Tests the Add/Remove Elements functionality by clicking the Add Element button multiple times and verifying the elements are created

Starting URL: https://the-internet.herokuapp.com

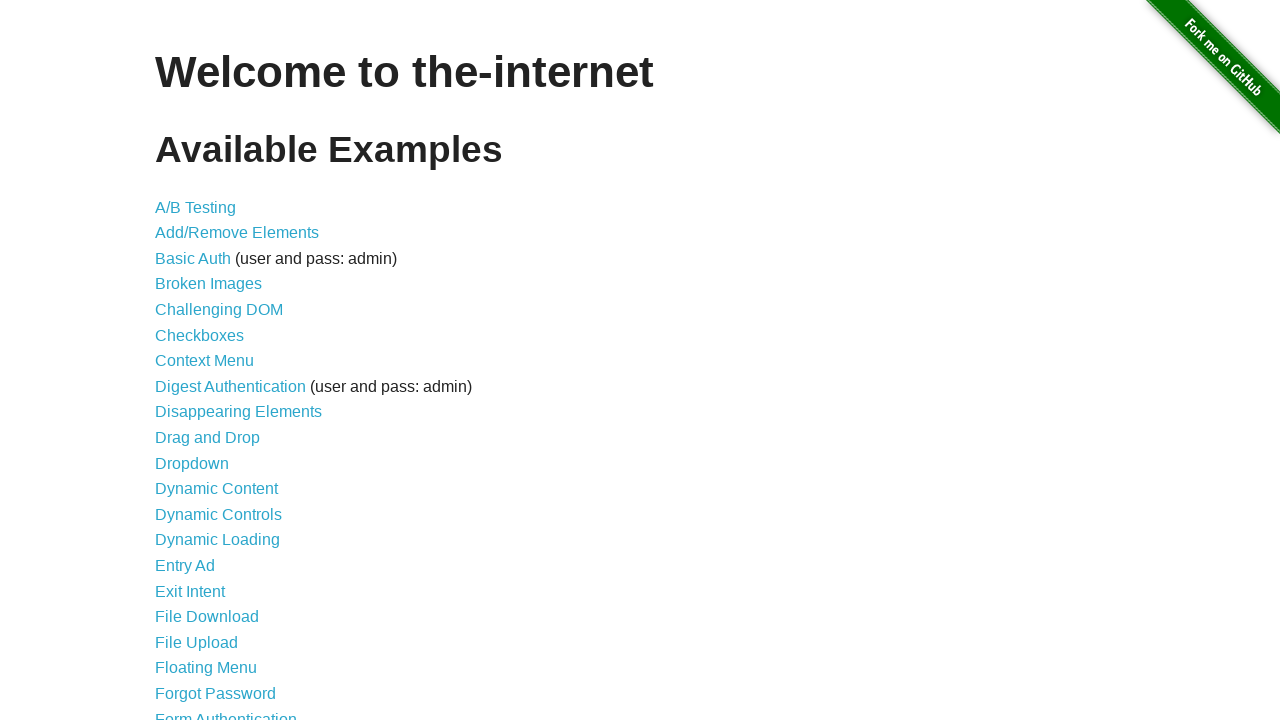

Clicked Add/Remove Elements link at (237, 233) on text=Add/Remove Elements
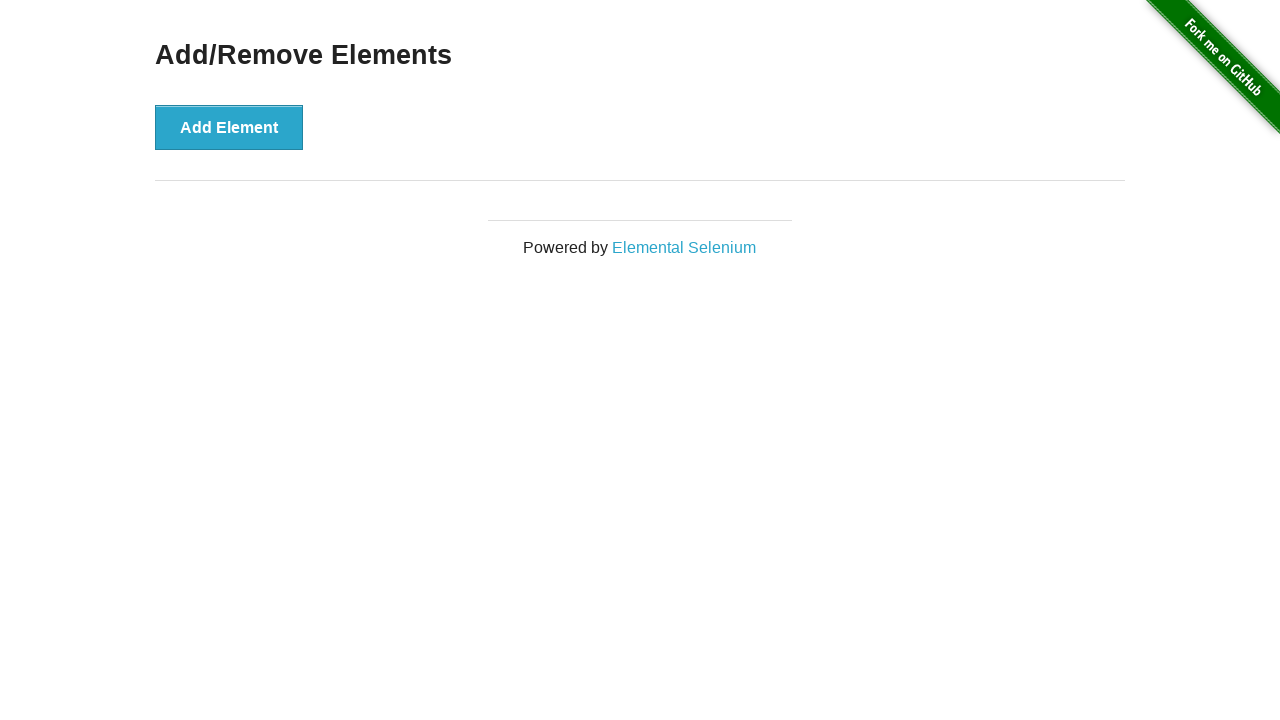

Add Element button became visible
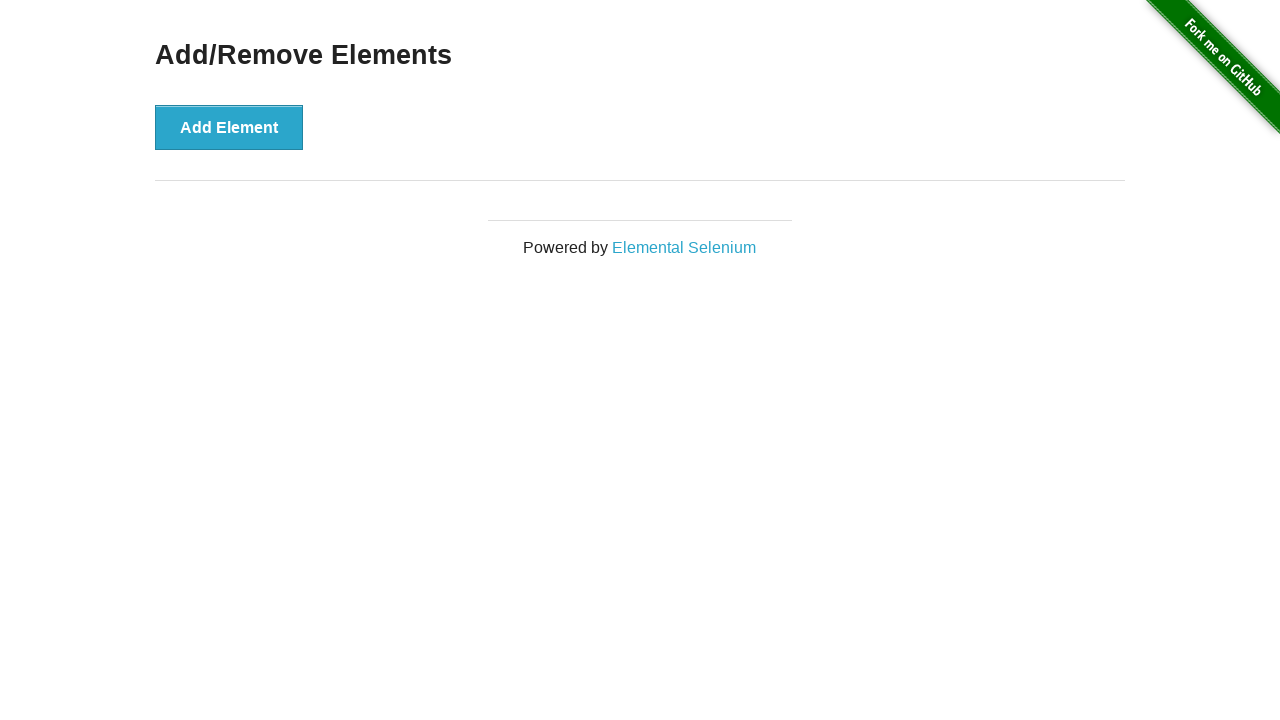

Verified Add Element button is visible
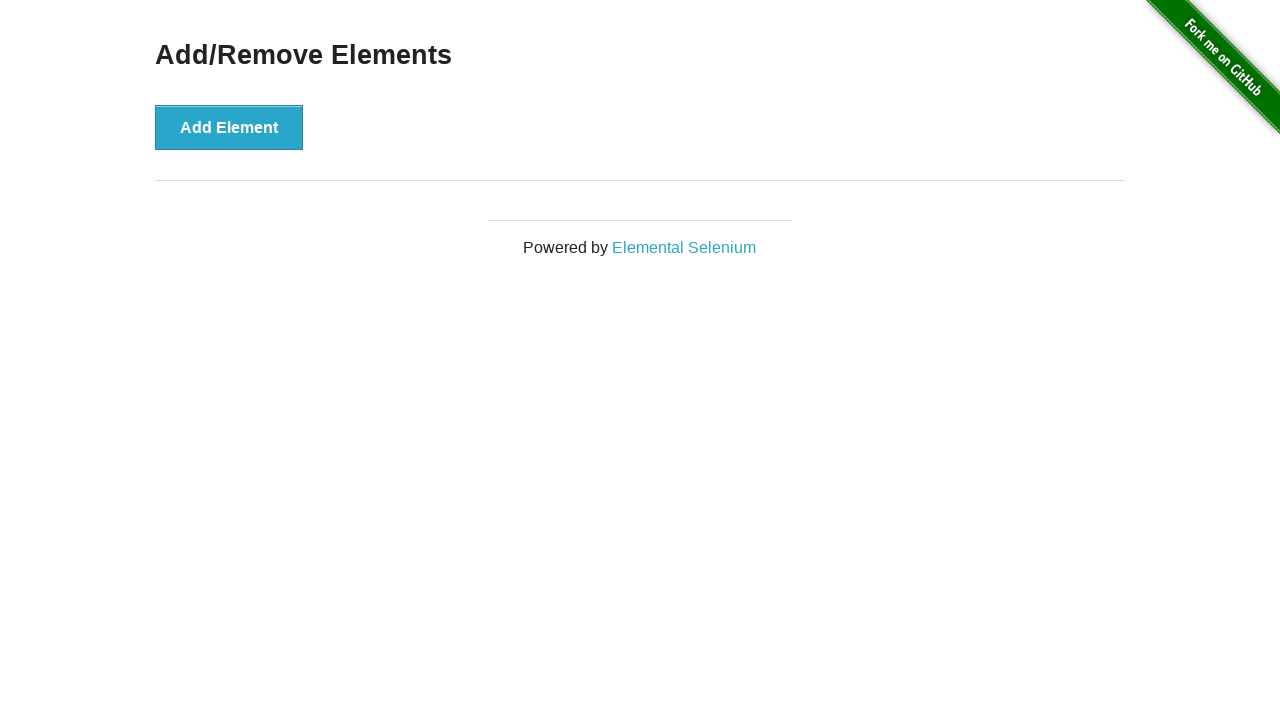

Verified Add Element button is enabled
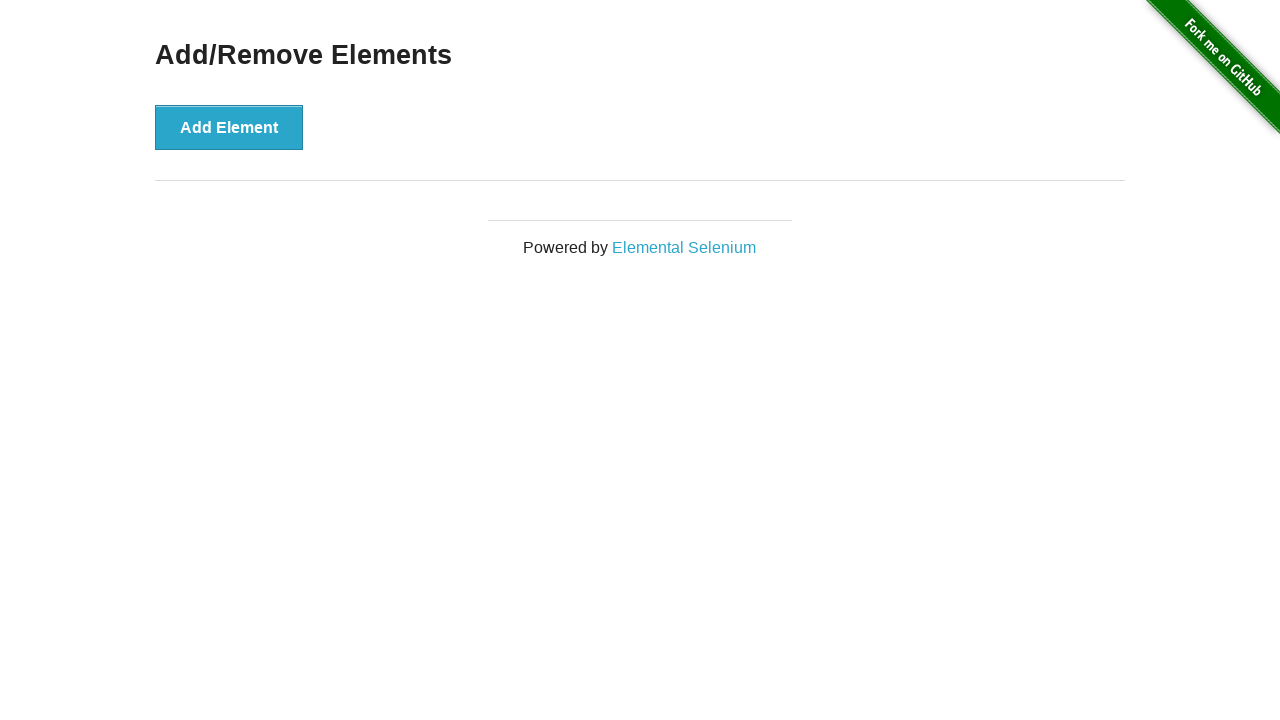

Clicked Add Element button (iteration 1 of 82) at (229, 127) on text=Add Element
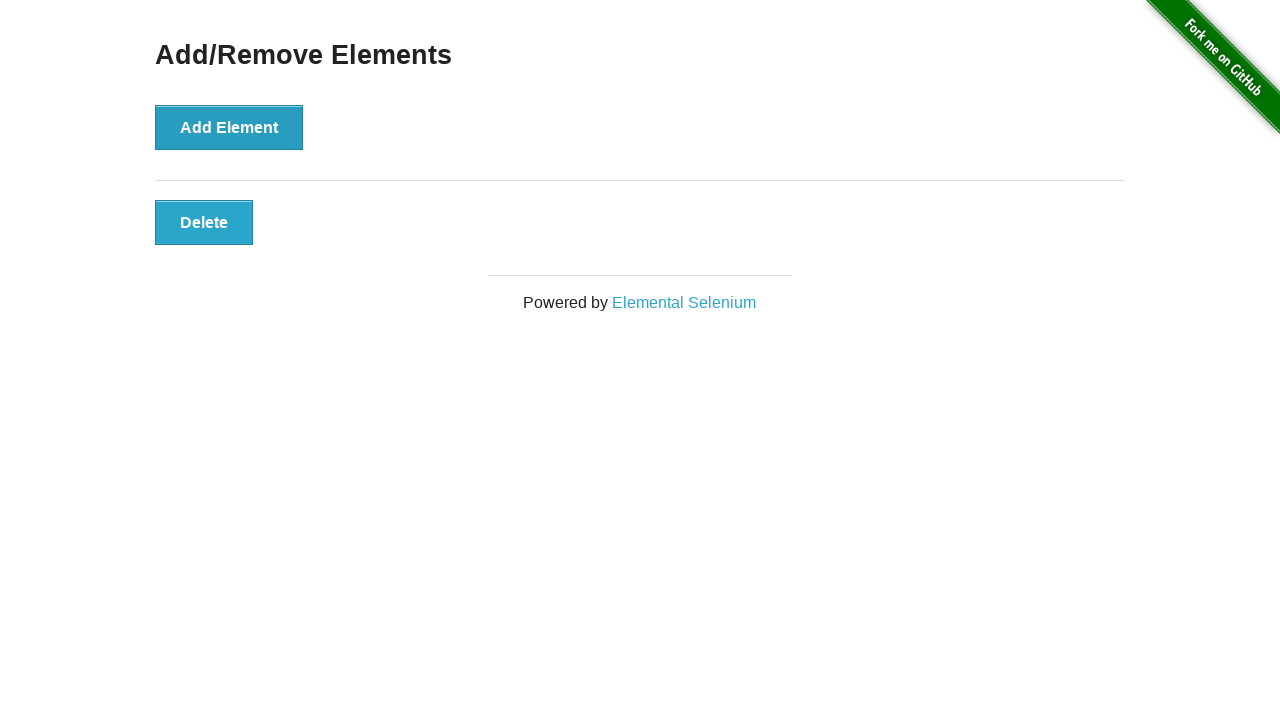

Clicked Add Element button (iteration 2 of 82) at (229, 127) on text=Add Element
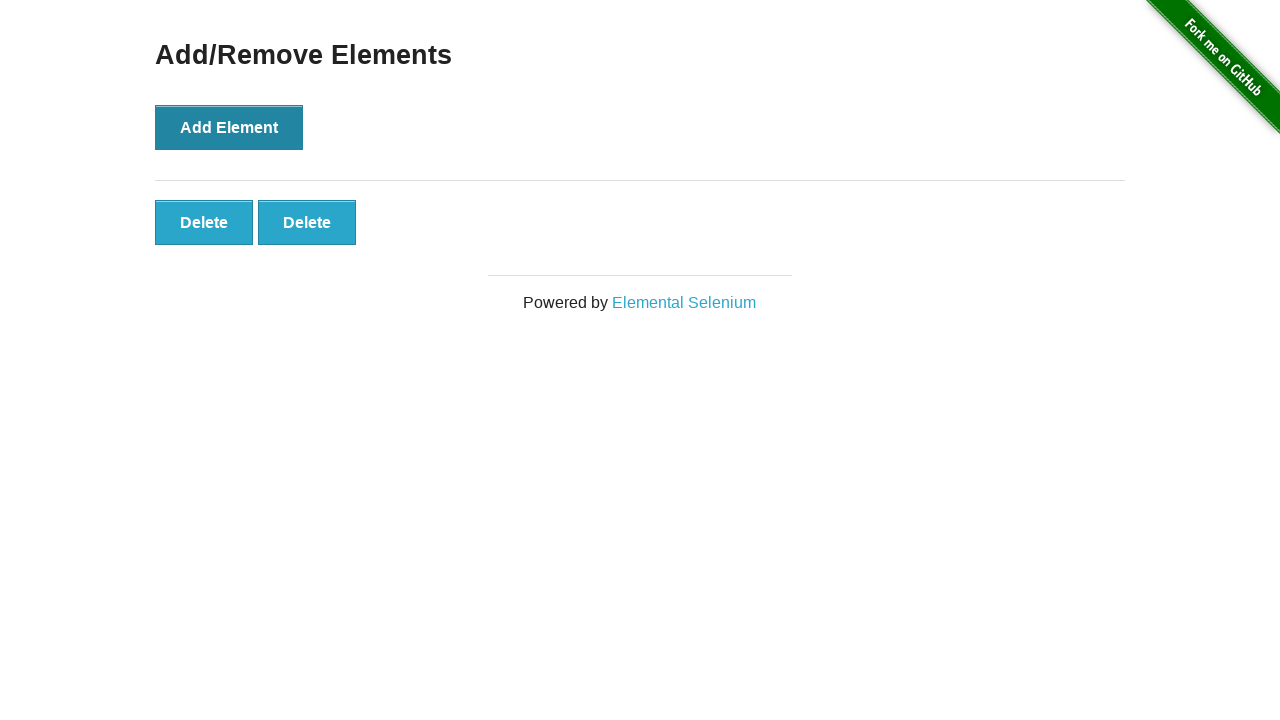

Clicked Add Element button (iteration 3 of 82) at (229, 127) on text=Add Element
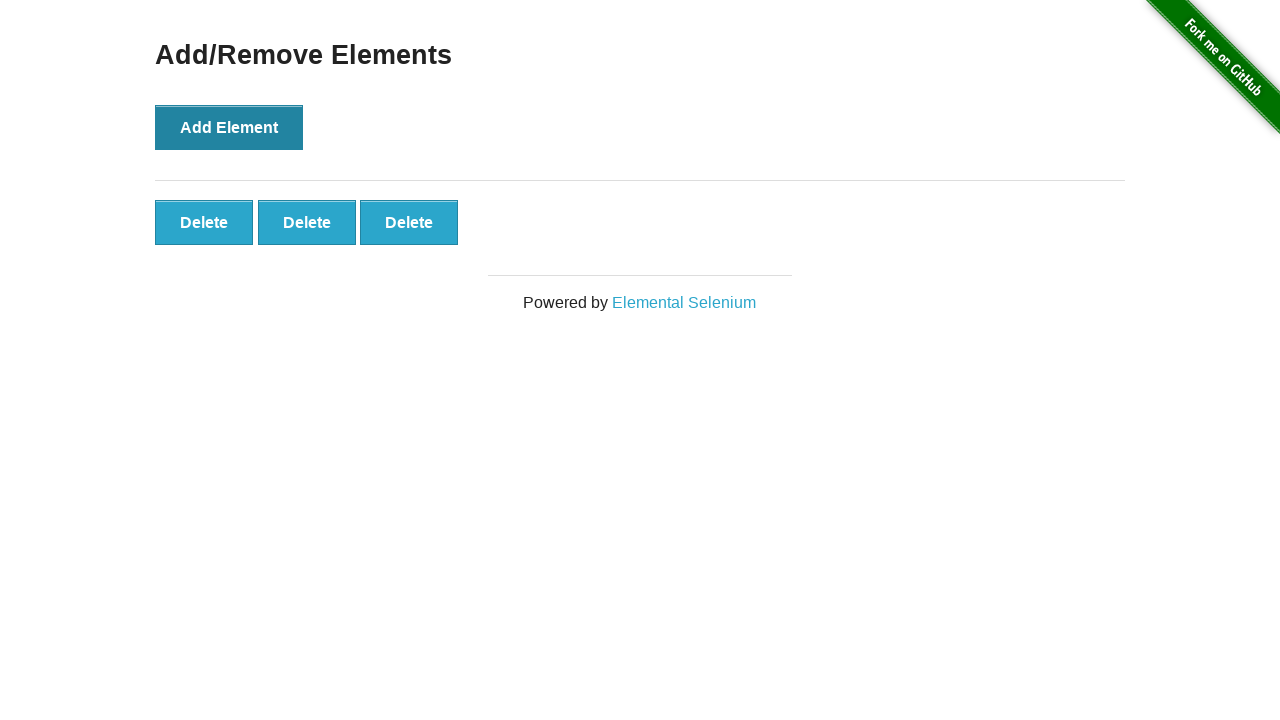

Clicked Add Element button (iteration 4 of 82) at (229, 127) on text=Add Element
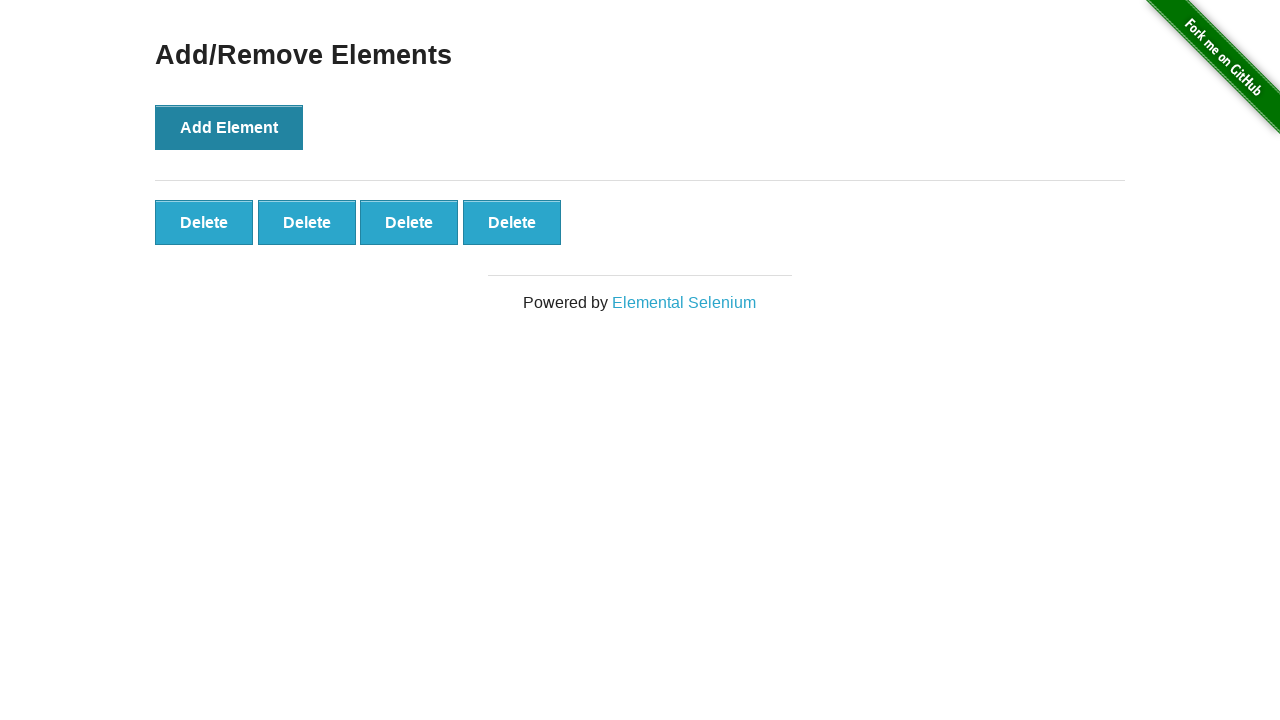

Clicked Add Element button (iteration 5 of 82) at (229, 127) on text=Add Element
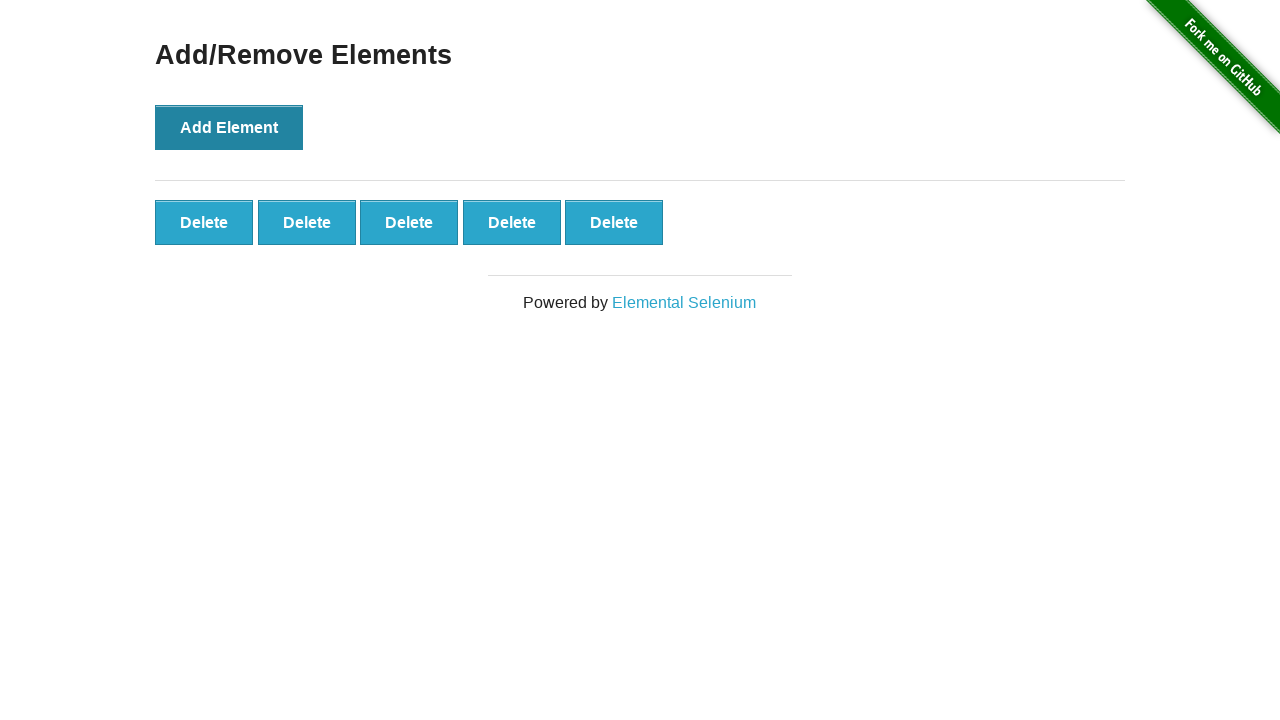

Clicked Add Element button (iteration 6 of 82) at (229, 127) on text=Add Element
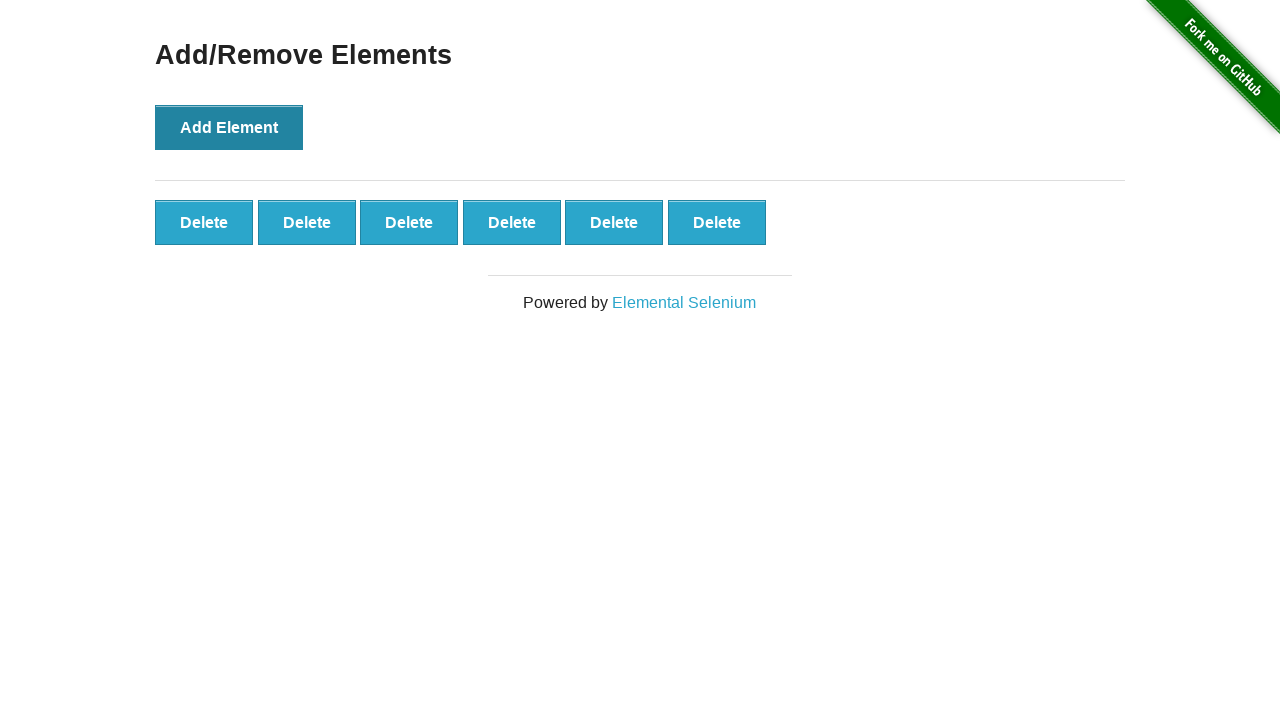

Clicked Add Element button (iteration 7 of 82) at (229, 127) on text=Add Element
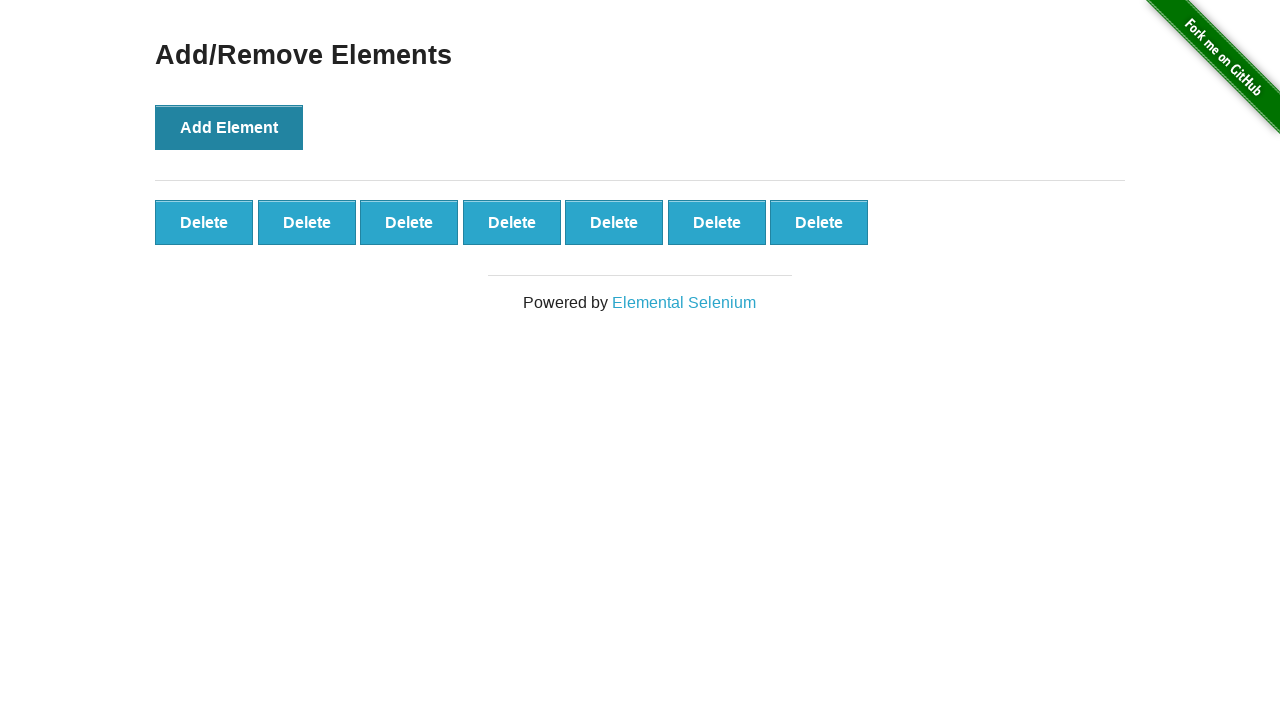

Clicked Add Element button (iteration 8 of 82) at (229, 127) on text=Add Element
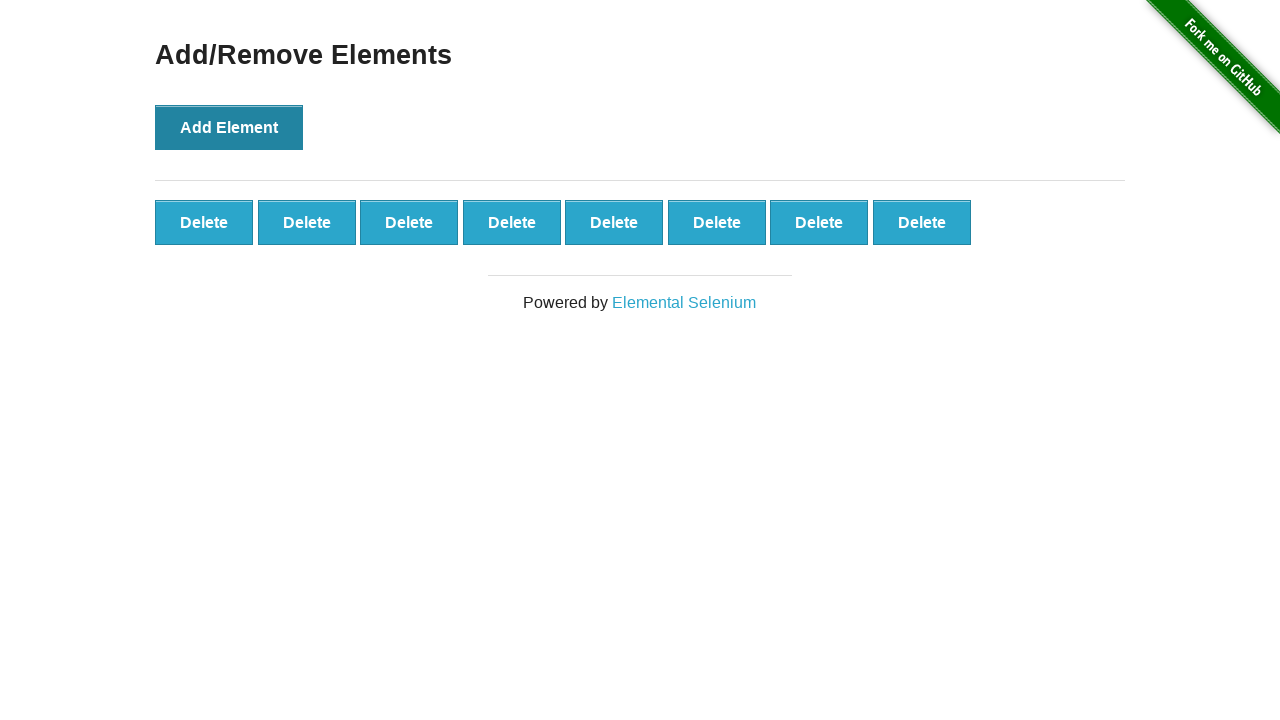

Clicked Add Element button (iteration 9 of 82) at (229, 127) on text=Add Element
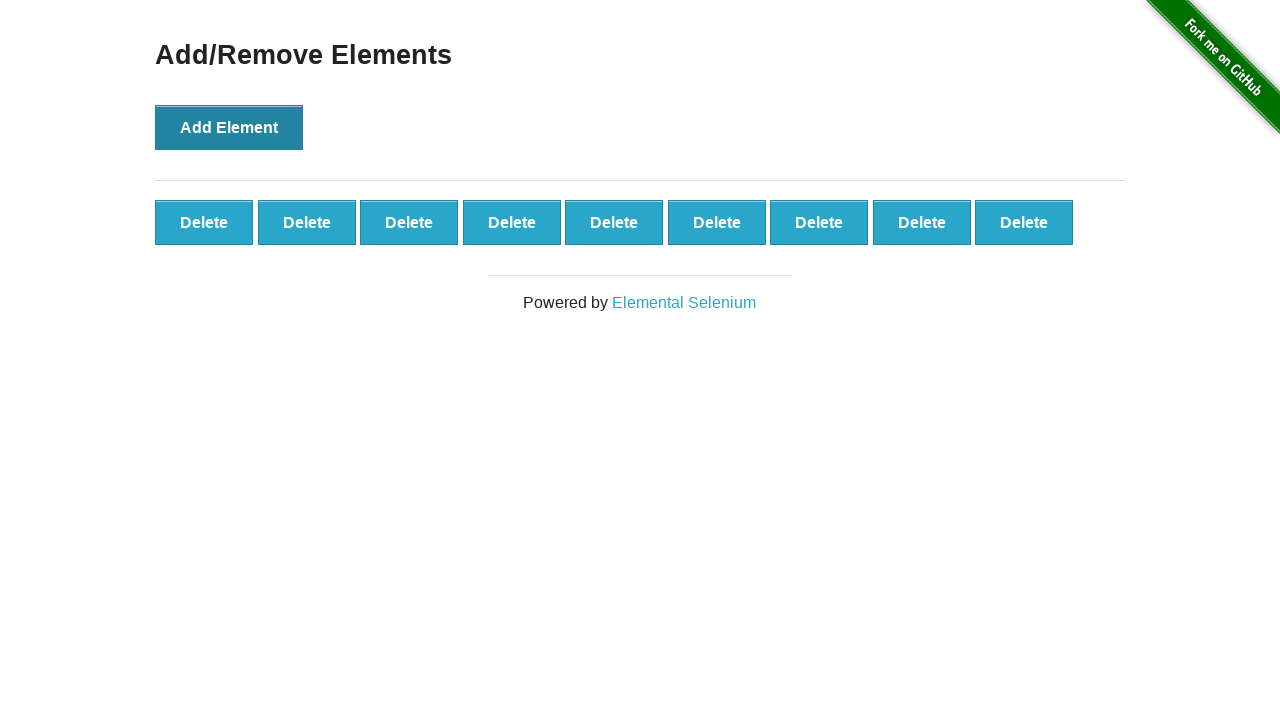

Clicked Add Element button (iteration 10 of 82) at (229, 127) on text=Add Element
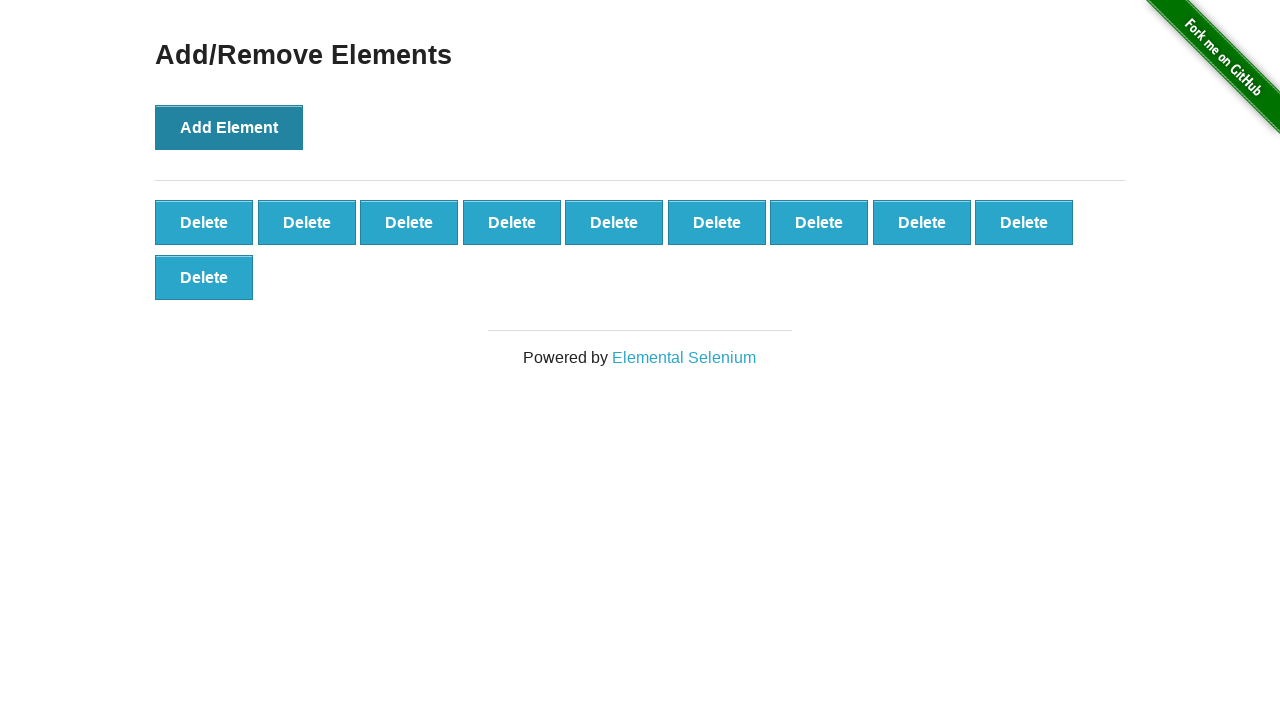

Clicked Add Element button (iteration 11 of 82) at (229, 127) on text=Add Element
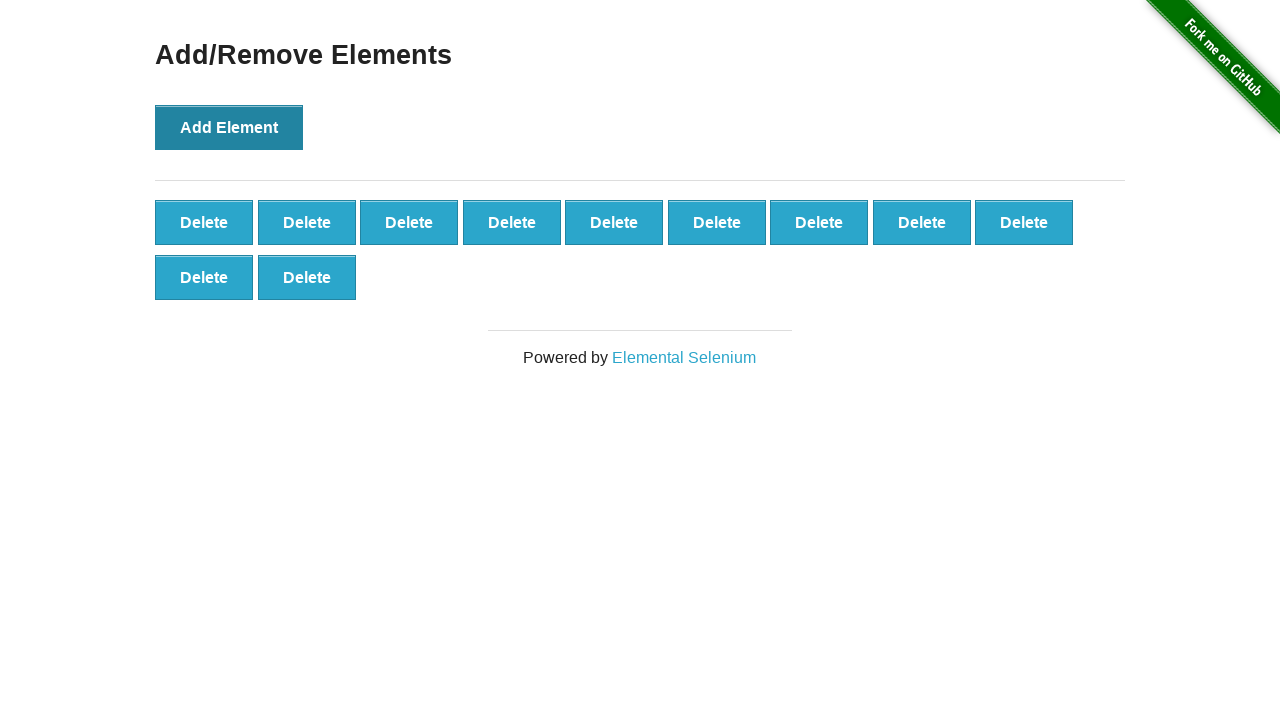

Clicked Add Element button (iteration 12 of 82) at (229, 127) on text=Add Element
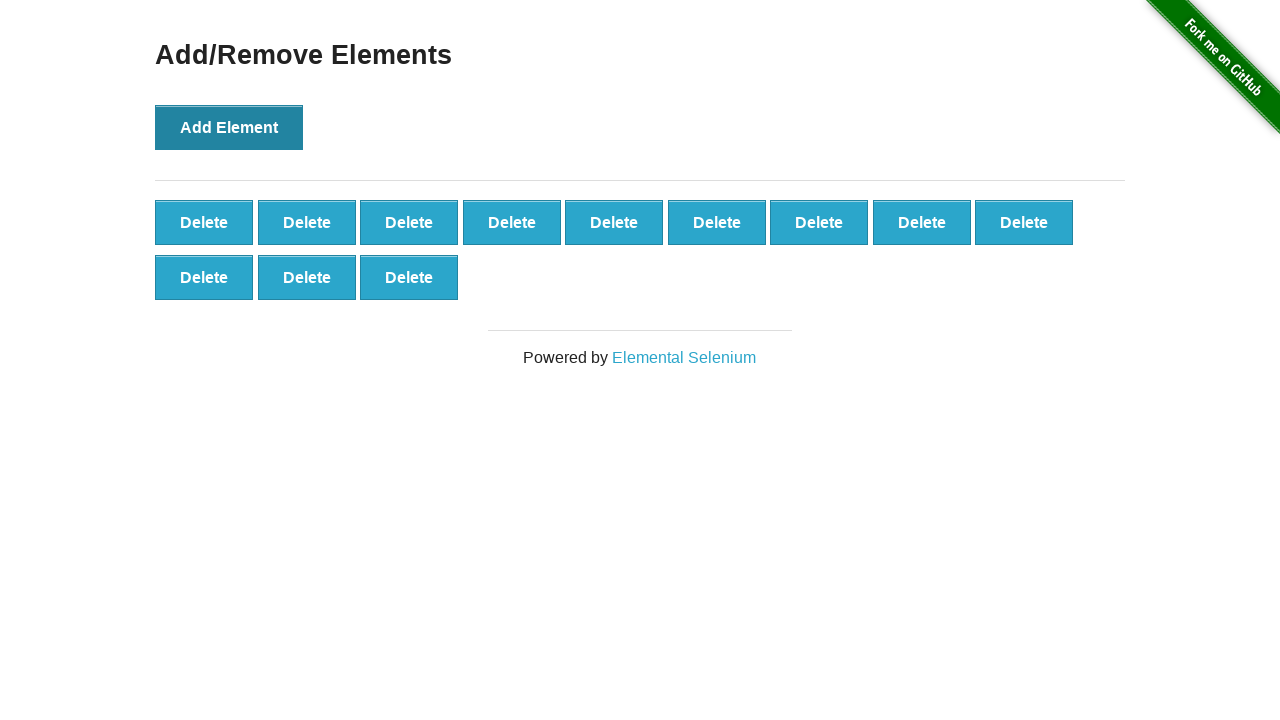

Clicked Add Element button (iteration 13 of 82) at (229, 127) on text=Add Element
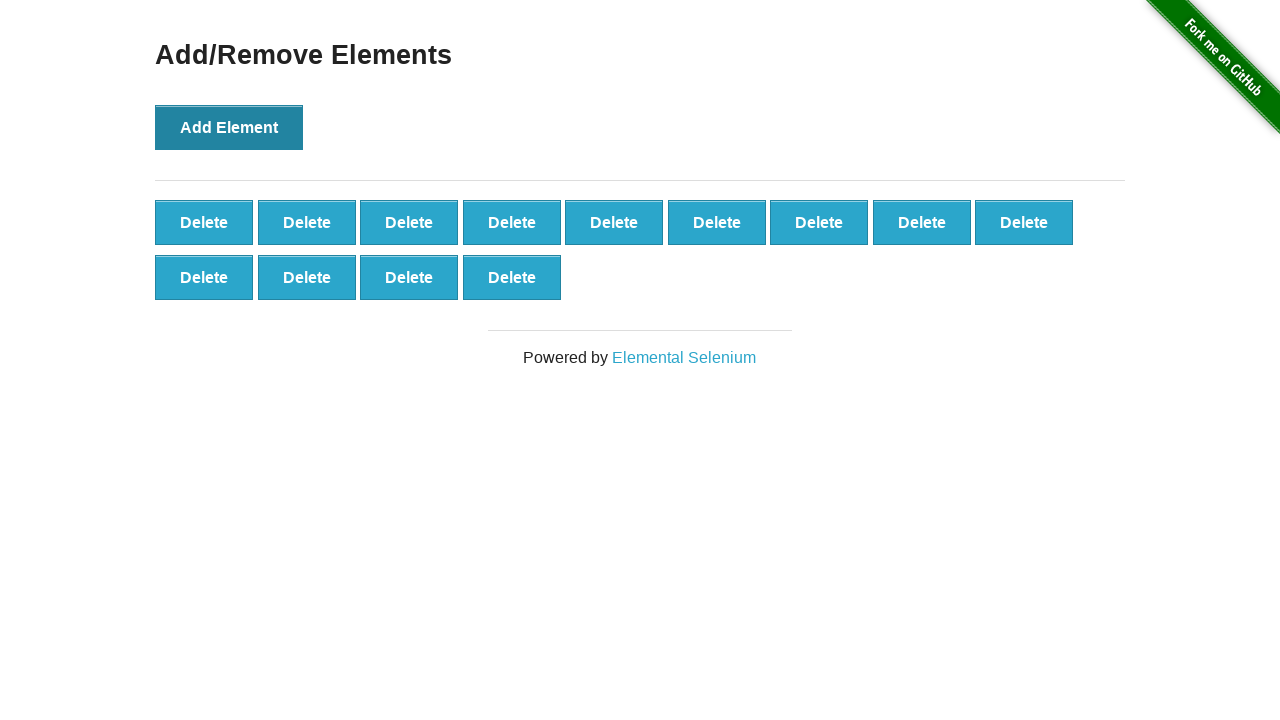

Clicked Add Element button (iteration 14 of 82) at (229, 127) on text=Add Element
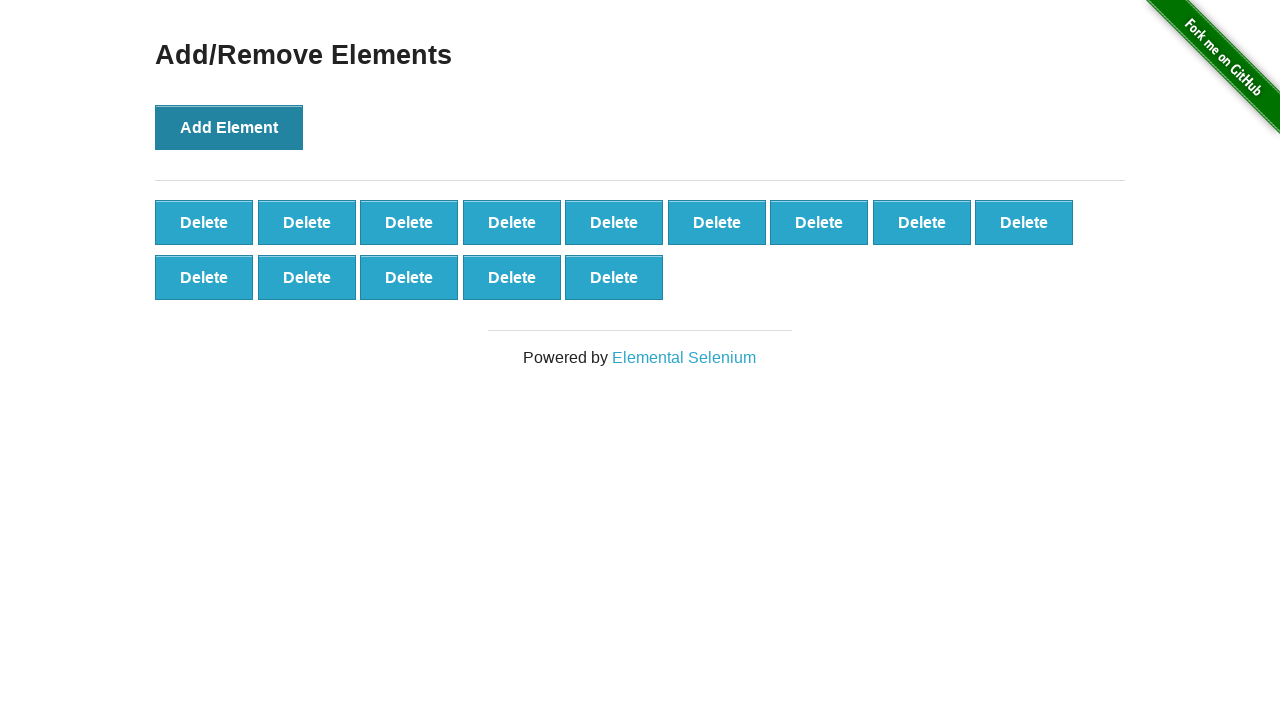

Clicked Add Element button (iteration 15 of 82) at (229, 127) on text=Add Element
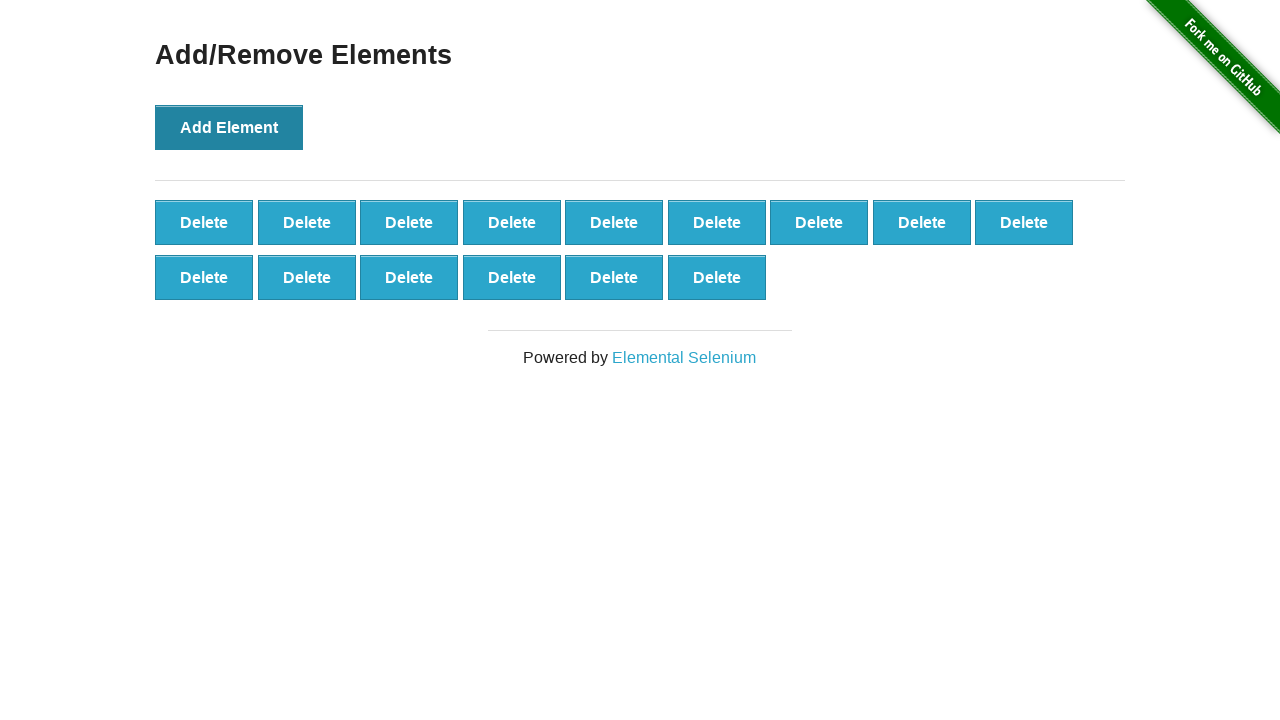

Clicked Add Element button (iteration 16 of 82) at (229, 127) on text=Add Element
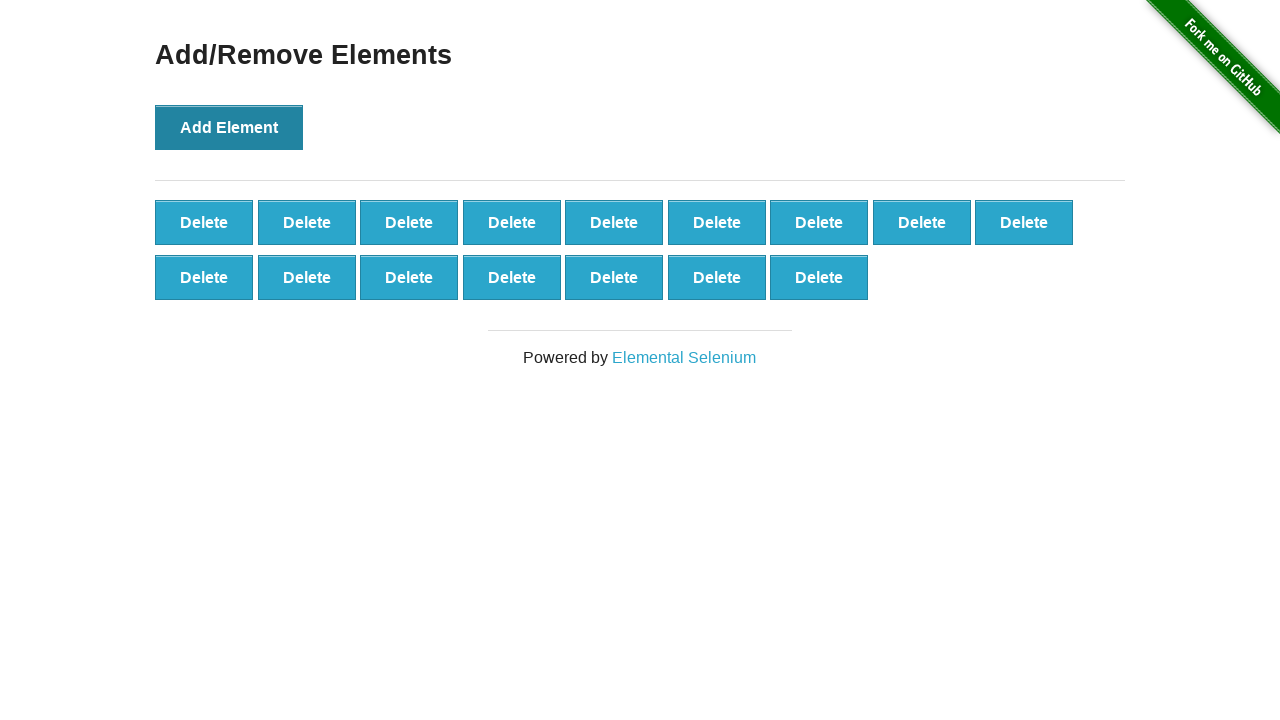

Clicked Add Element button (iteration 17 of 82) at (229, 127) on text=Add Element
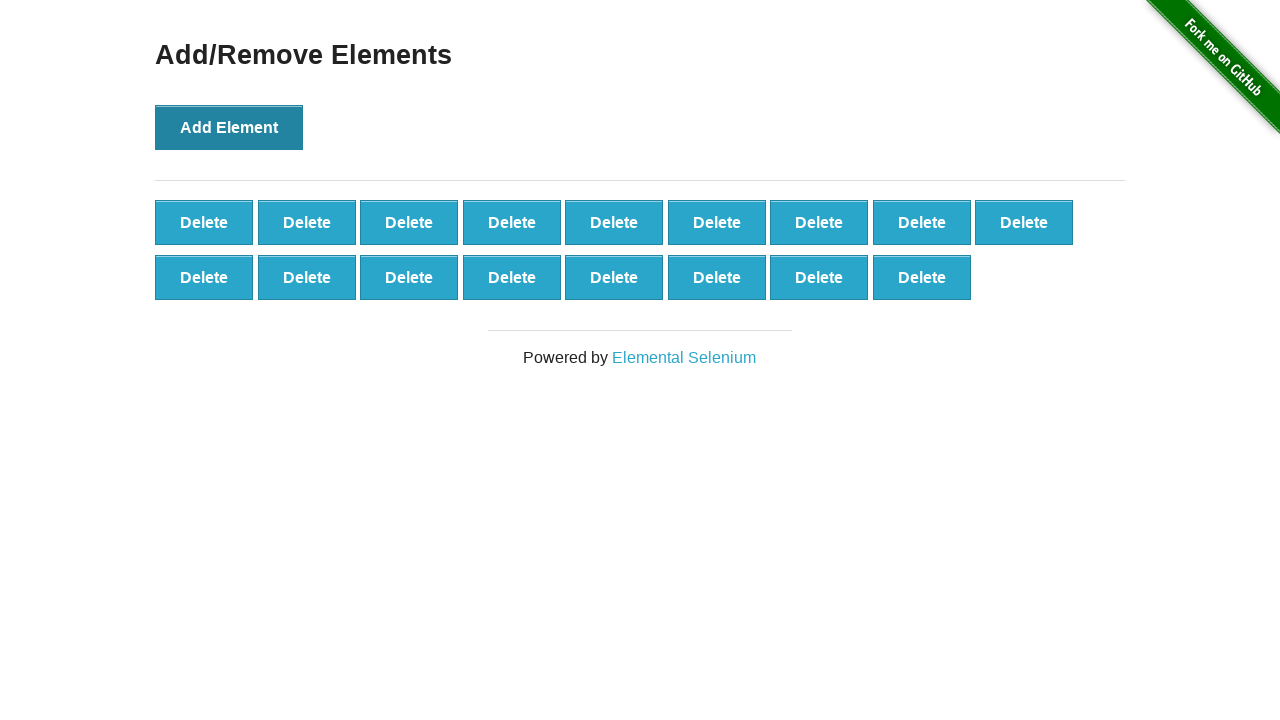

Clicked Add Element button (iteration 18 of 82) at (229, 127) on text=Add Element
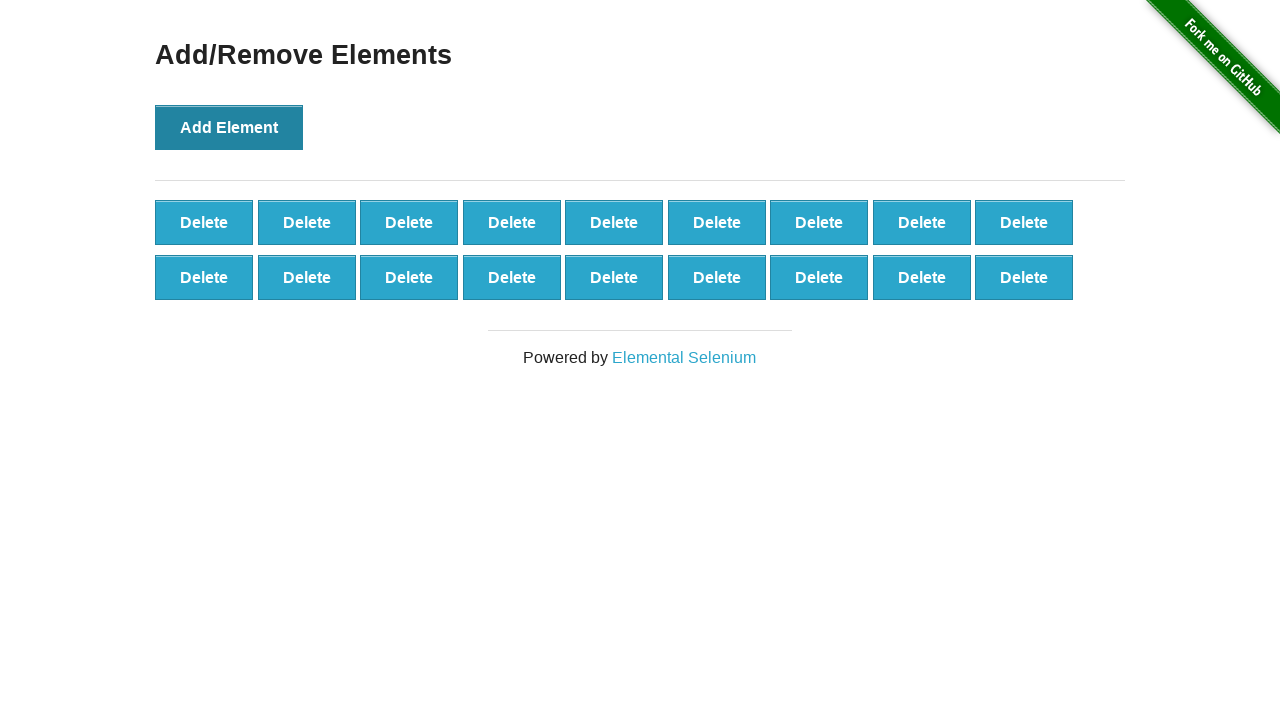

Clicked Add Element button (iteration 19 of 82) at (229, 127) on text=Add Element
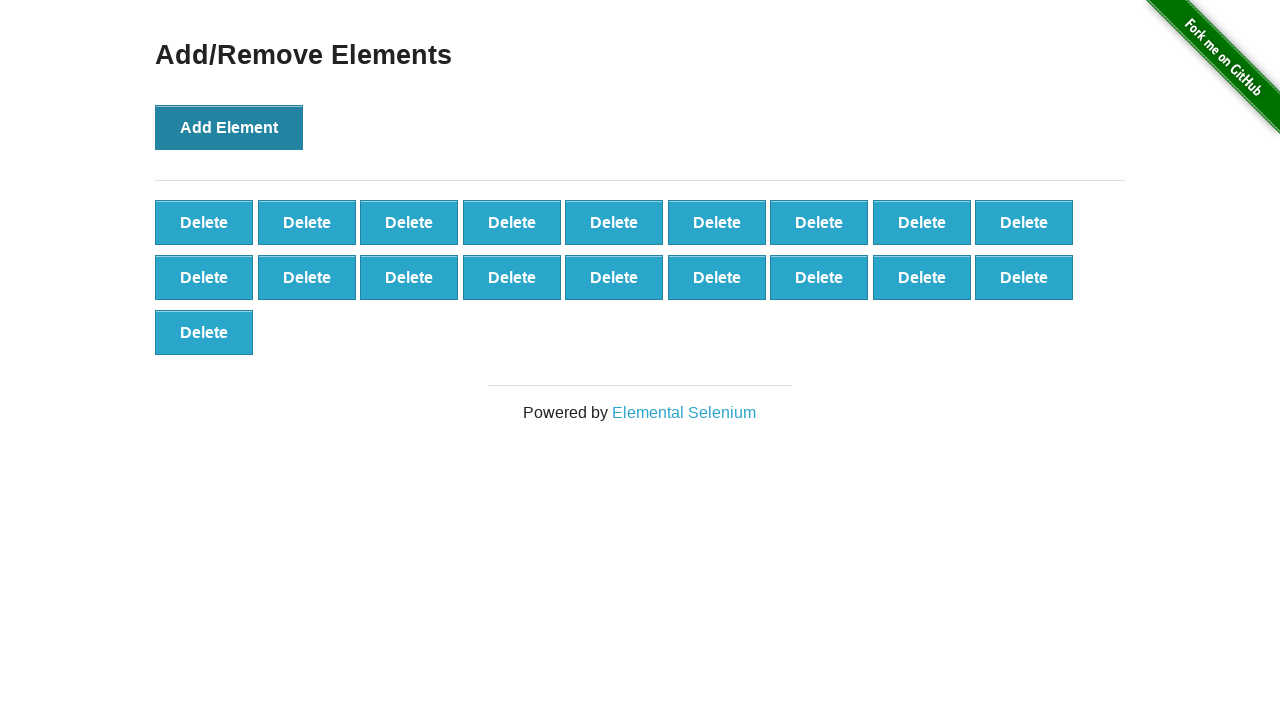

Clicked Add Element button (iteration 20 of 82) at (229, 127) on text=Add Element
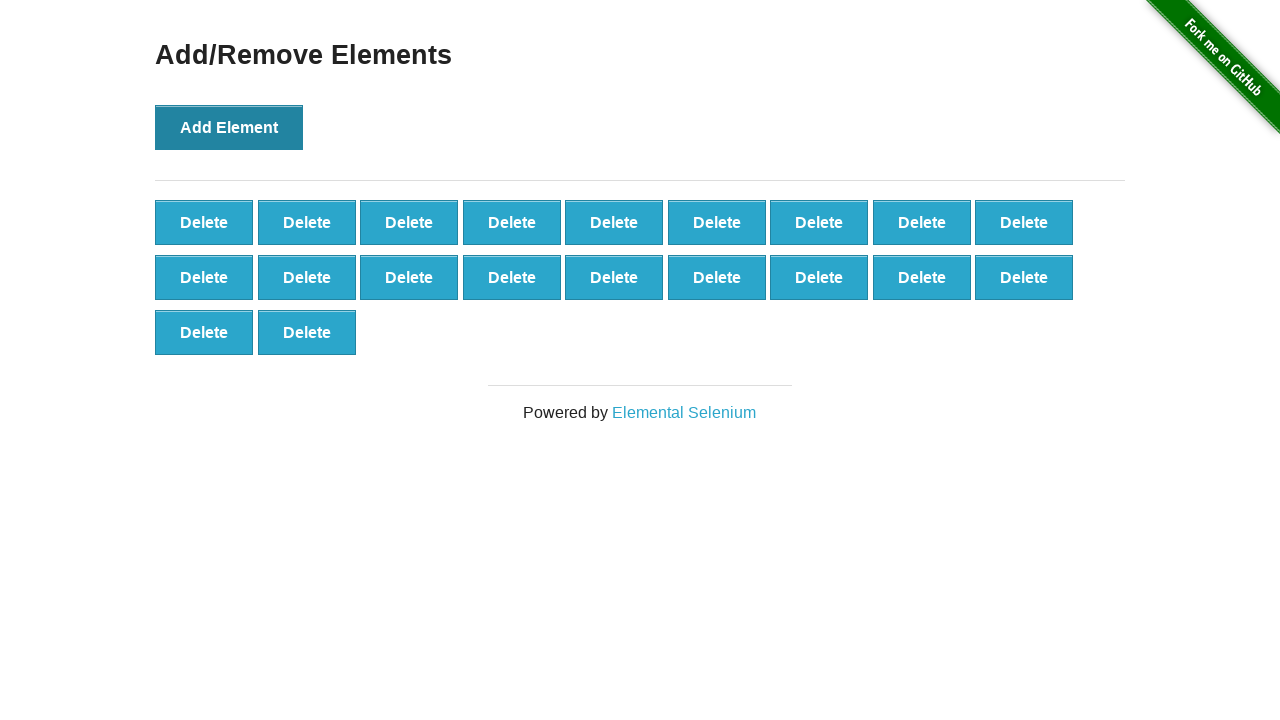

Clicked Add Element button (iteration 21 of 82) at (229, 127) on text=Add Element
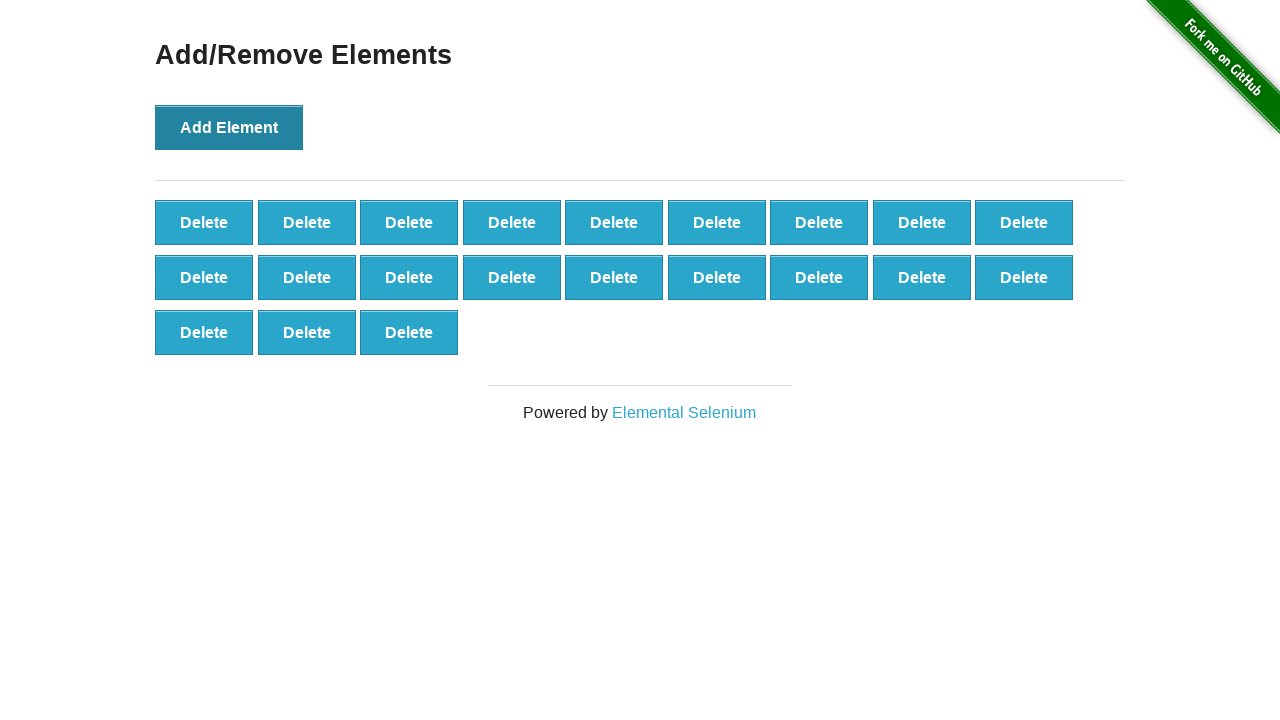

Clicked Add Element button (iteration 22 of 82) at (229, 127) on text=Add Element
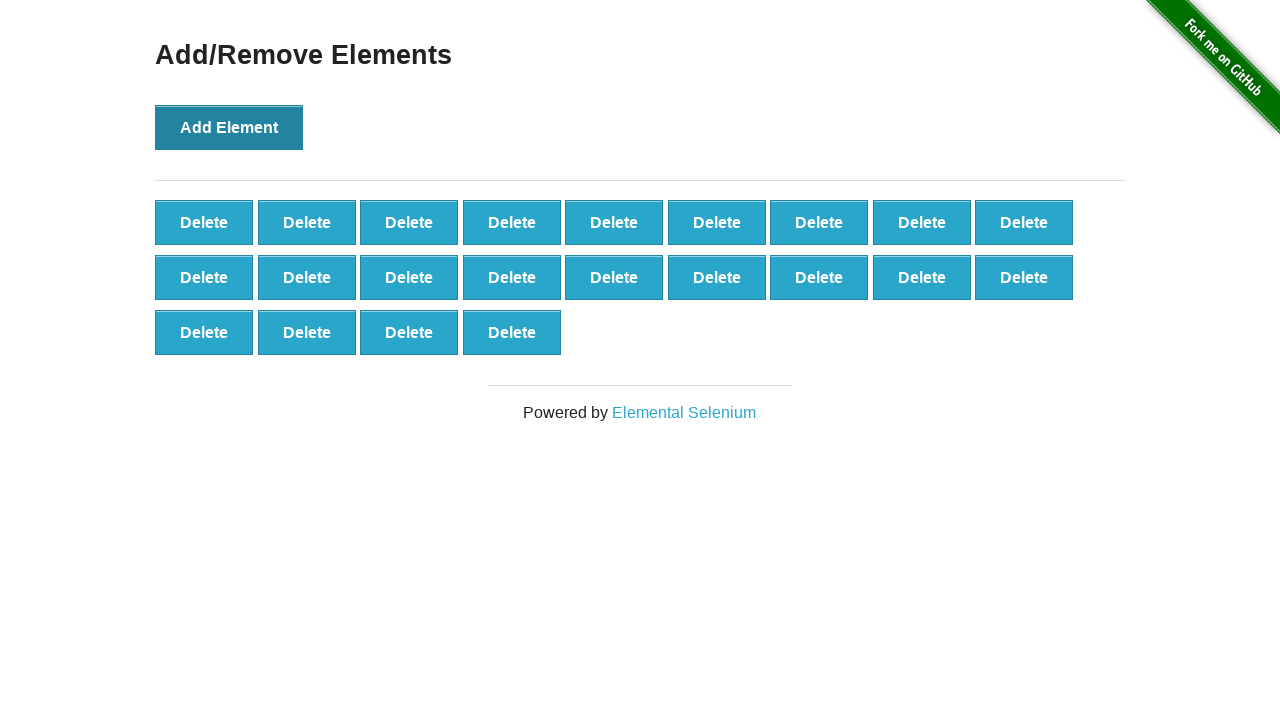

Clicked Add Element button (iteration 23 of 82) at (229, 127) on text=Add Element
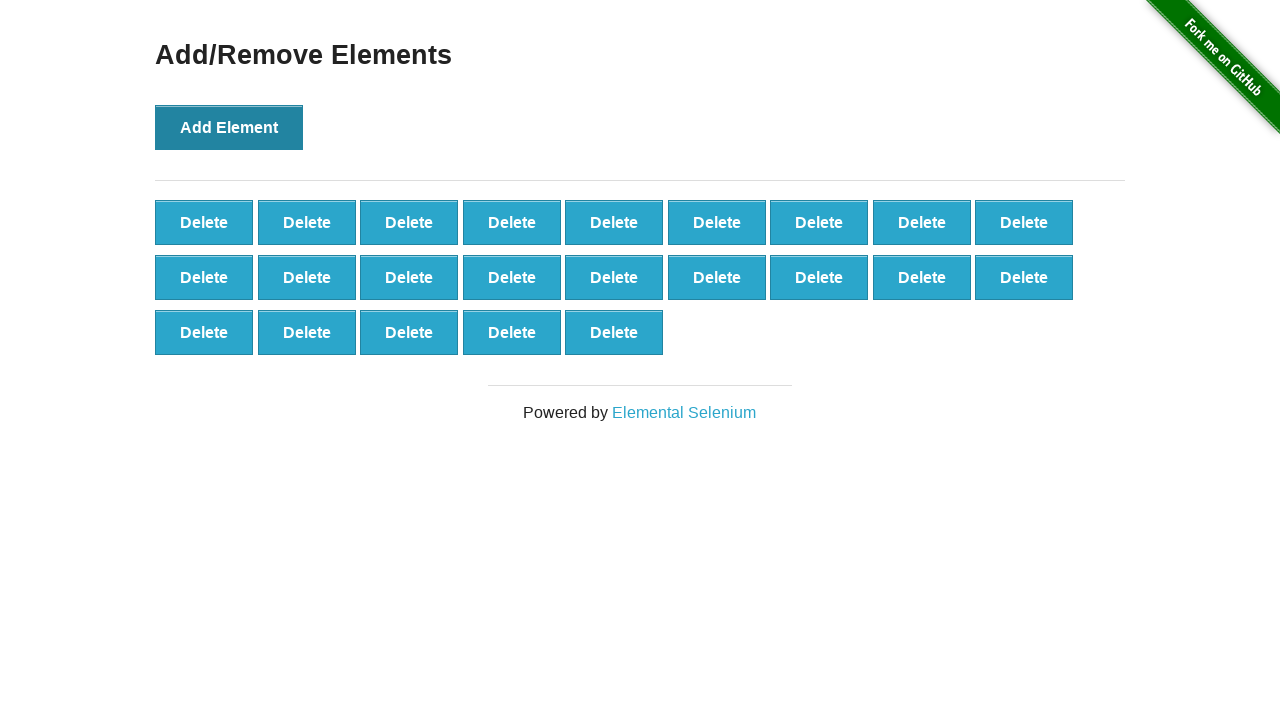

Clicked Add Element button (iteration 24 of 82) at (229, 127) on text=Add Element
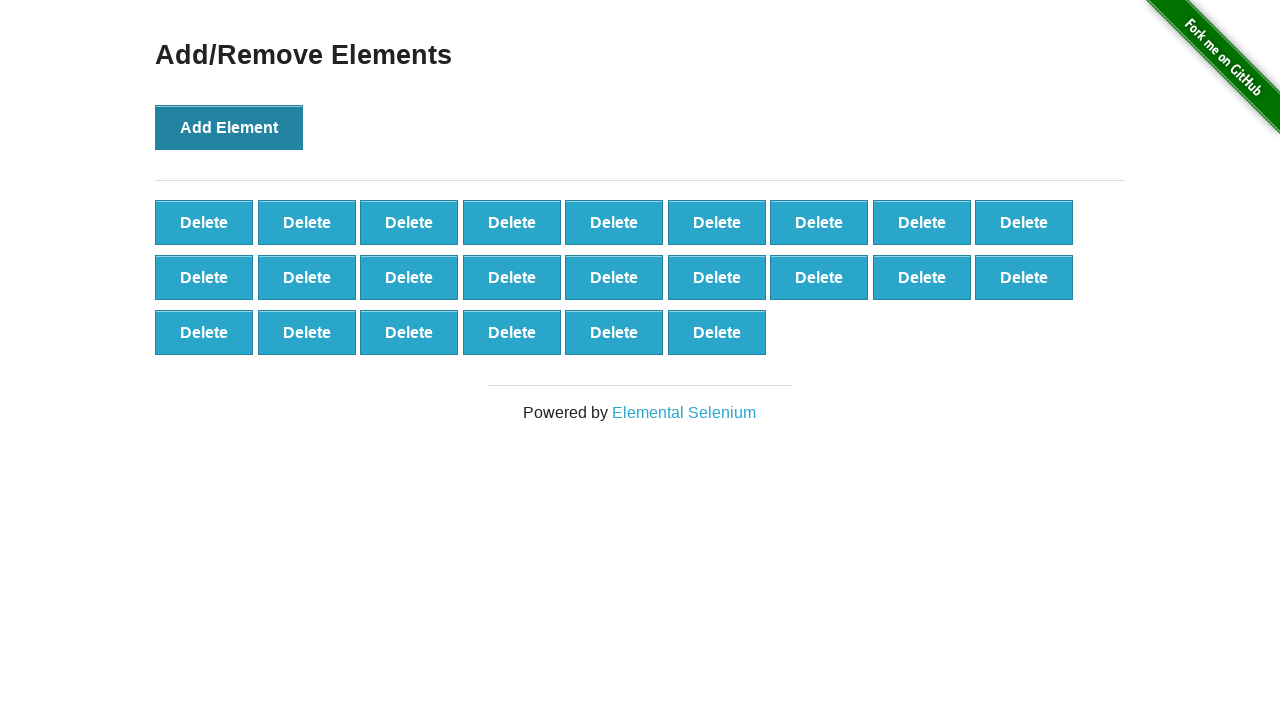

Clicked Add Element button (iteration 25 of 82) at (229, 127) on text=Add Element
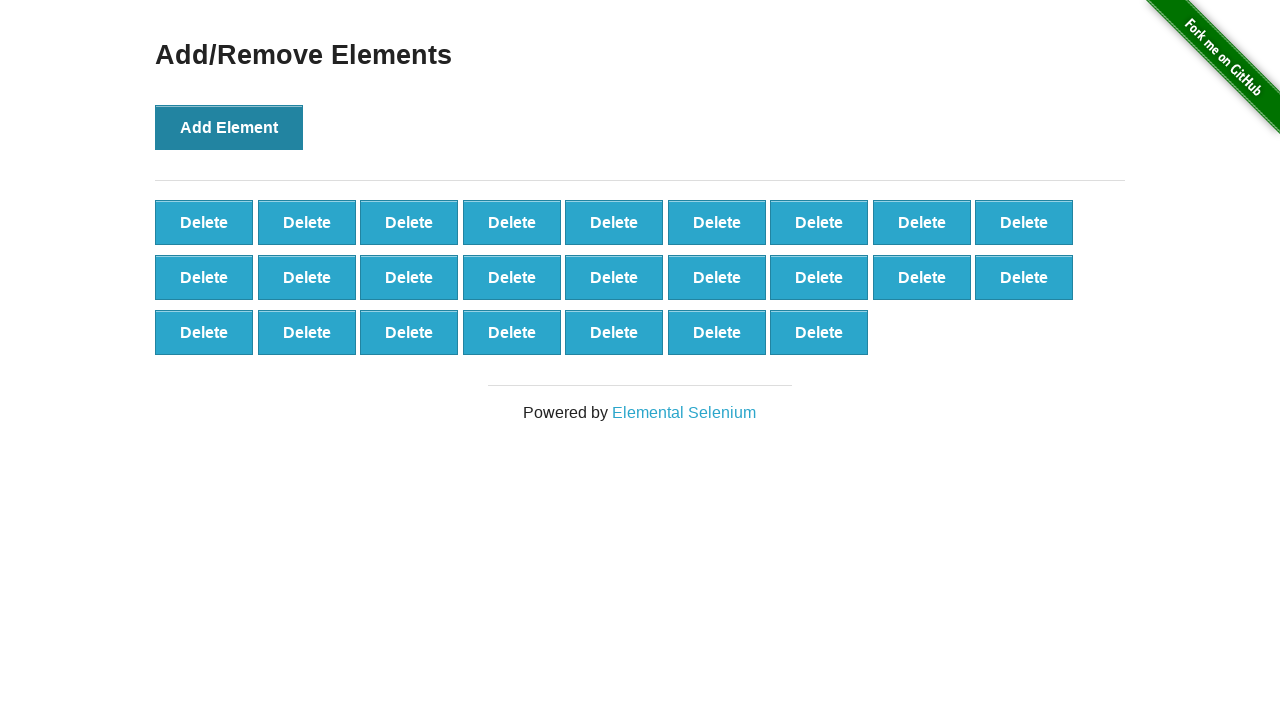

Clicked Add Element button (iteration 26 of 82) at (229, 127) on text=Add Element
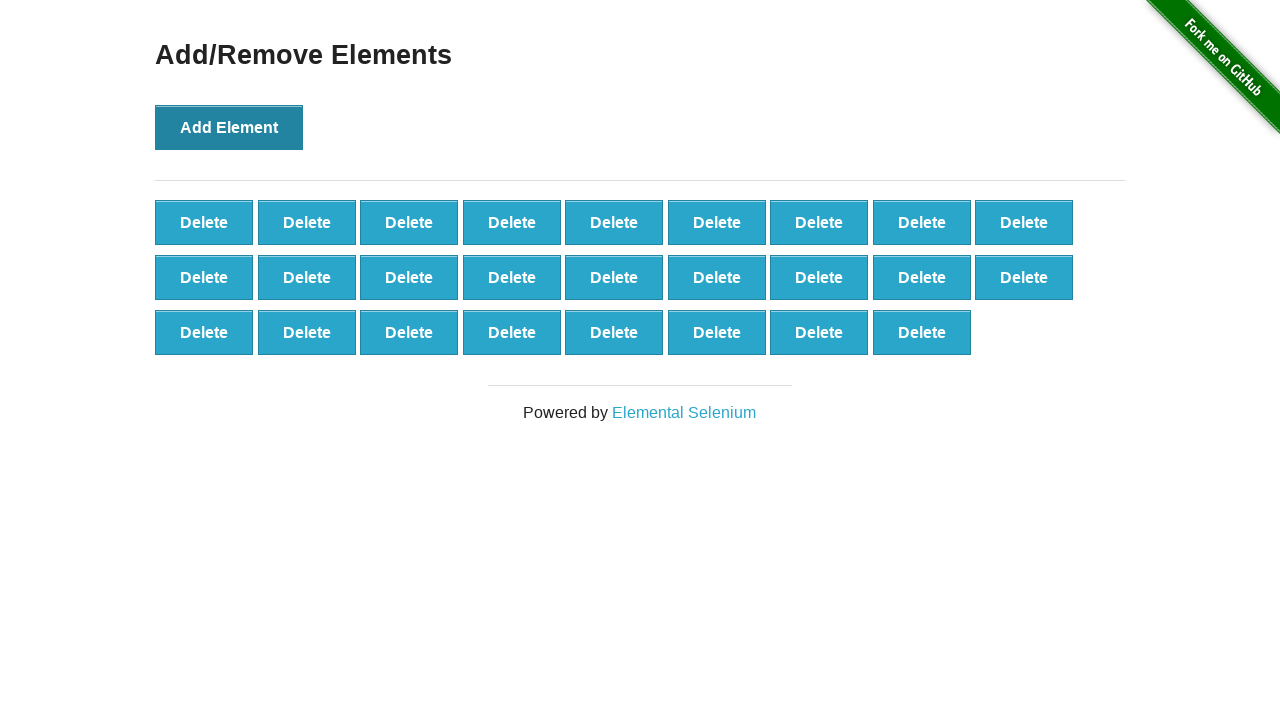

Clicked Add Element button (iteration 27 of 82) at (229, 127) on text=Add Element
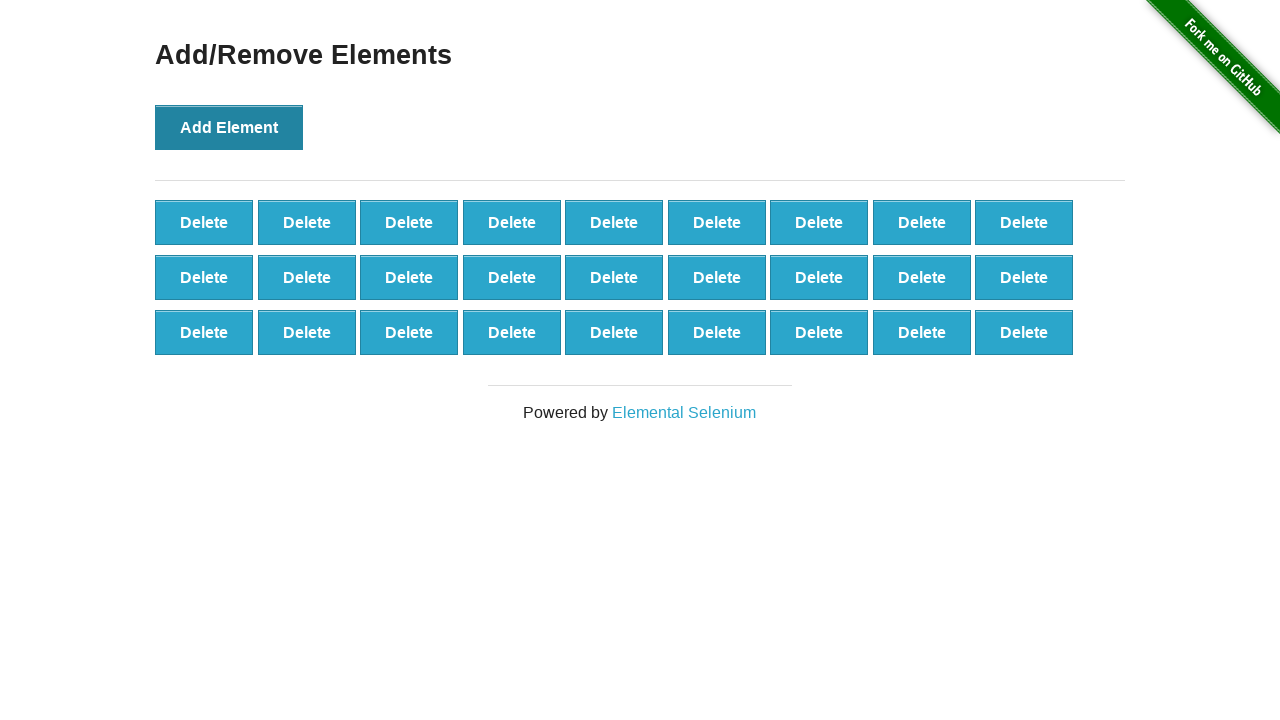

Clicked Add Element button (iteration 28 of 82) at (229, 127) on text=Add Element
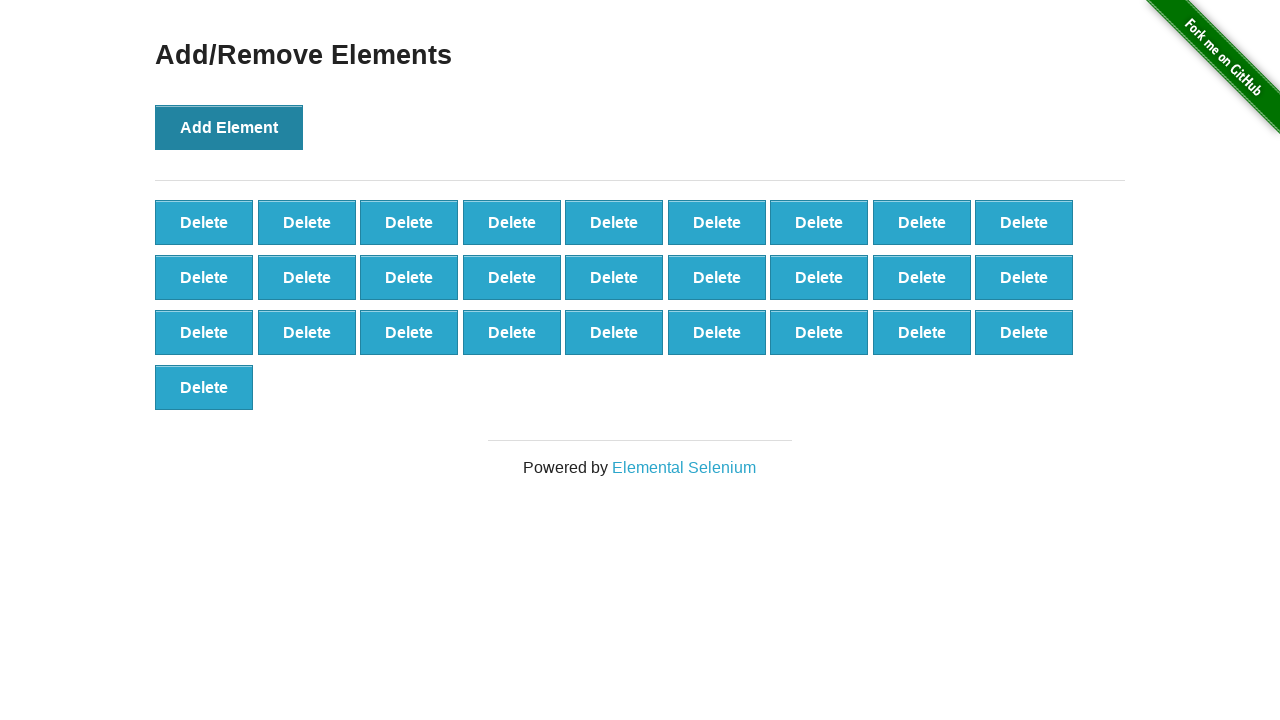

Clicked Add Element button (iteration 29 of 82) at (229, 127) on text=Add Element
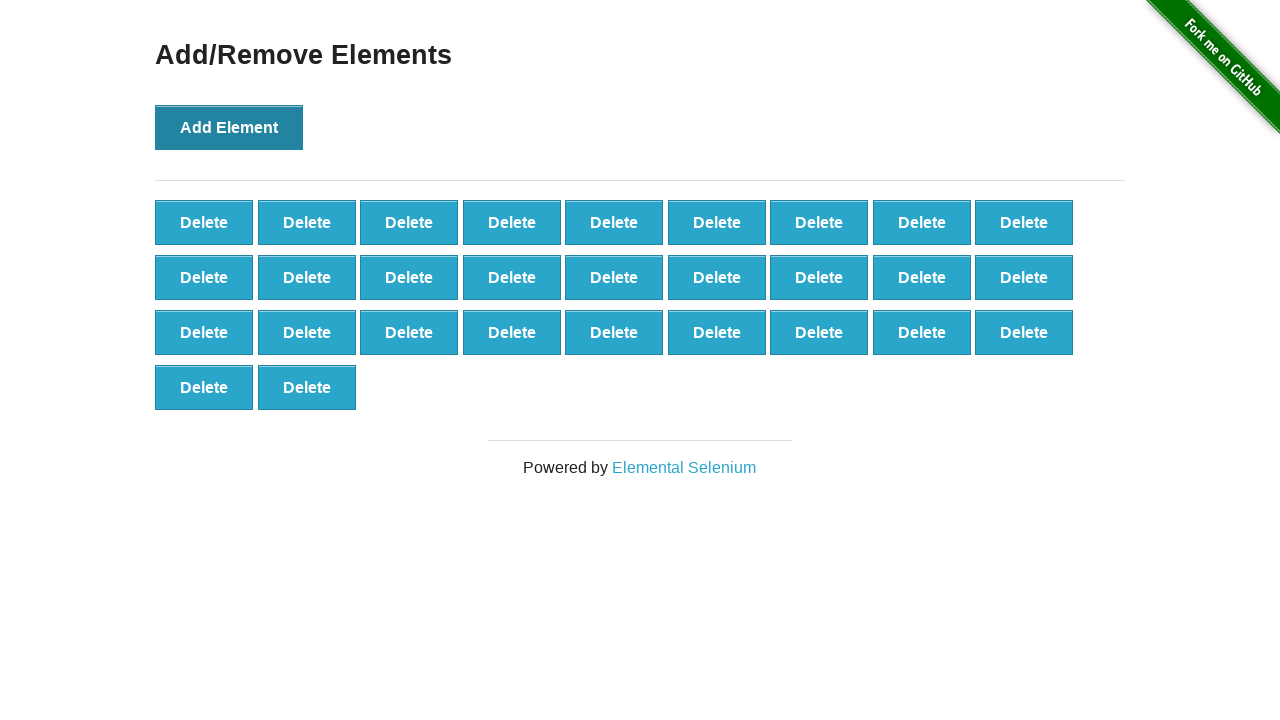

Clicked Add Element button (iteration 30 of 82) at (229, 127) on text=Add Element
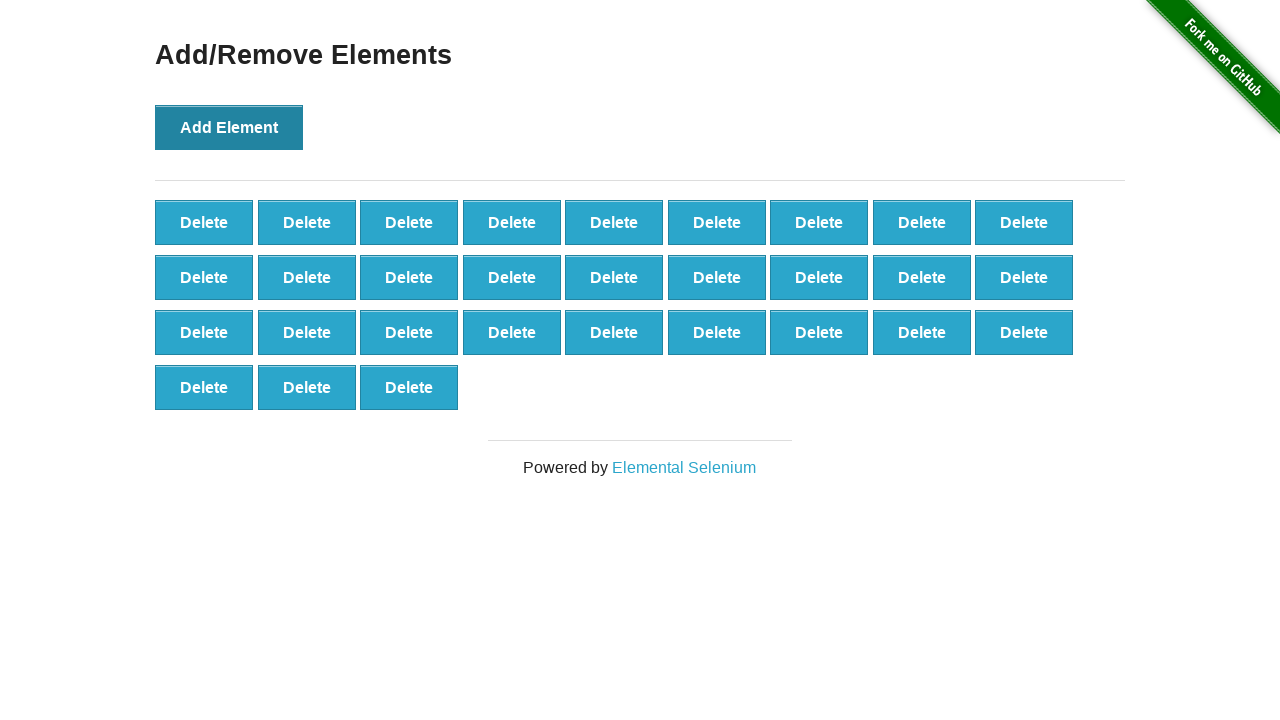

Clicked Add Element button (iteration 31 of 82) at (229, 127) on text=Add Element
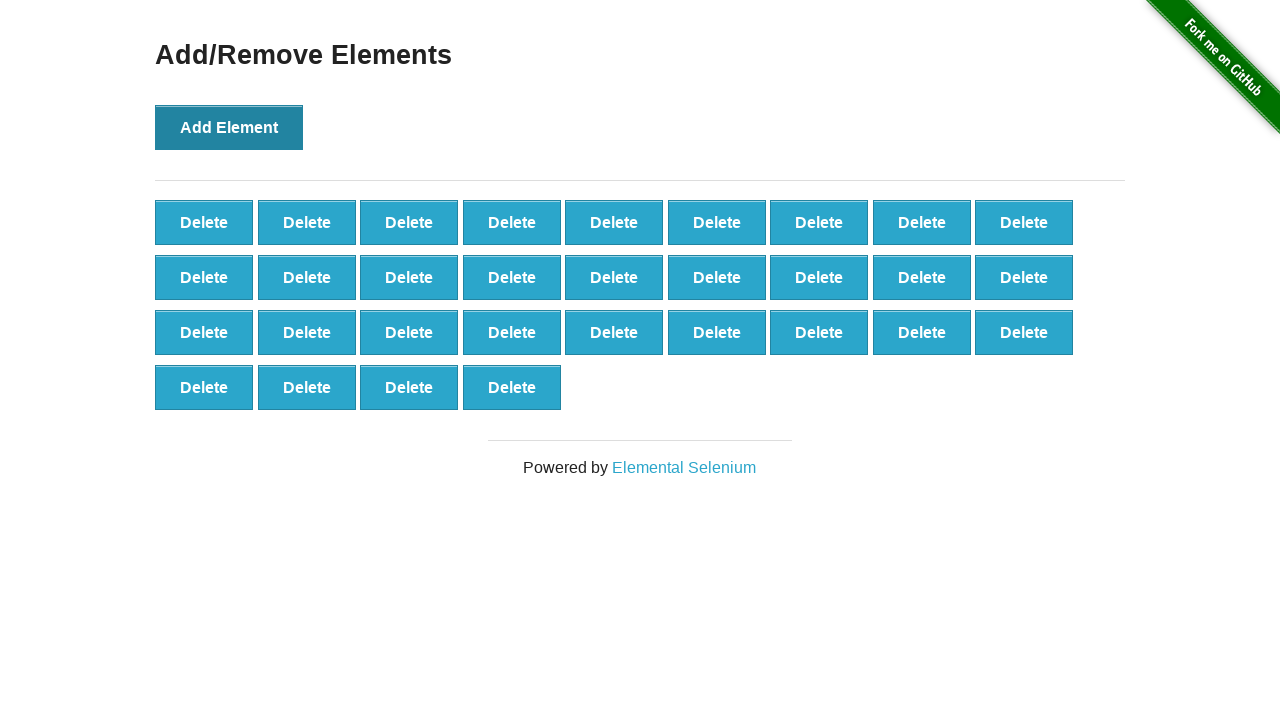

Clicked Add Element button (iteration 32 of 82) at (229, 127) on text=Add Element
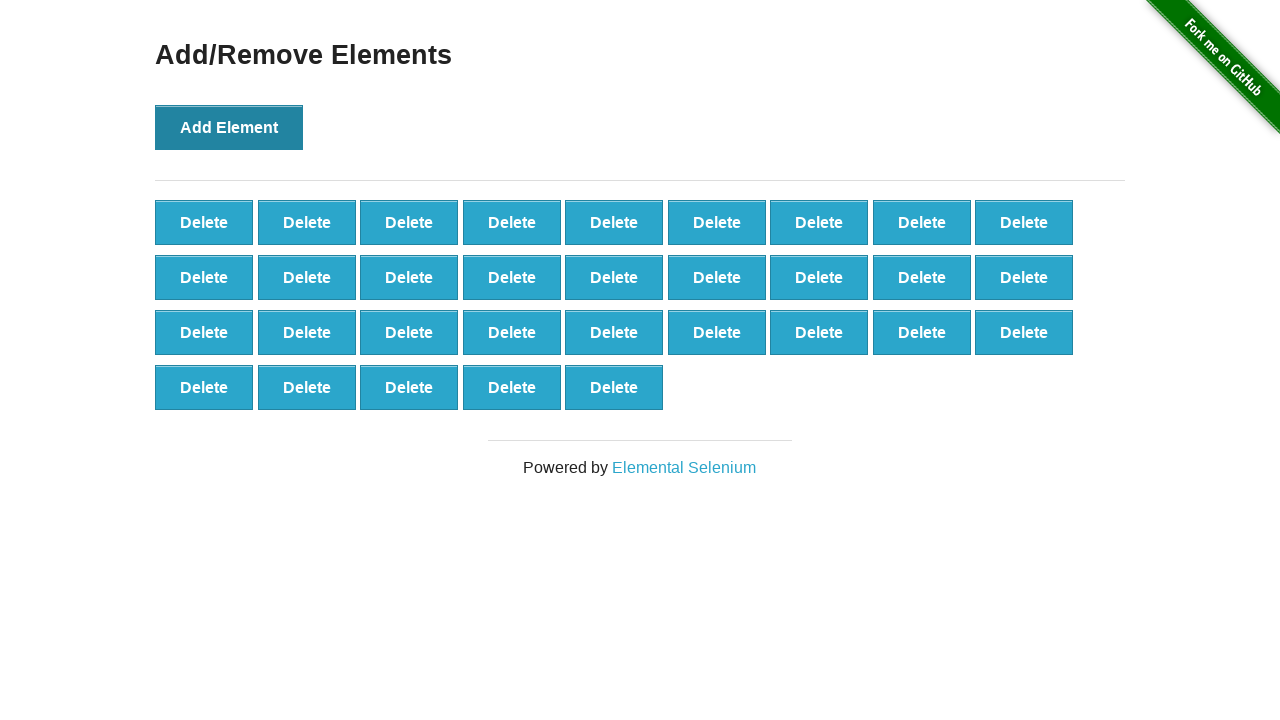

Clicked Add Element button (iteration 33 of 82) at (229, 127) on text=Add Element
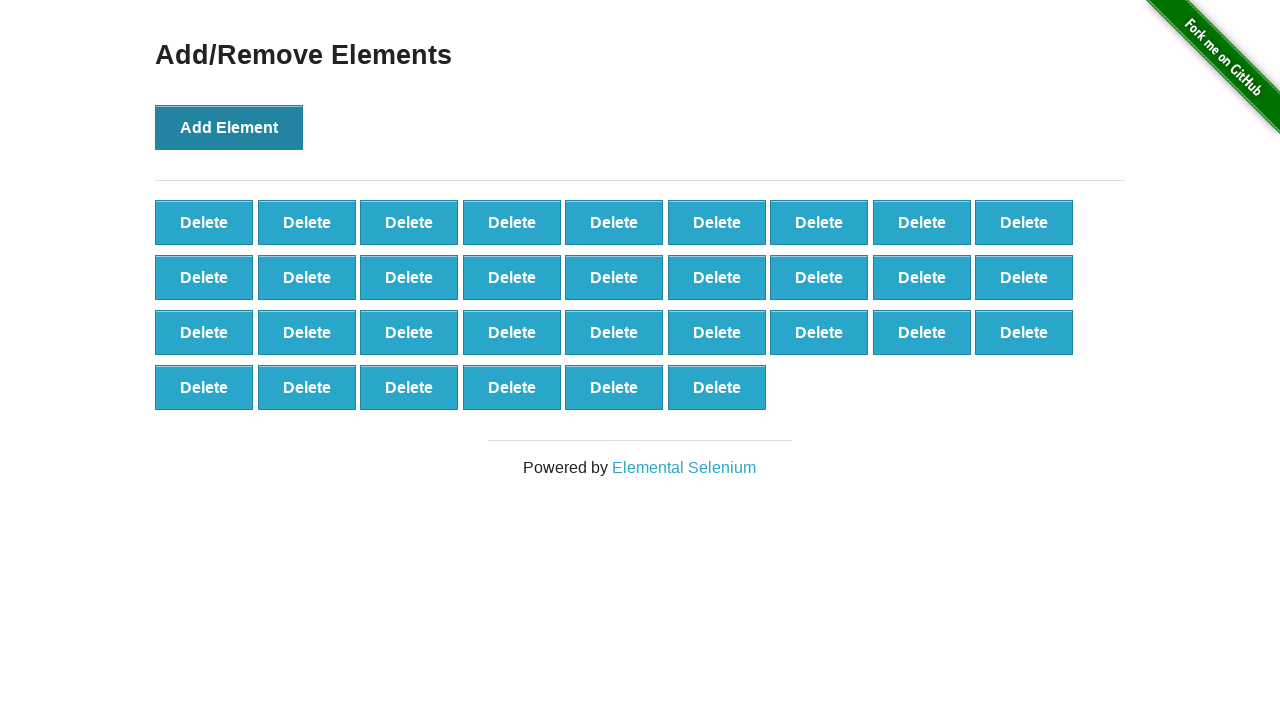

Clicked Add Element button (iteration 34 of 82) at (229, 127) on text=Add Element
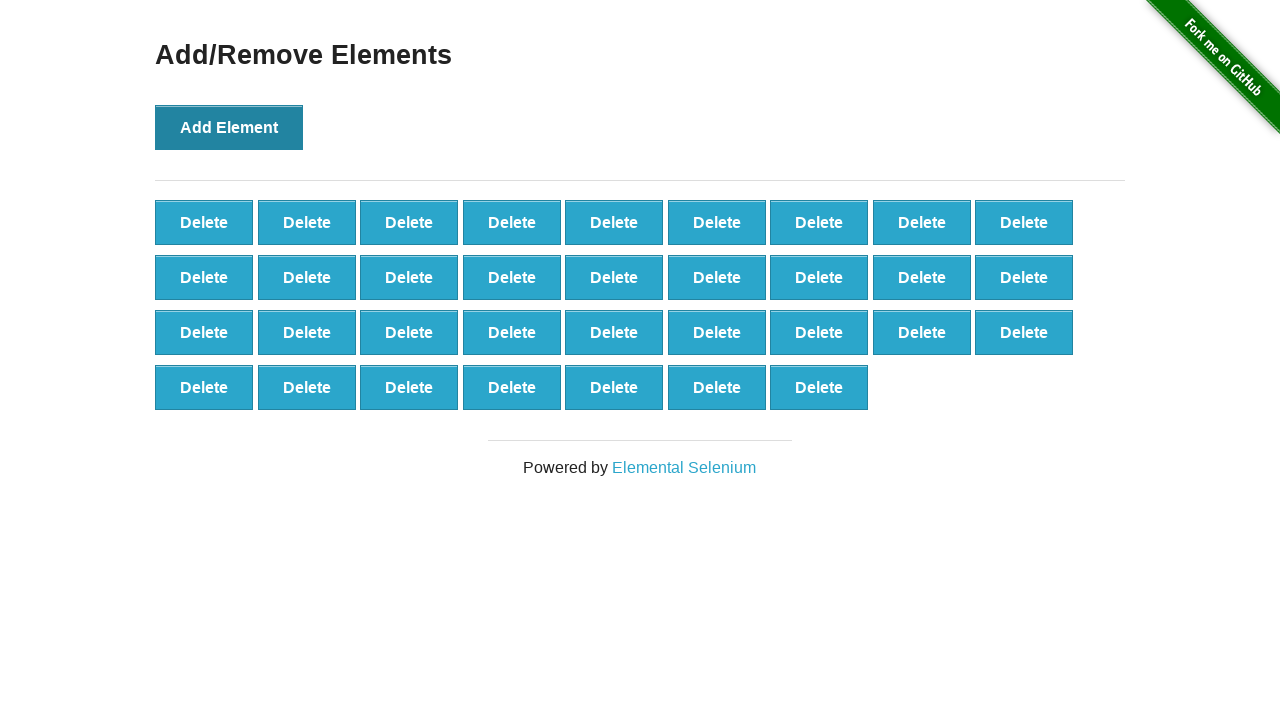

Clicked Add Element button (iteration 35 of 82) at (229, 127) on text=Add Element
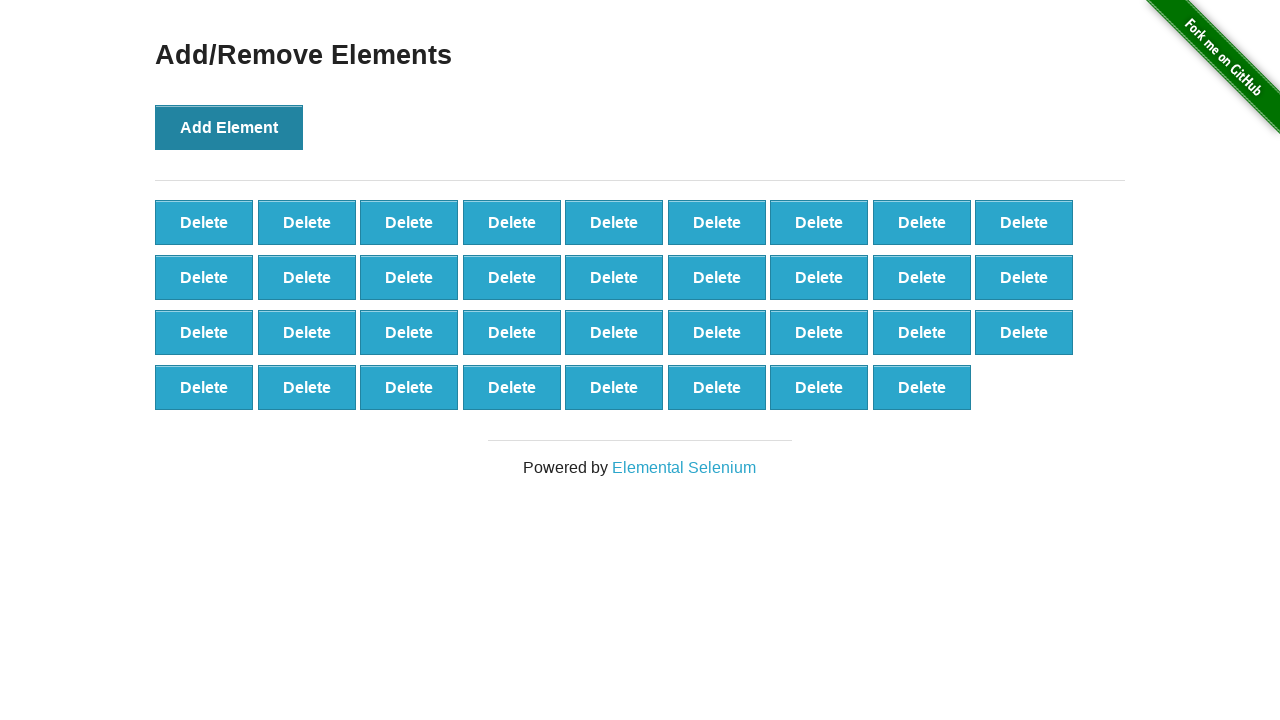

Clicked Add Element button (iteration 36 of 82) at (229, 127) on text=Add Element
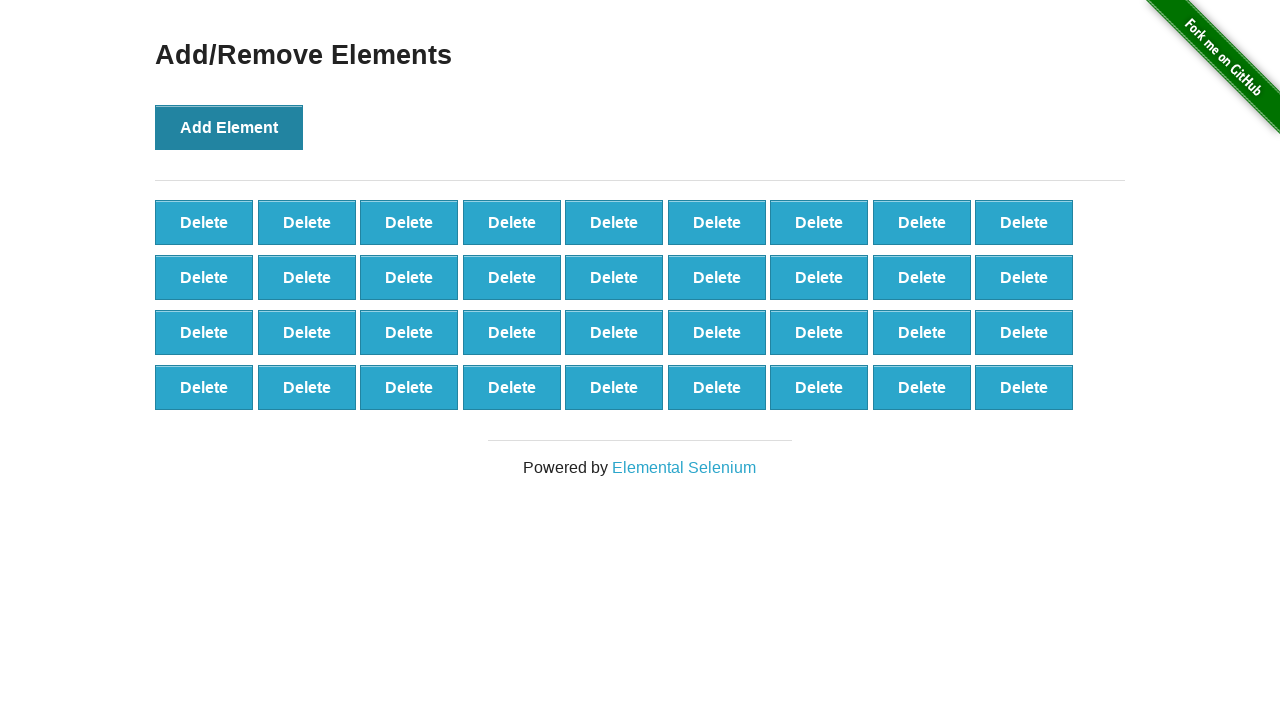

Clicked Add Element button (iteration 37 of 82) at (229, 127) on text=Add Element
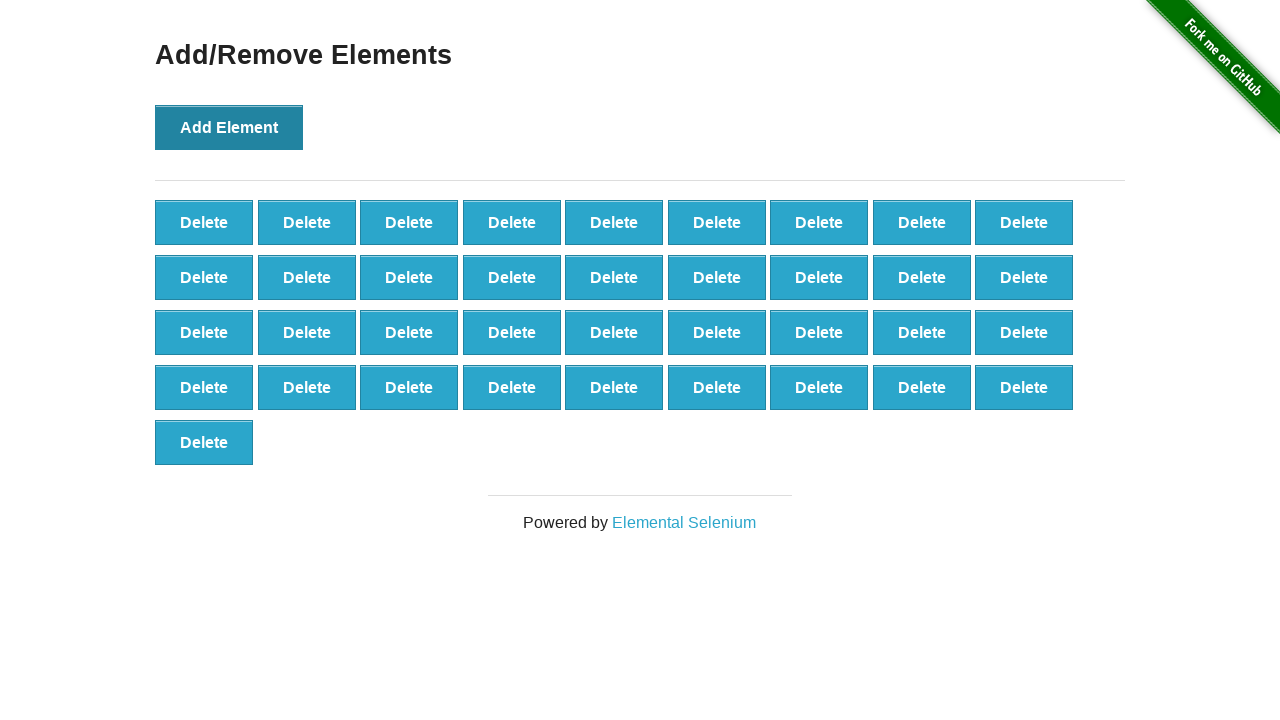

Clicked Add Element button (iteration 38 of 82) at (229, 127) on text=Add Element
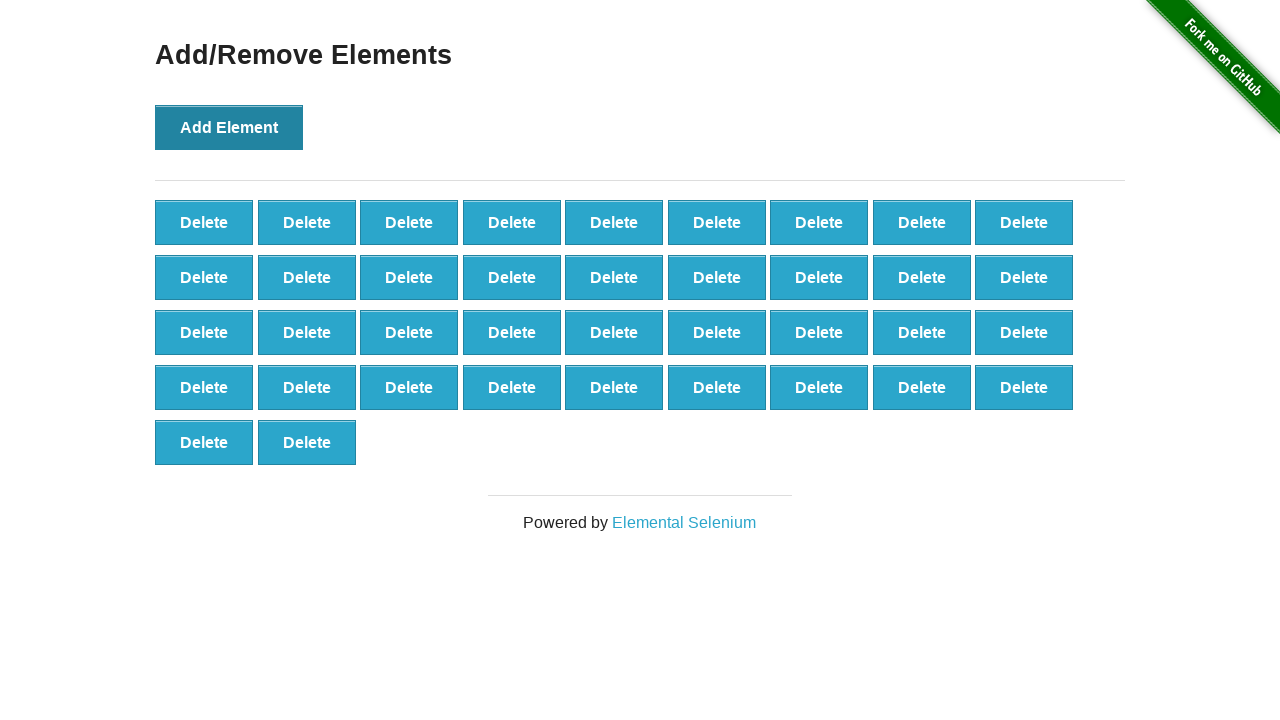

Clicked Add Element button (iteration 39 of 82) at (229, 127) on text=Add Element
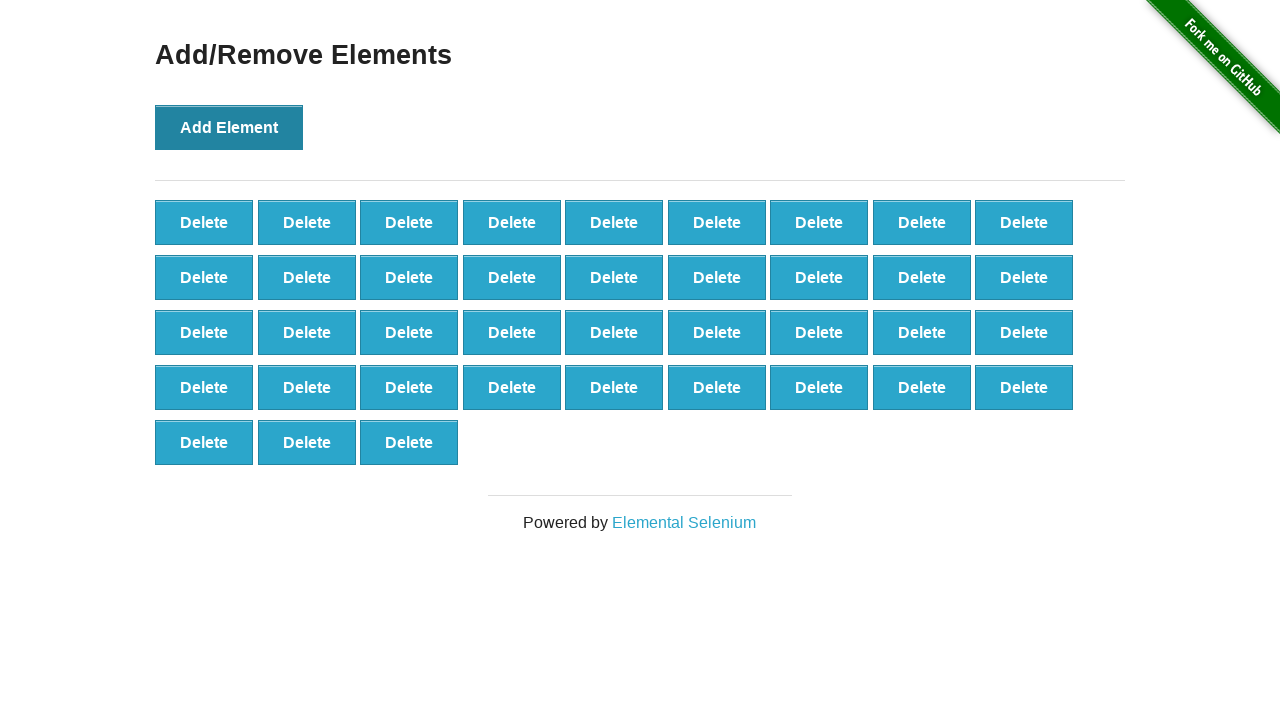

Clicked Add Element button (iteration 40 of 82) at (229, 127) on text=Add Element
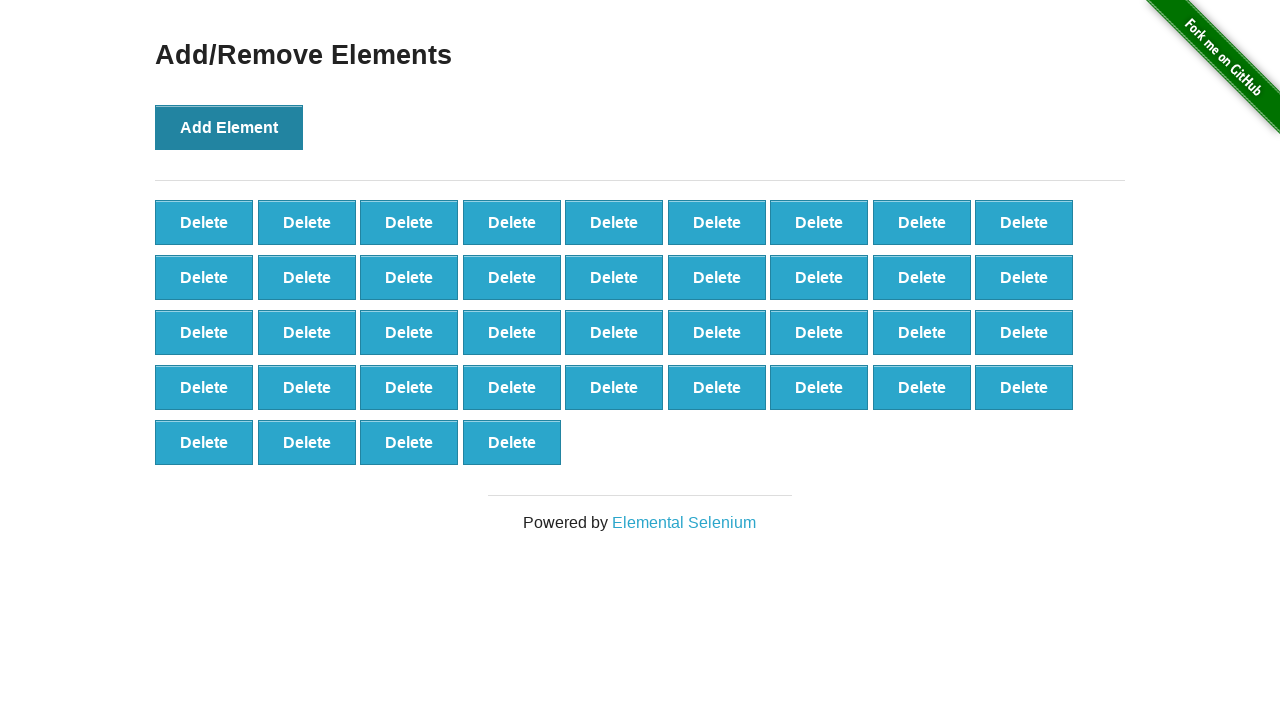

Clicked Add Element button (iteration 41 of 82) at (229, 127) on text=Add Element
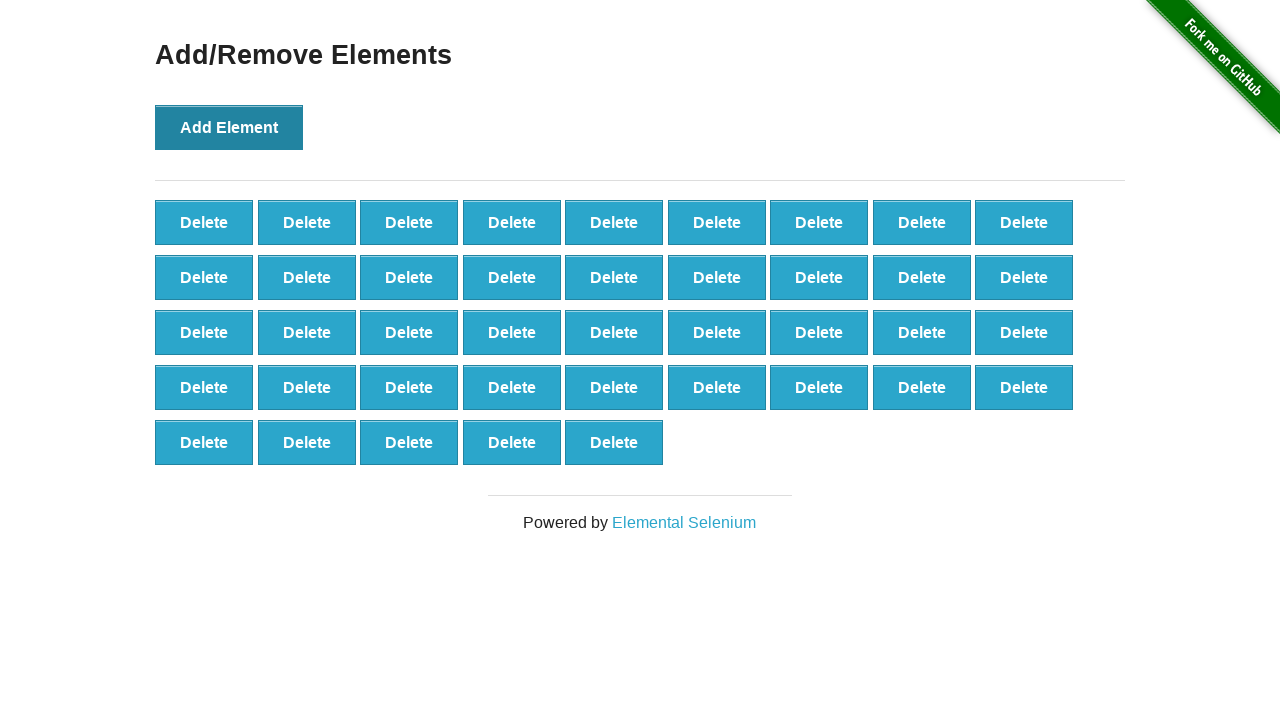

Clicked Add Element button (iteration 42 of 82) at (229, 127) on text=Add Element
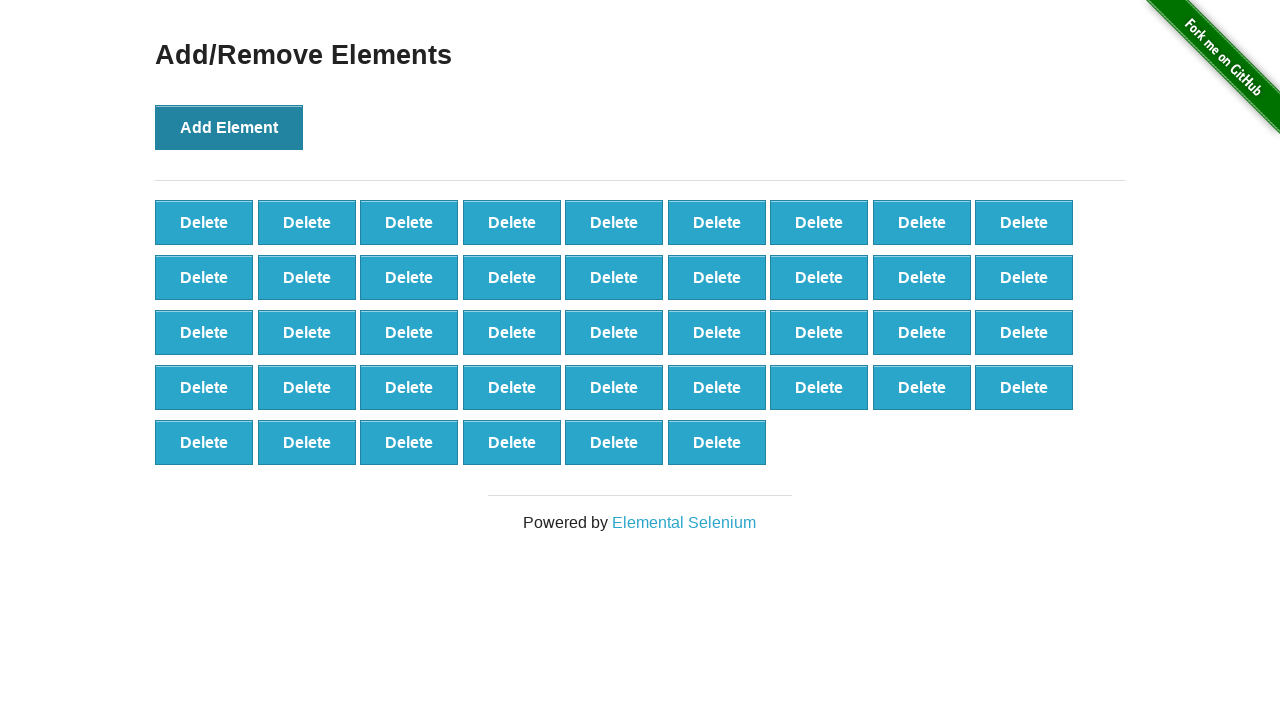

Clicked Add Element button (iteration 43 of 82) at (229, 127) on text=Add Element
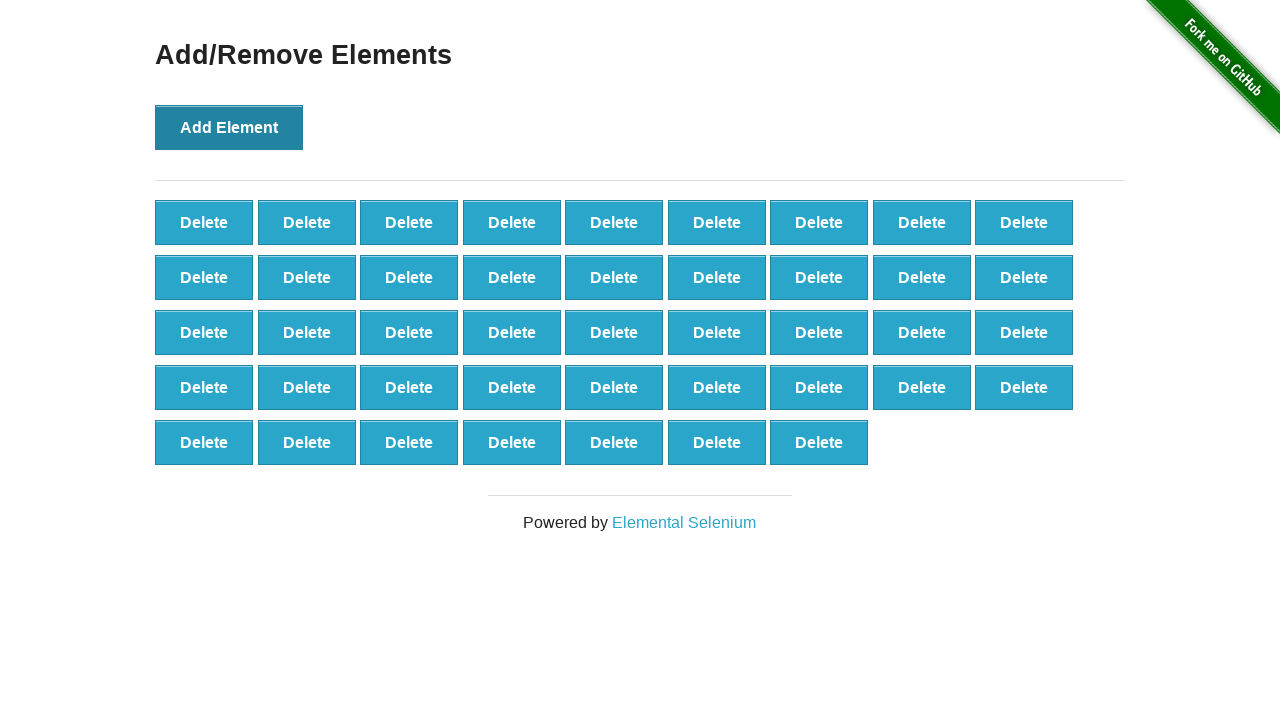

Clicked Add Element button (iteration 44 of 82) at (229, 127) on text=Add Element
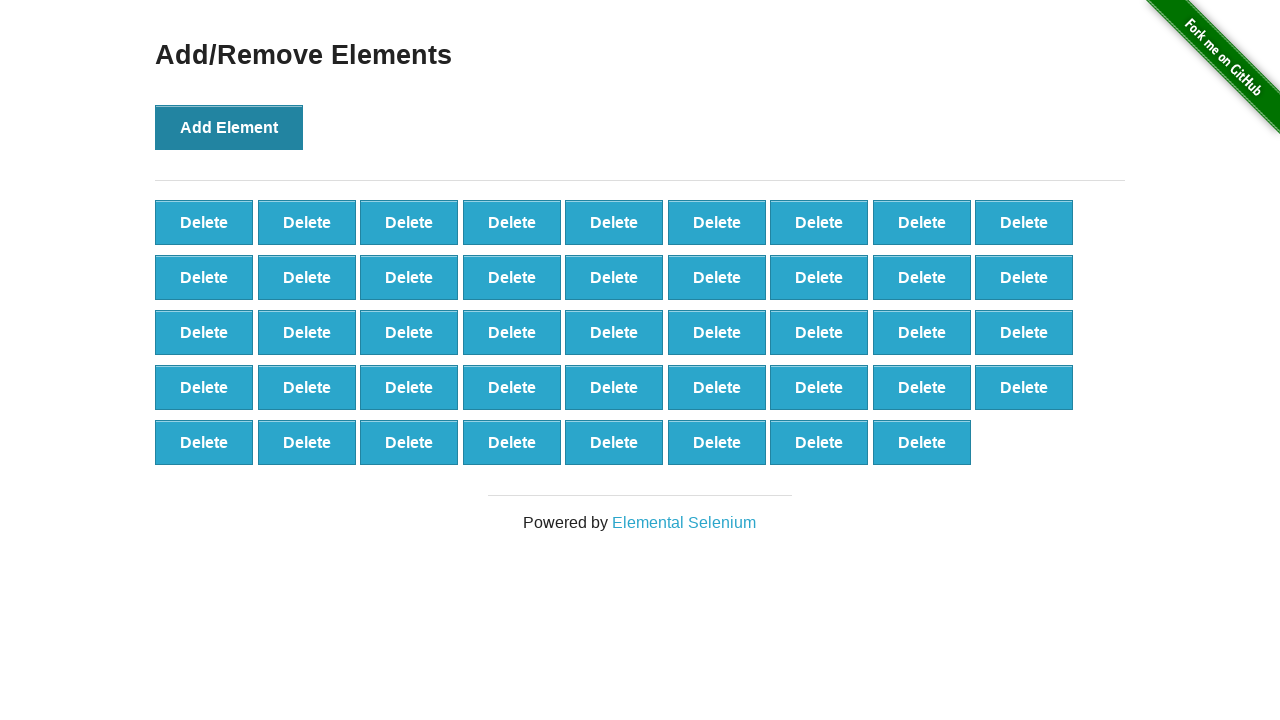

Clicked Add Element button (iteration 45 of 82) at (229, 127) on text=Add Element
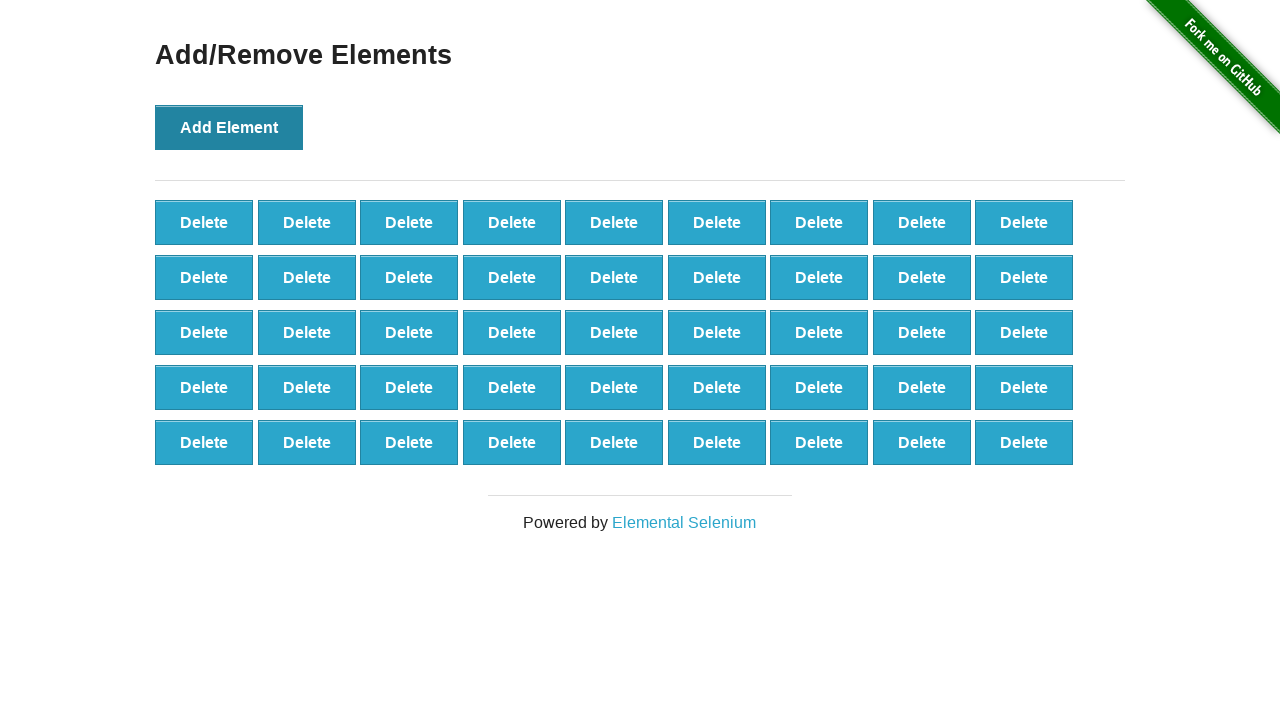

Clicked Add Element button (iteration 46 of 82) at (229, 127) on text=Add Element
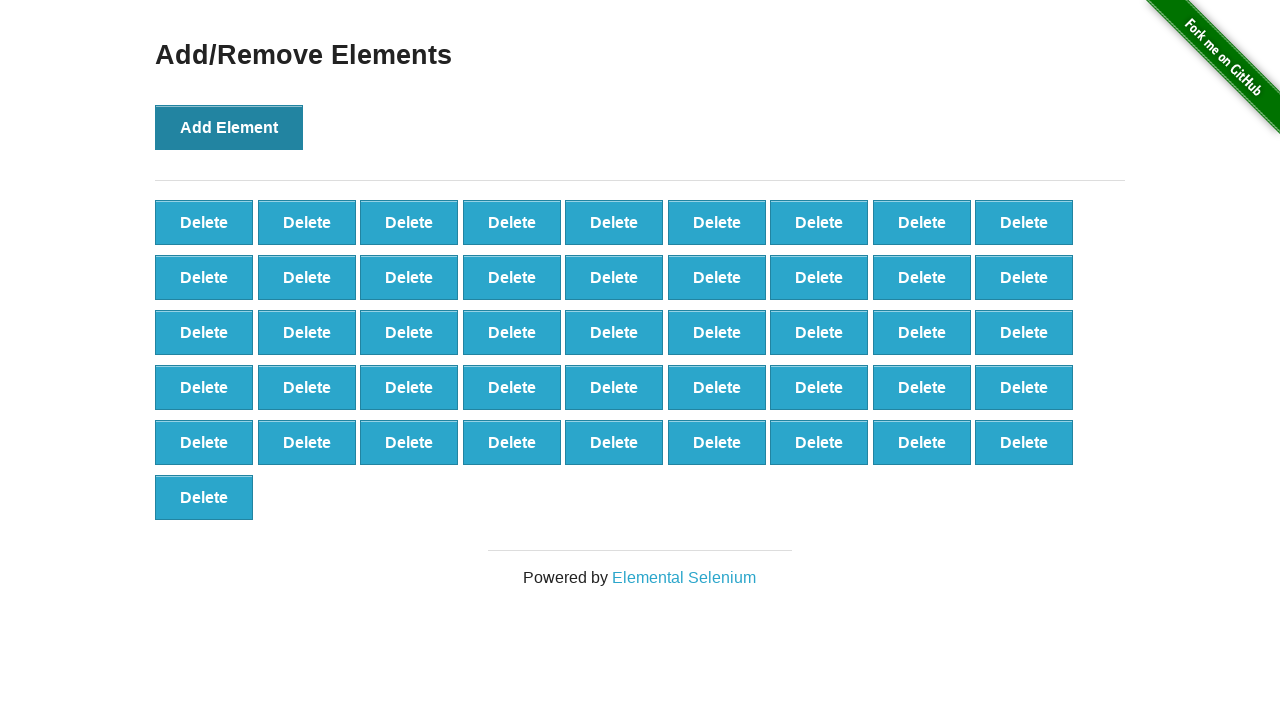

Clicked Add Element button (iteration 47 of 82) at (229, 127) on text=Add Element
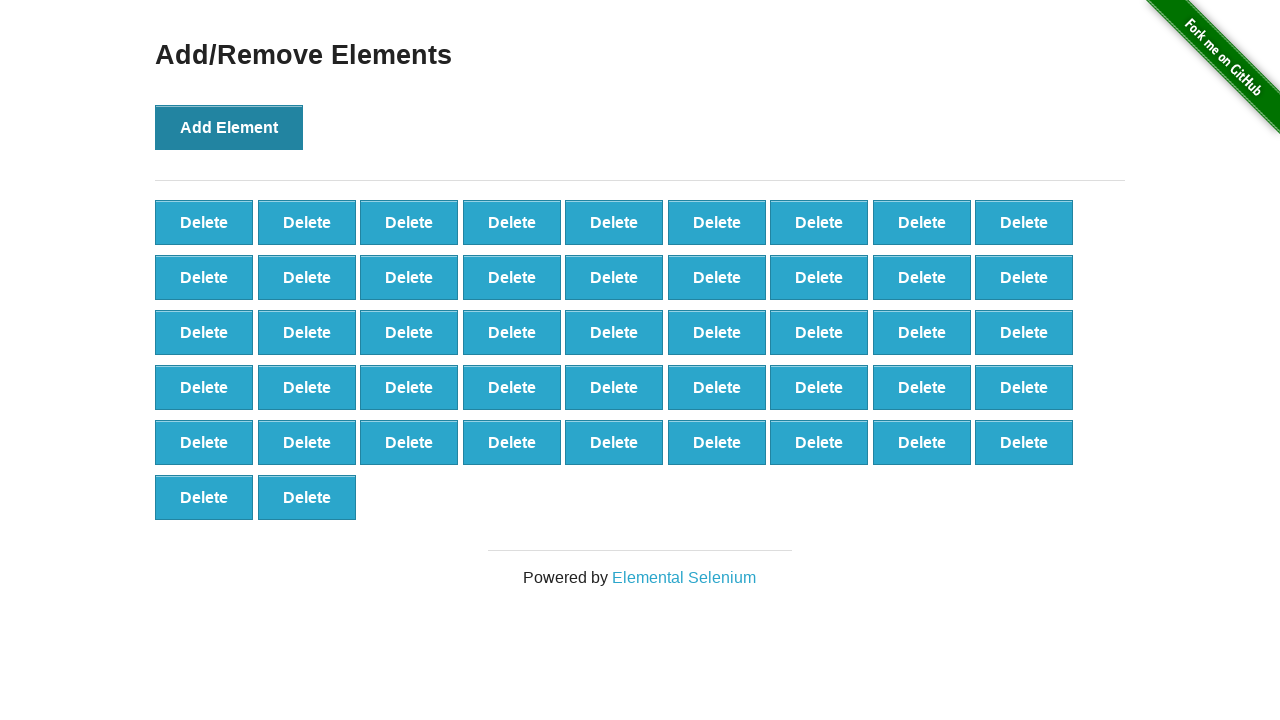

Clicked Add Element button (iteration 48 of 82) at (229, 127) on text=Add Element
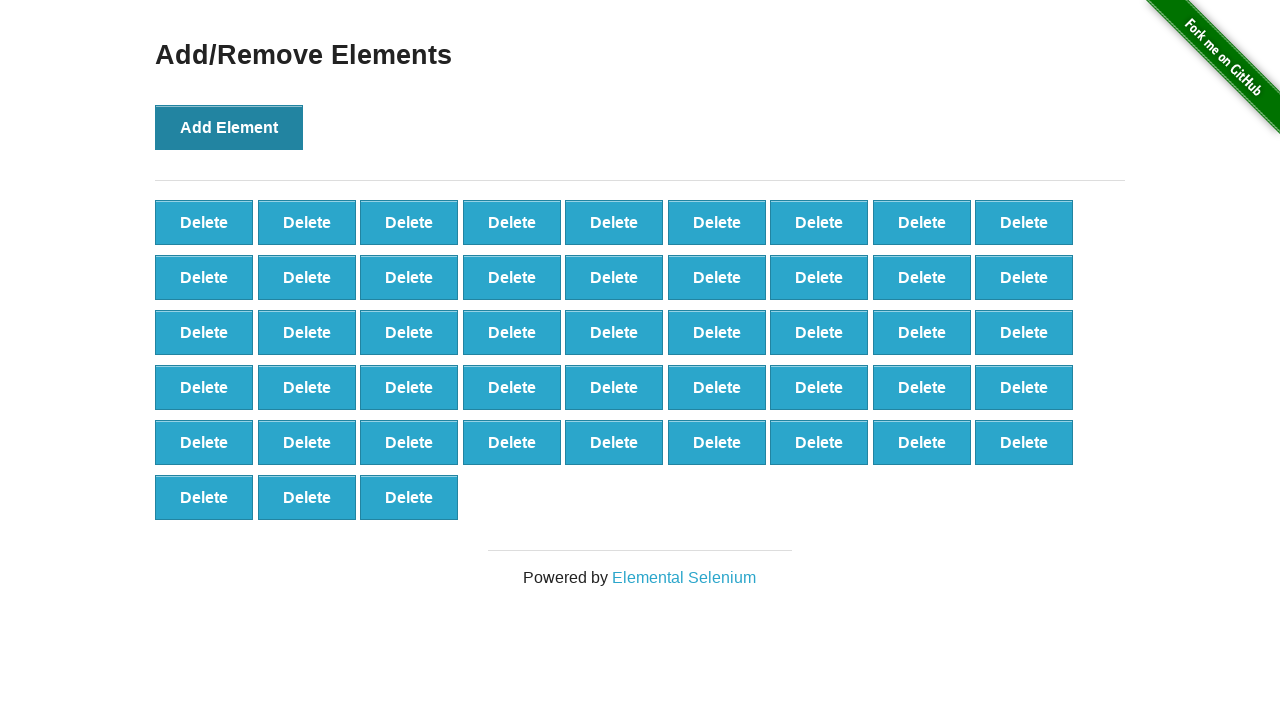

Clicked Add Element button (iteration 49 of 82) at (229, 127) on text=Add Element
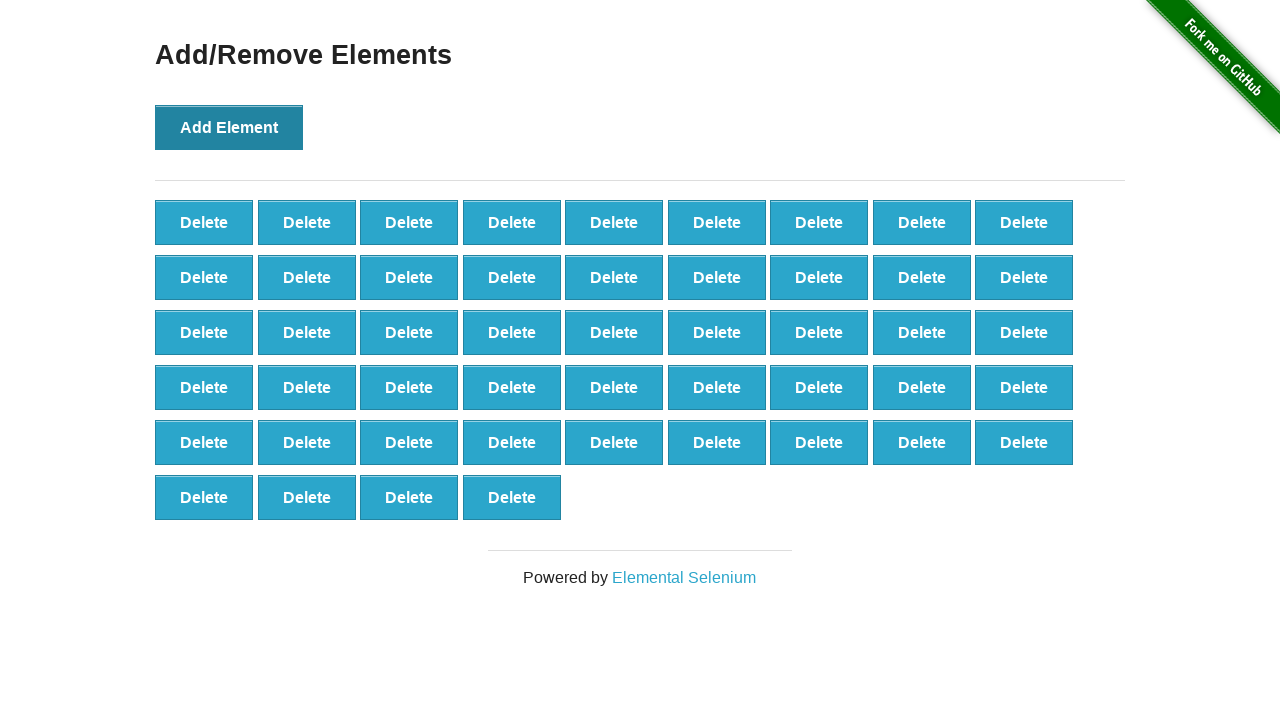

Clicked Add Element button (iteration 50 of 82) at (229, 127) on text=Add Element
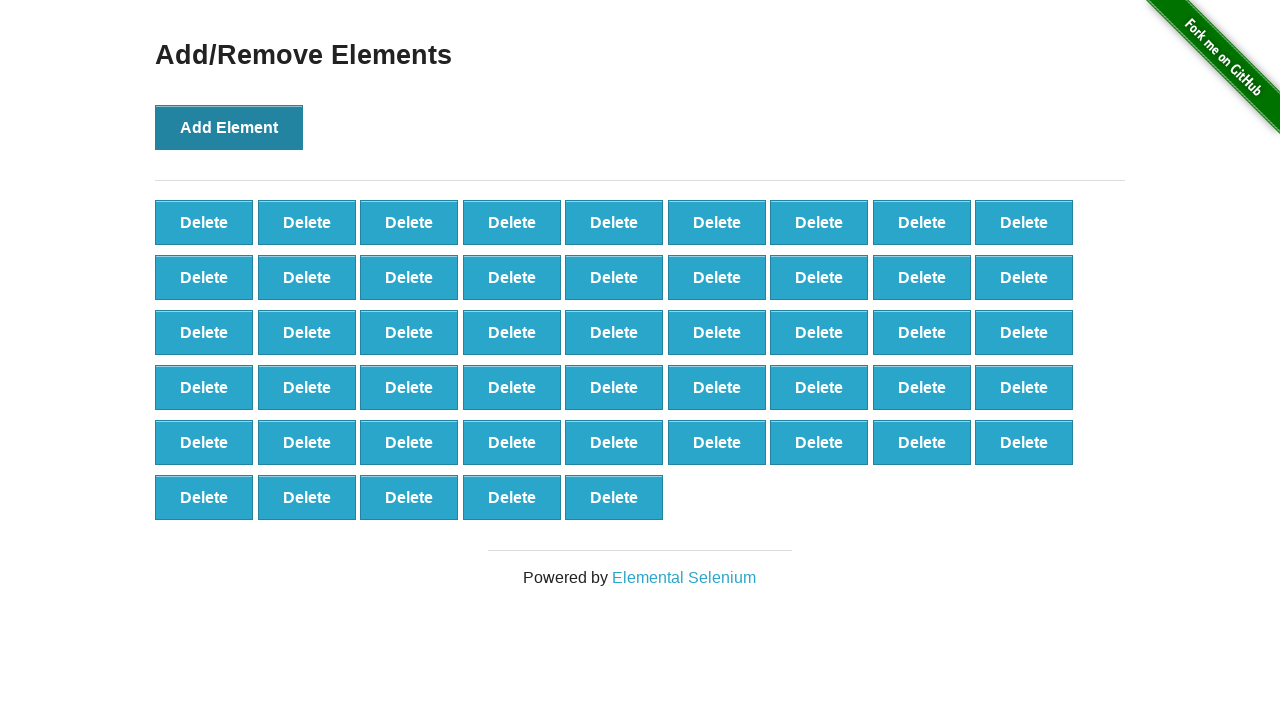

Clicked Add Element button (iteration 51 of 82) at (229, 127) on text=Add Element
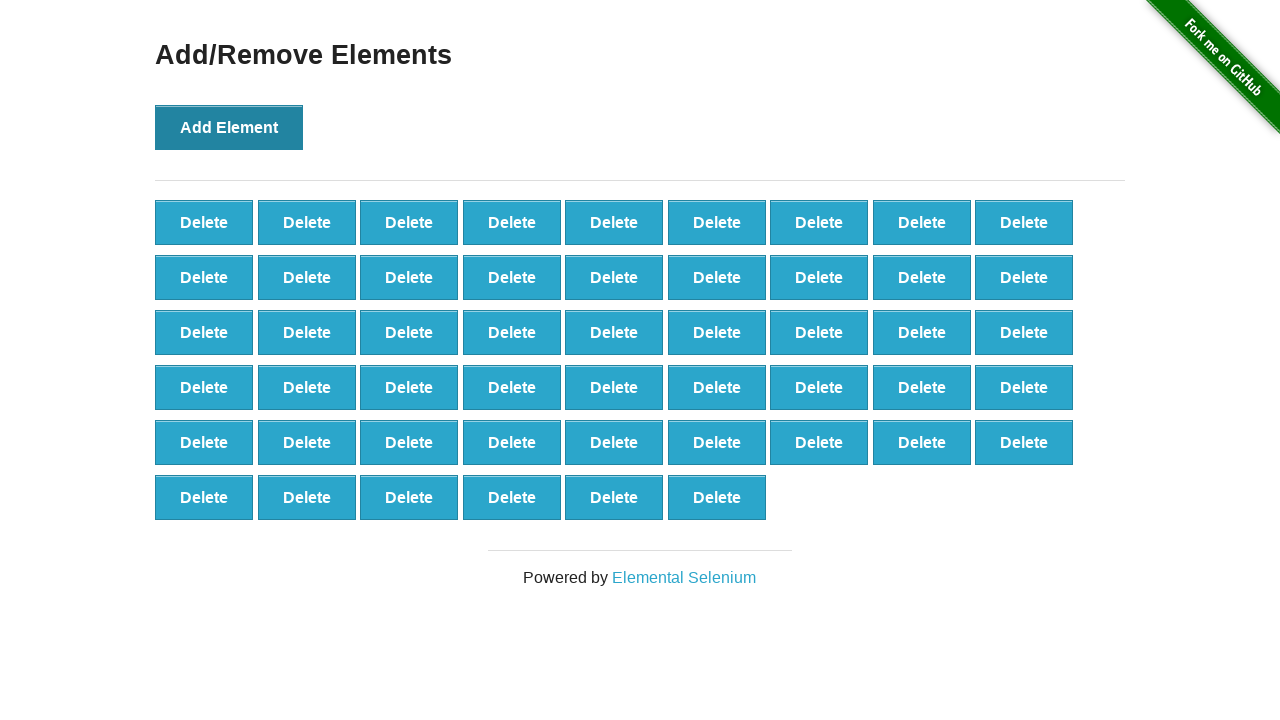

Clicked Add Element button (iteration 52 of 82) at (229, 127) on text=Add Element
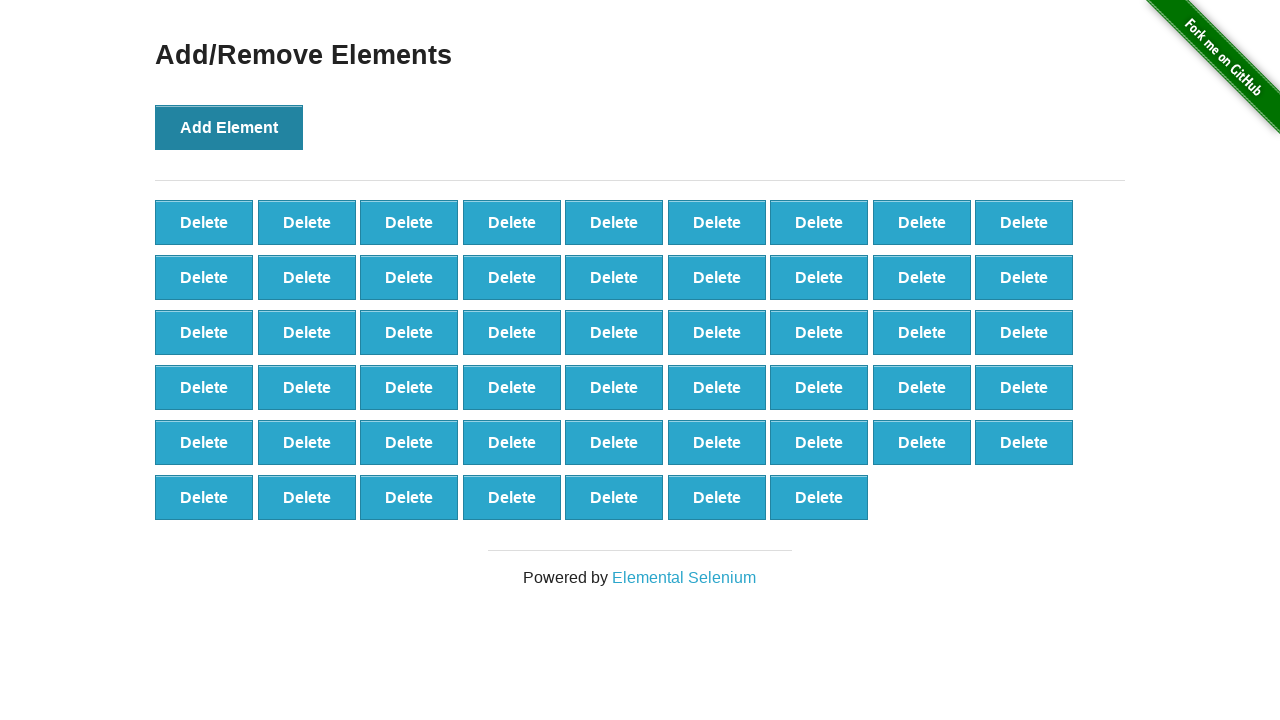

Clicked Add Element button (iteration 53 of 82) at (229, 127) on text=Add Element
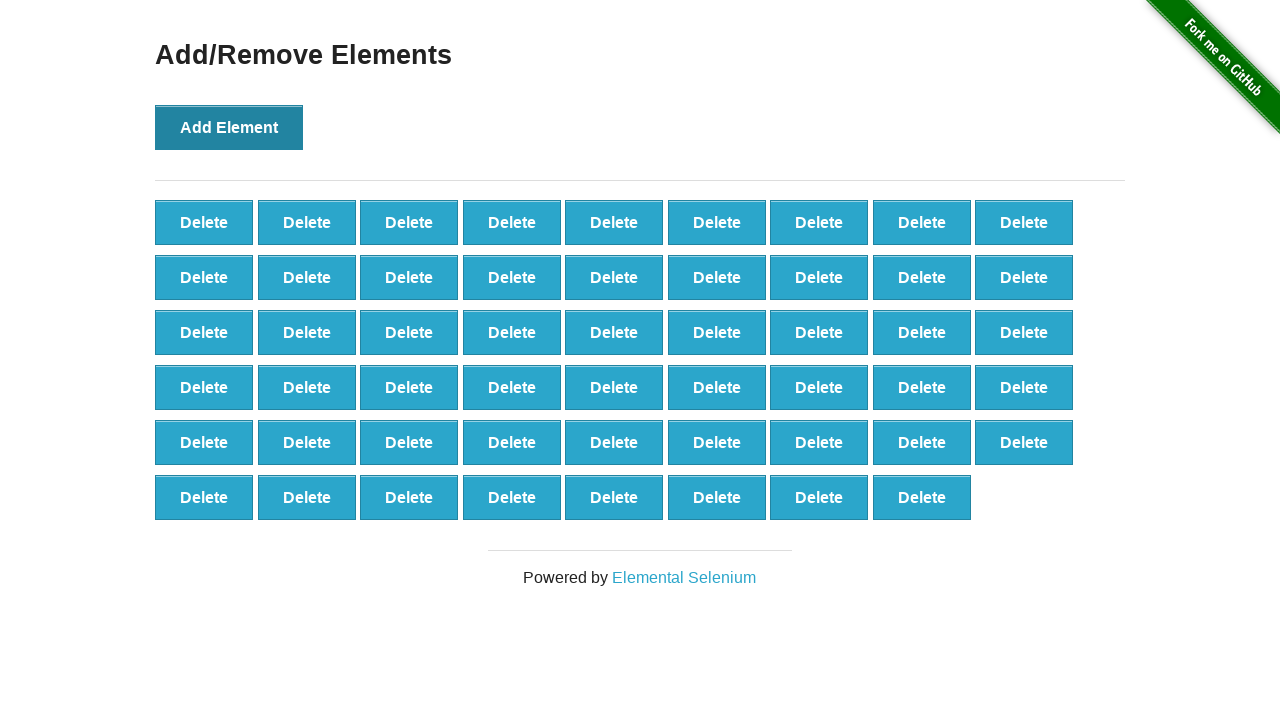

Clicked Add Element button (iteration 54 of 82) at (229, 127) on text=Add Element
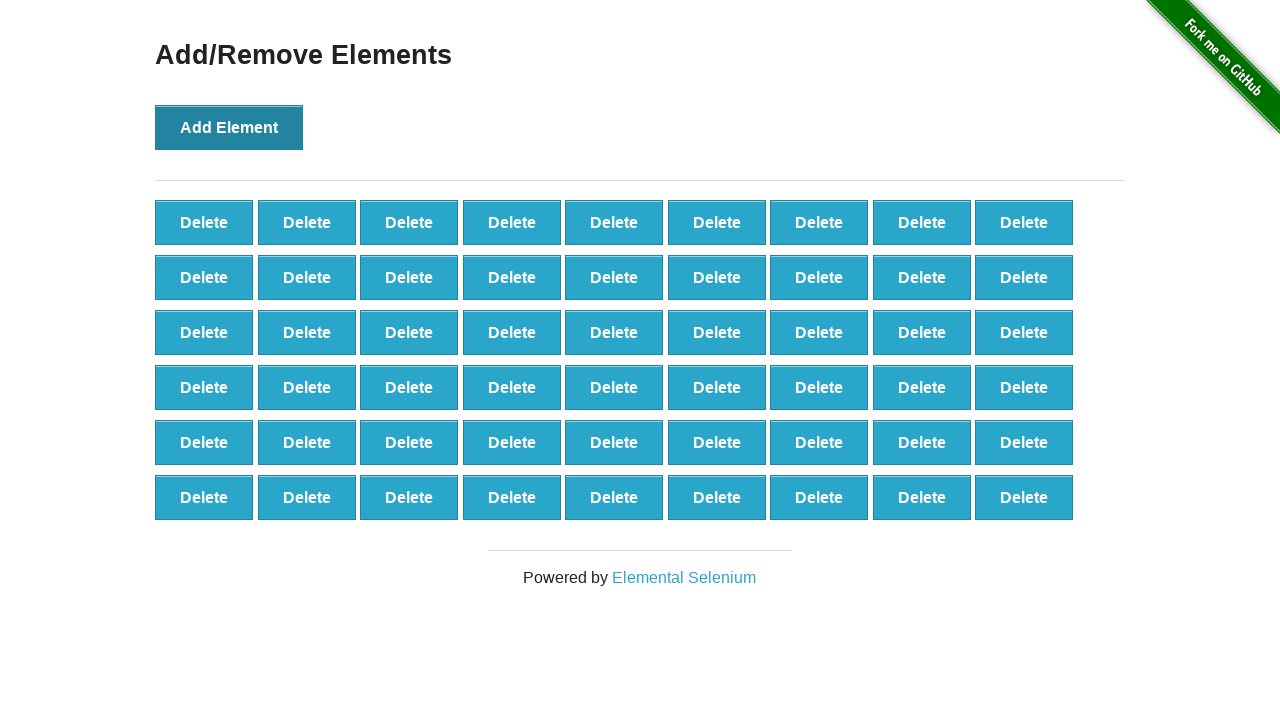

Clicked Add Element button (iteration 55 of 82) at (229, 127) on text=Add Element
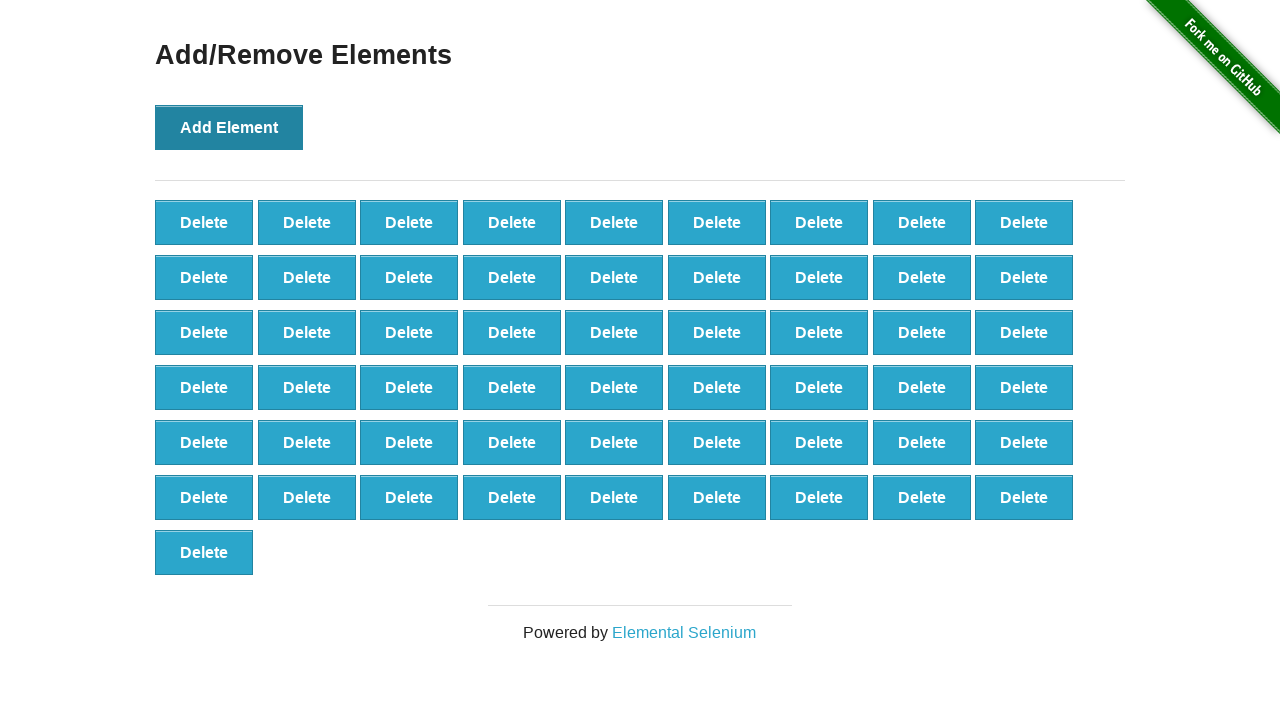

Clicked Add Element button (iteration 56 of 82) at (229, 127) on text=Add Element
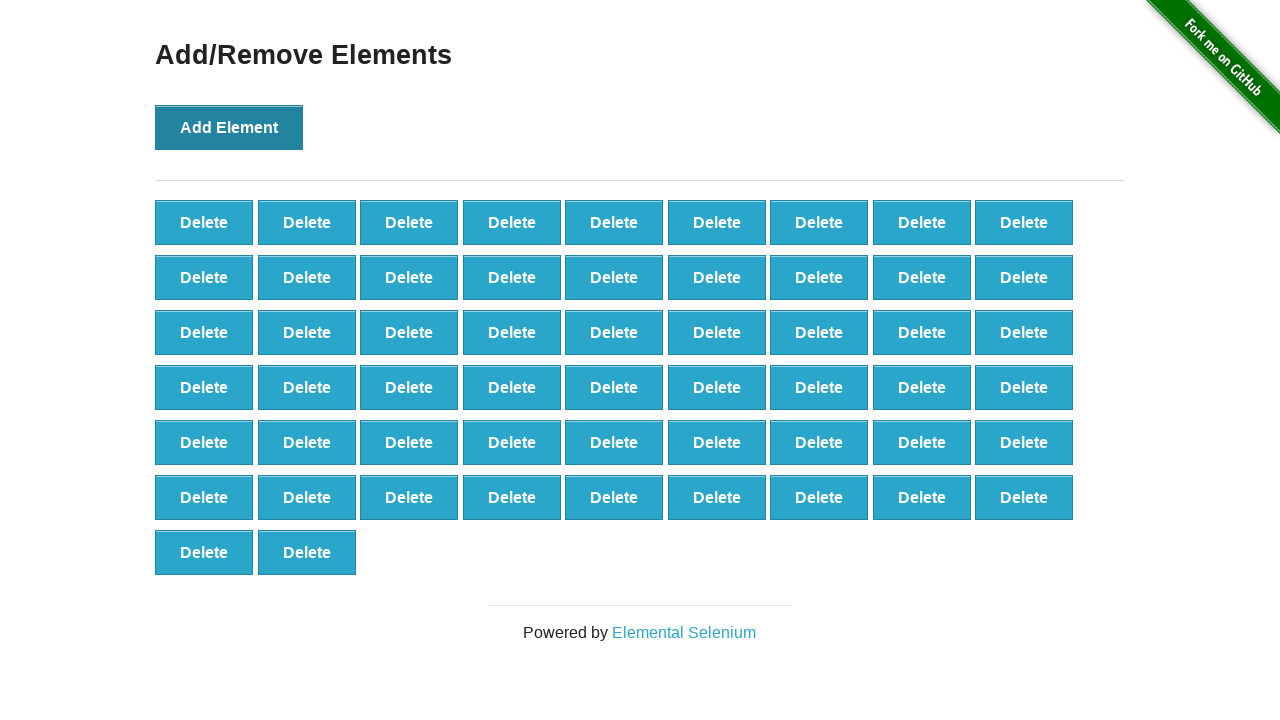

Clicked Add Element button (iteration 57 of 82) at (229, 127) on text=Add Element
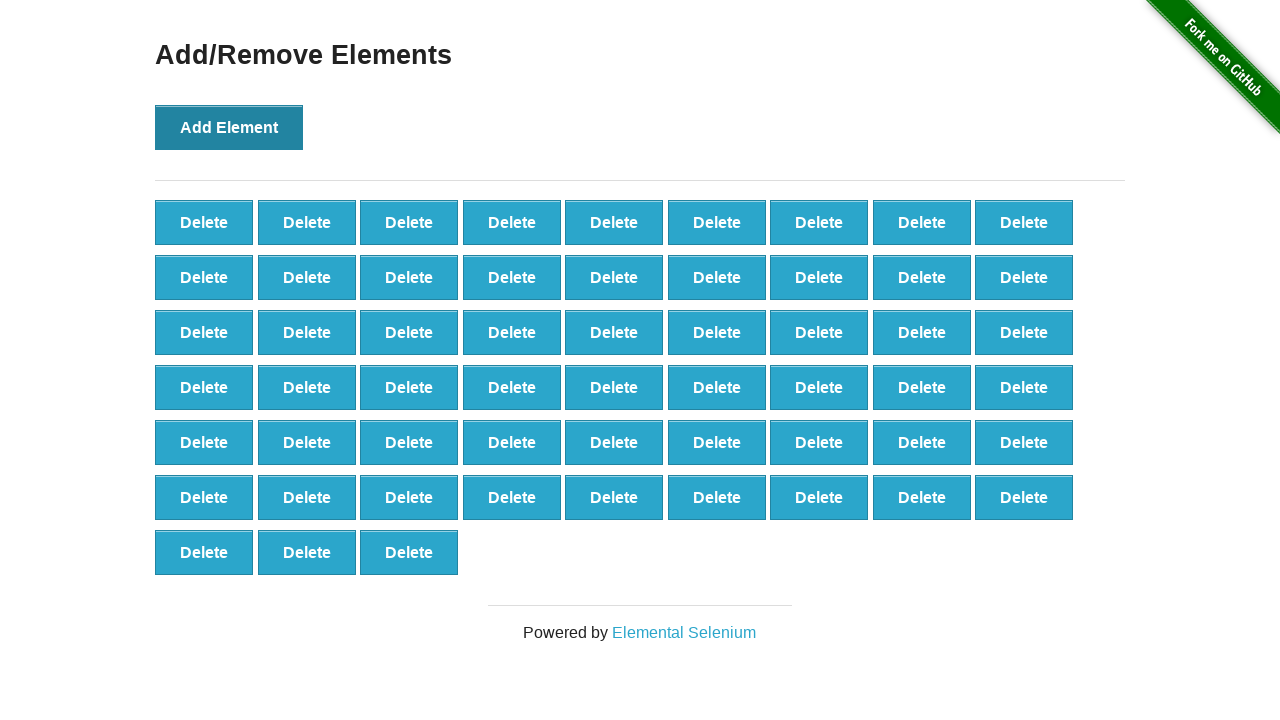

Clicked Add Element button (iteration 58 of 82) at (229, 127) on text=Add Element
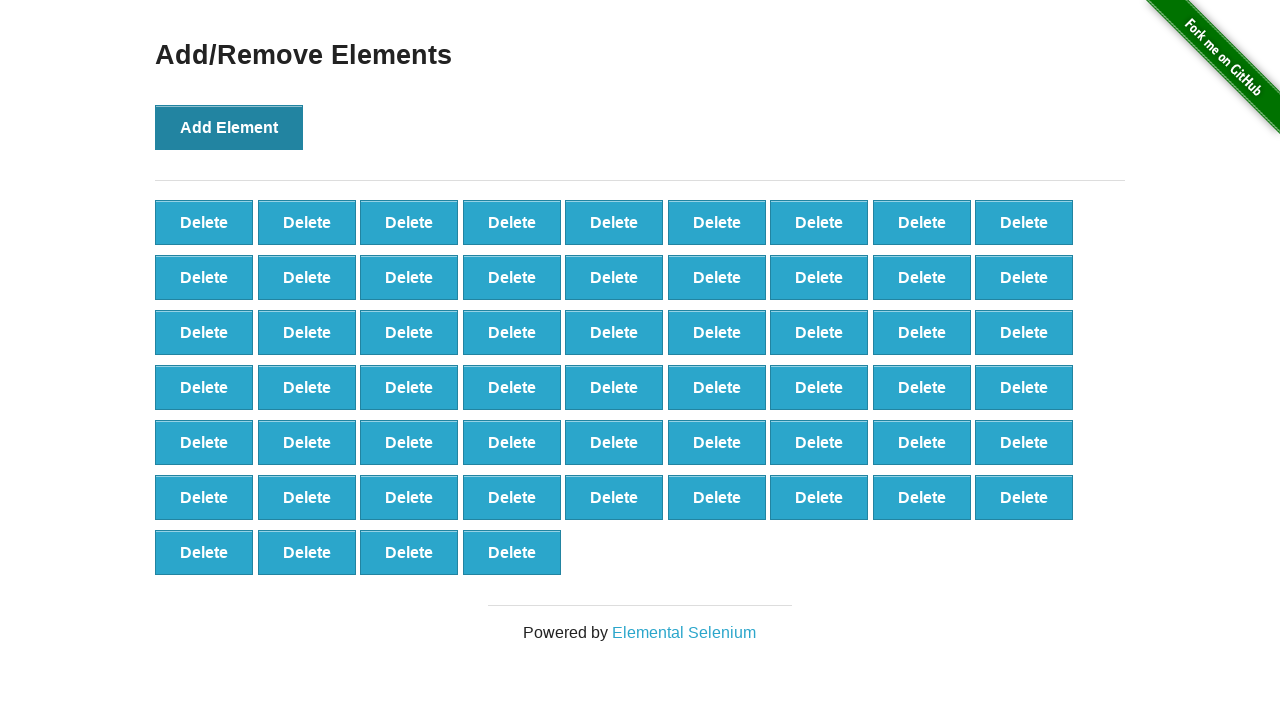

Clicked Add Element button (iteration 59 of 82) at (229, 127) on text=Add Element
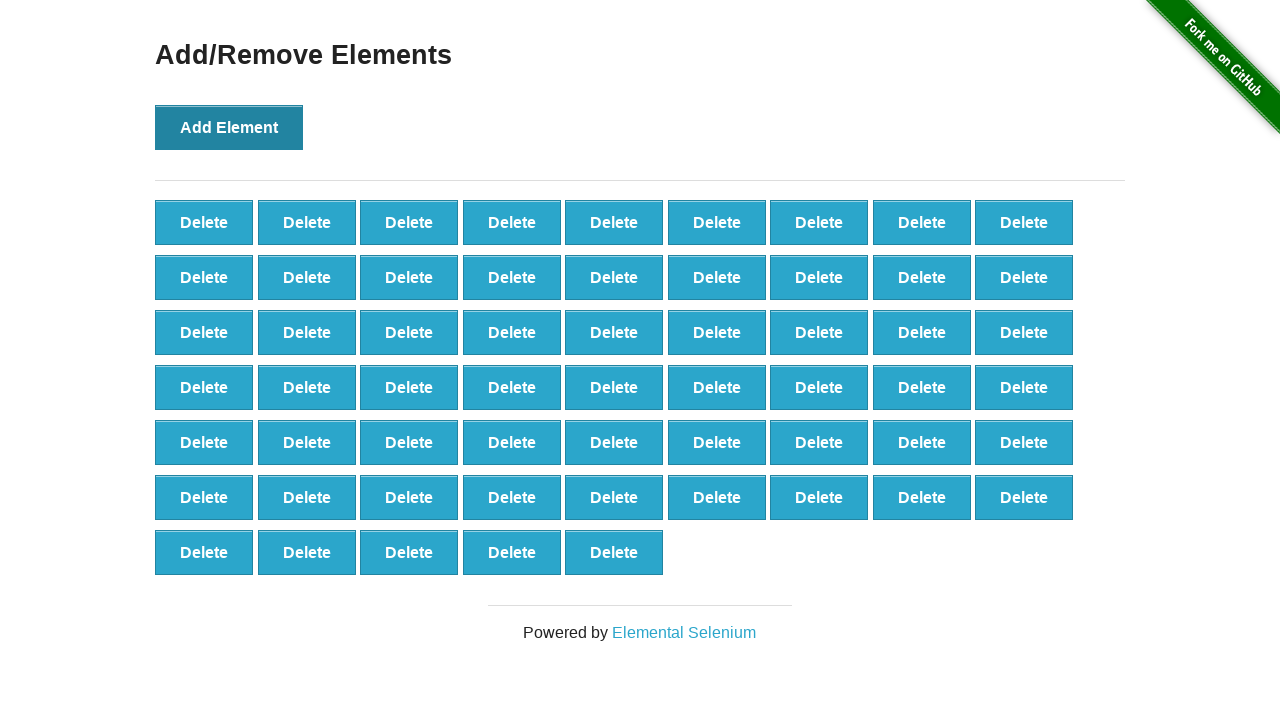

Clicked Add Element button (iteration 60 of 82) at (229, 127) on text=Add Element
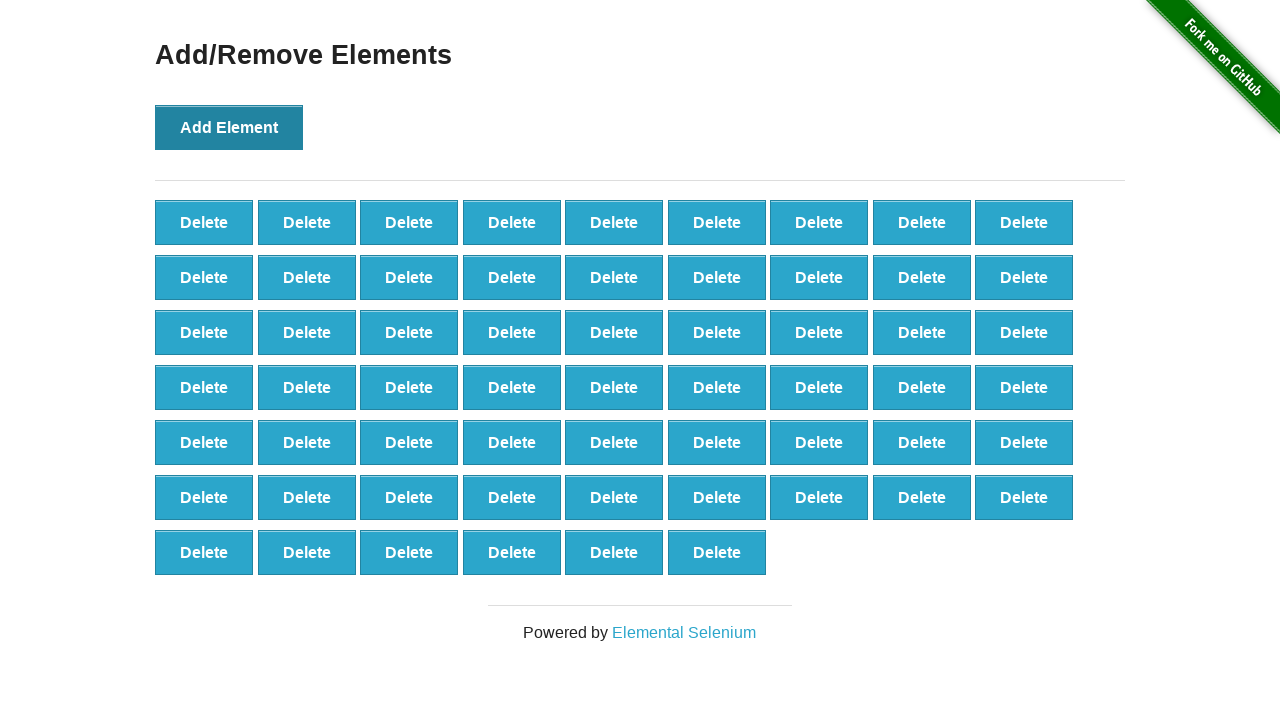

Clicked Add Element button (iteration 61 of 82) at (229, 127) on text=Add Element
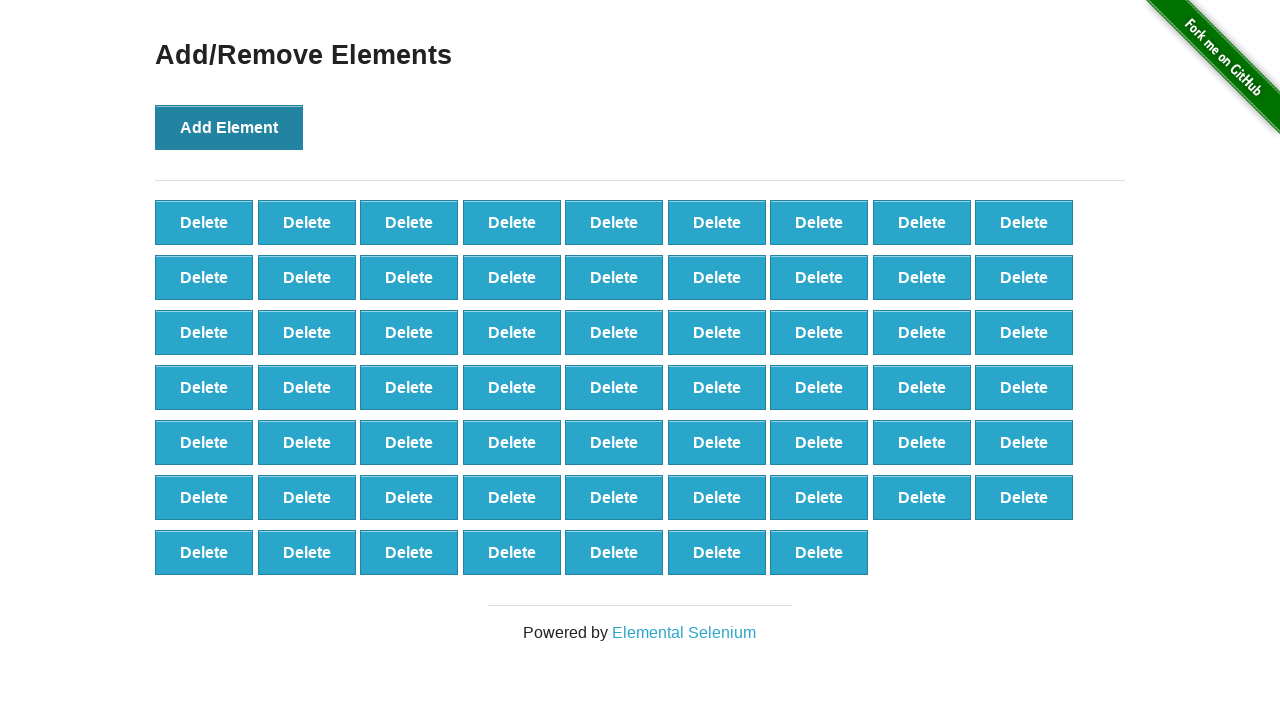

Clicked Add Element button (iteration 62 of 82) at (229, 127) on text=Add Element
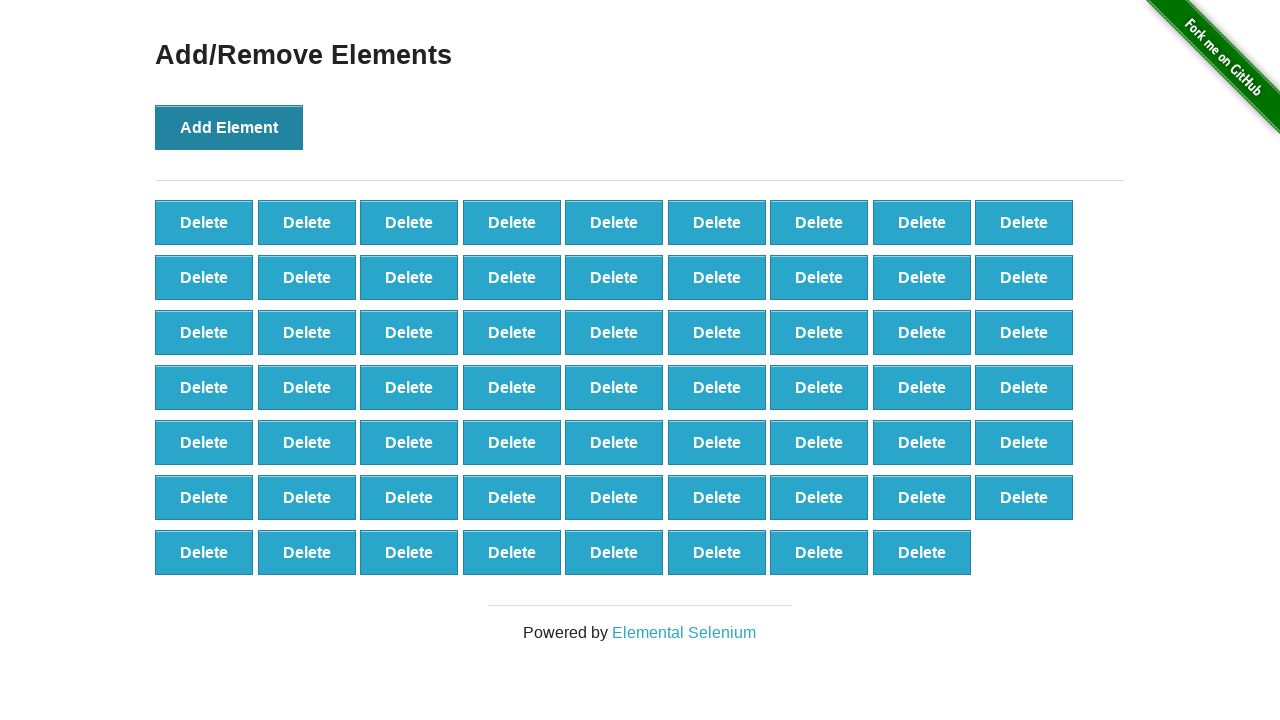

Clicked Add Element button (iteration 63 of 82) at (229, 127) on text=Add Element
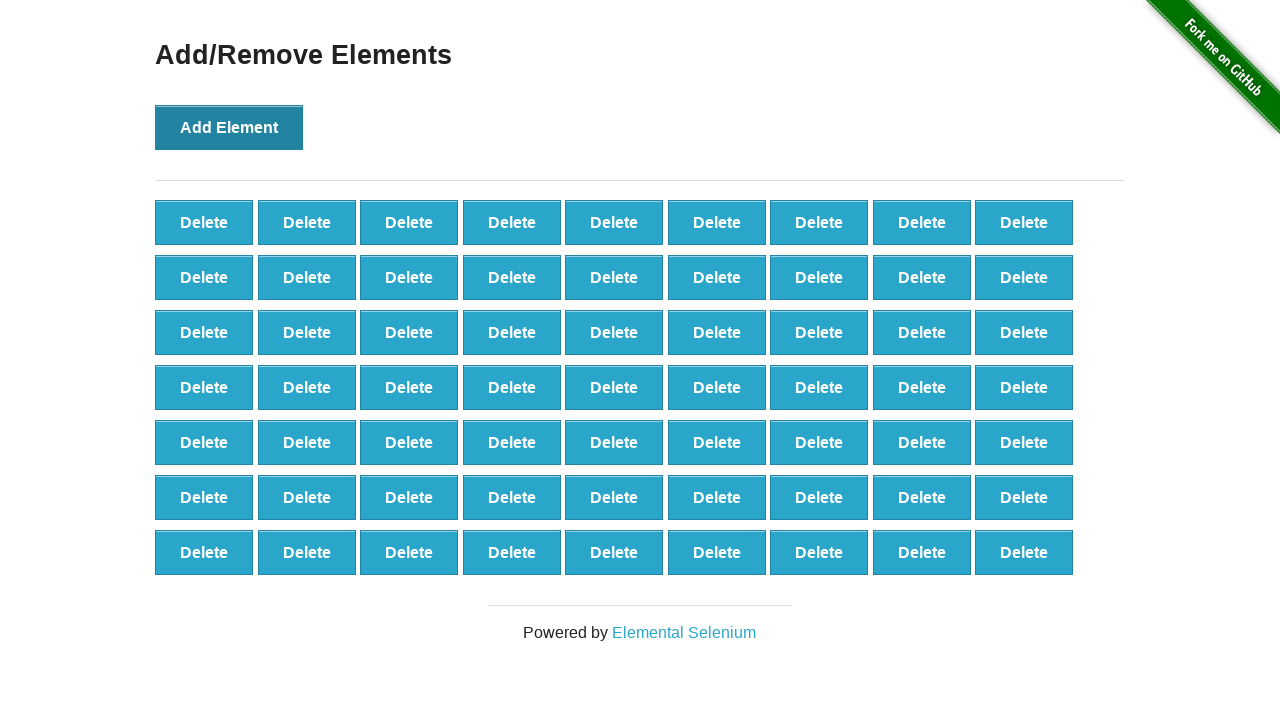

Clicked Add Element button (iteration 64 of 82) at (229, 127) on text=Add Element
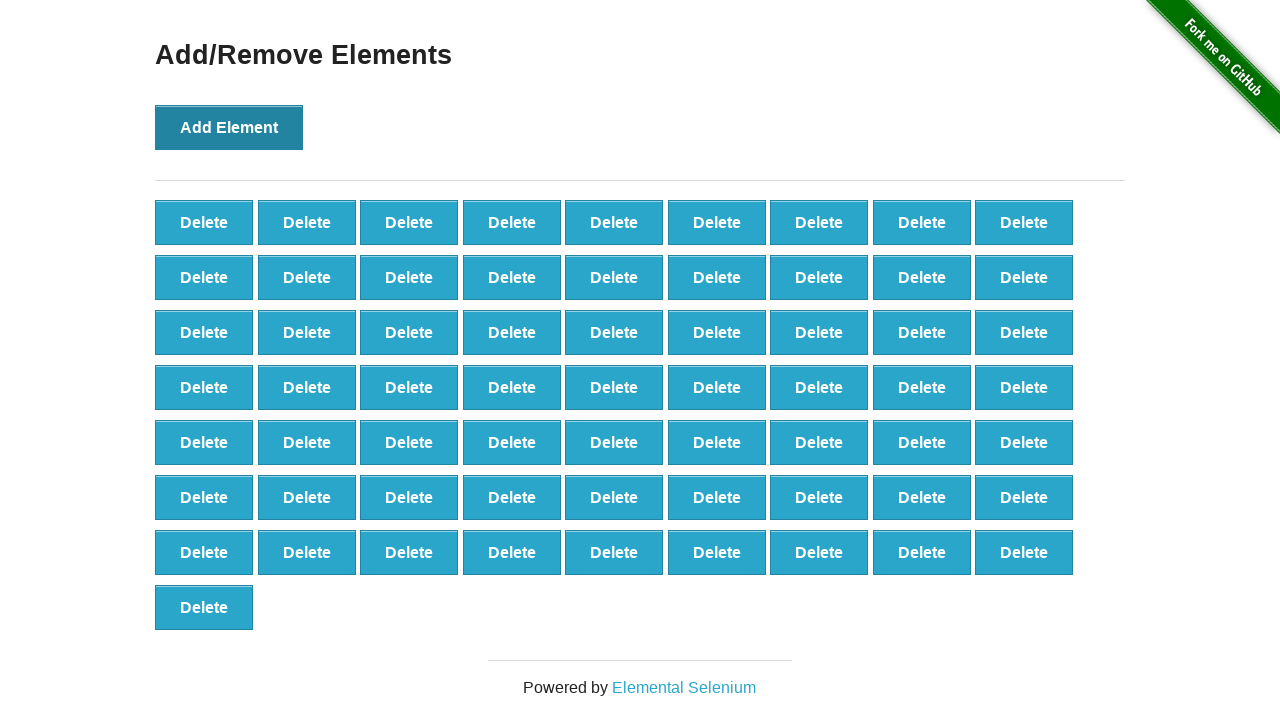

Clicked Add Element button (iteration 65 of 82) at (229, 127) on text=Add Element
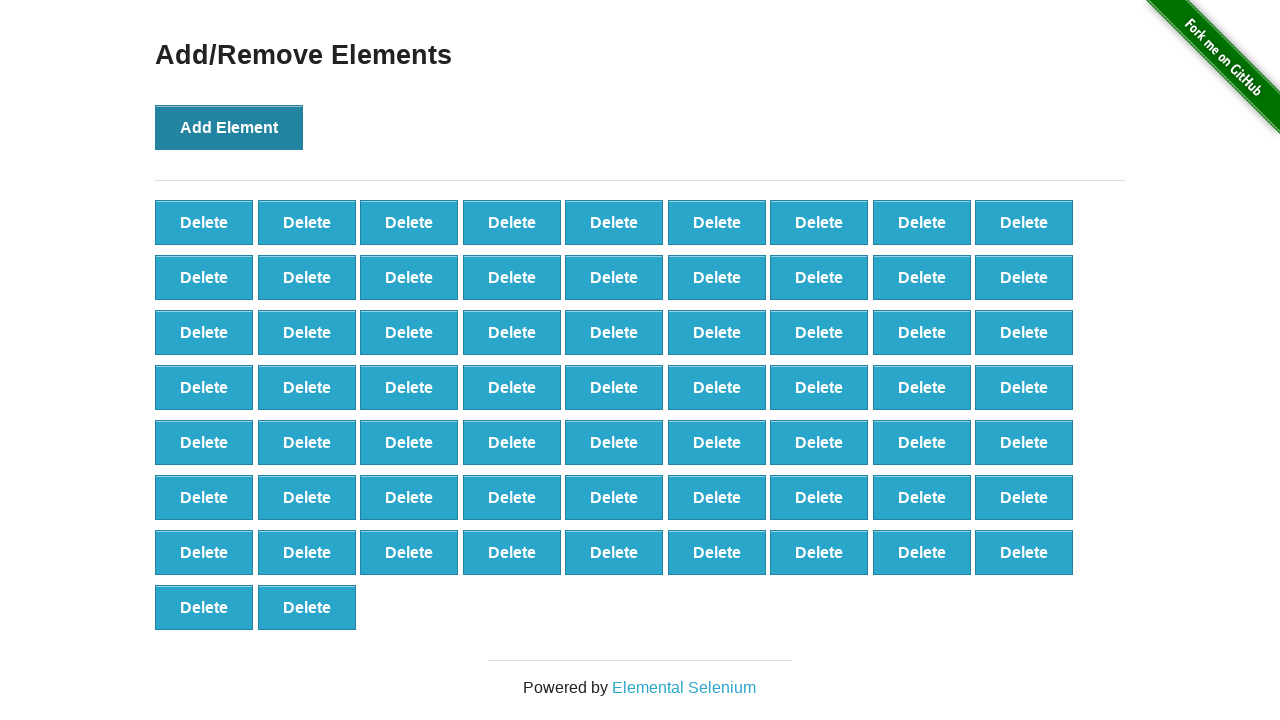

Clicked Add Element button (iteration 66 of 82) at (229, 127) on text=Add Element
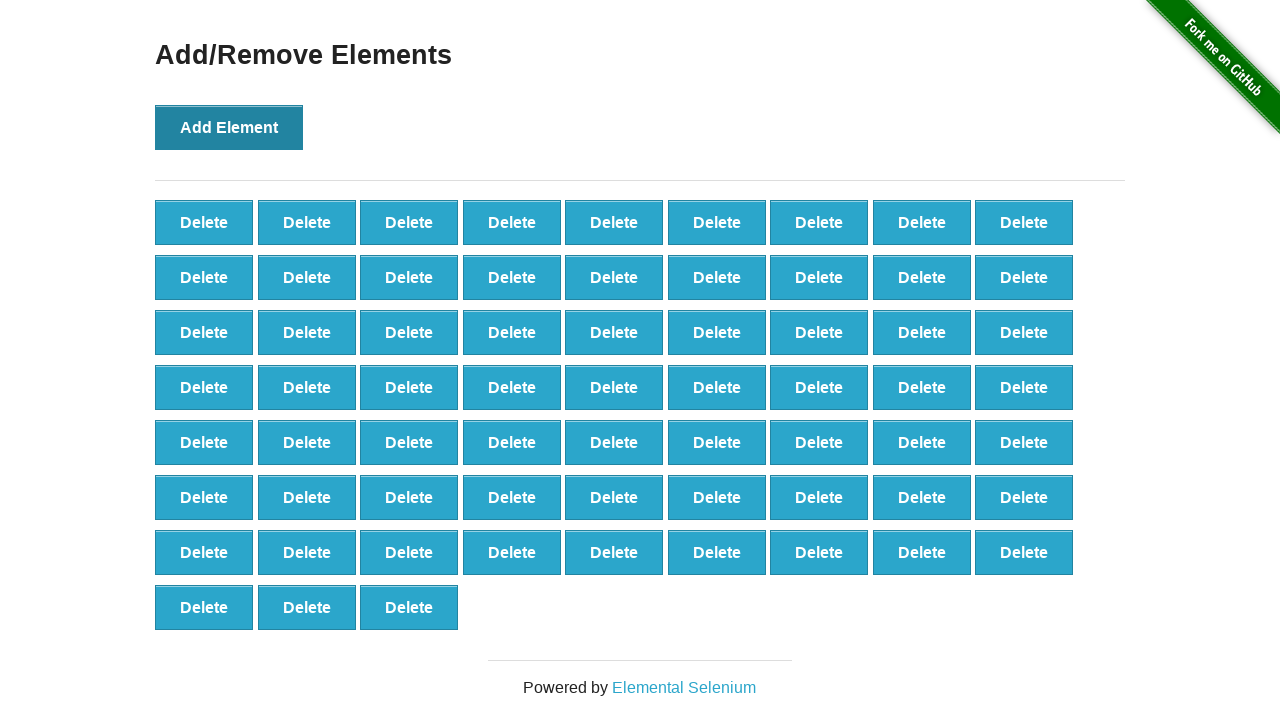

Clicked Add Element button (iteration 67 of 82) at (229, 127) on text=Add Element
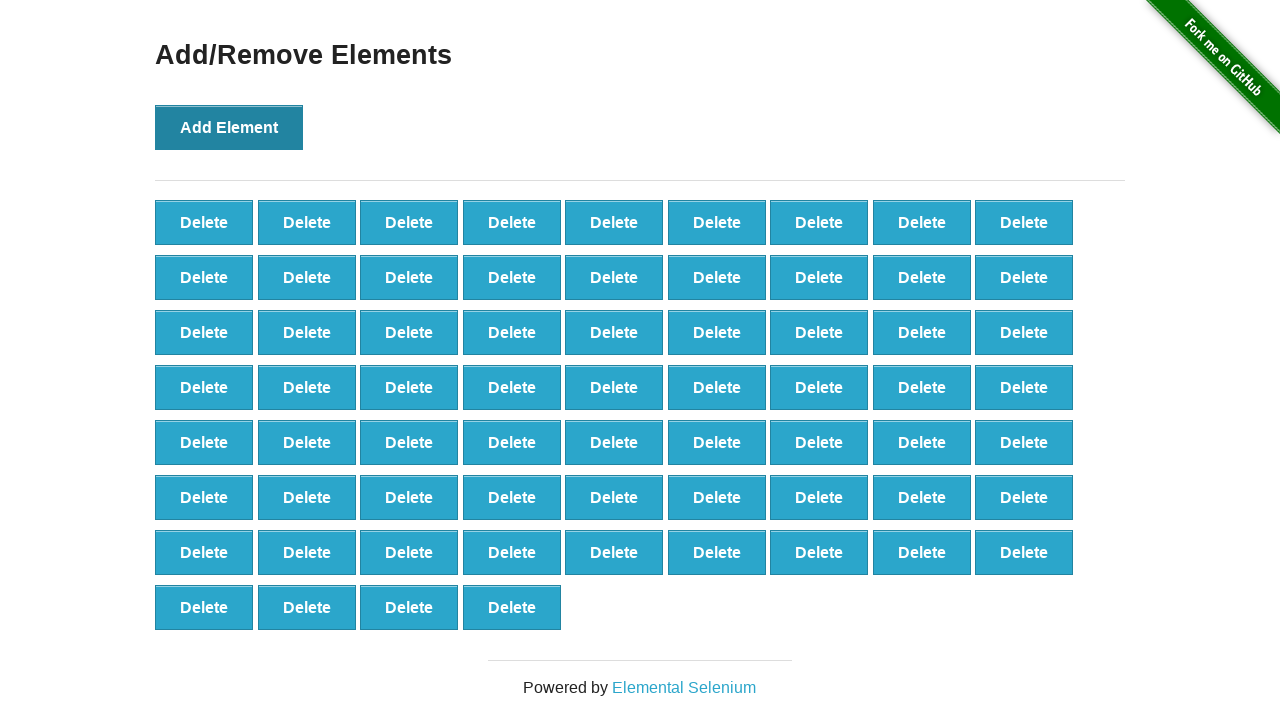

Clicked Add Element button (iteration 68 of 82) at (229, 127) on text=Add Element
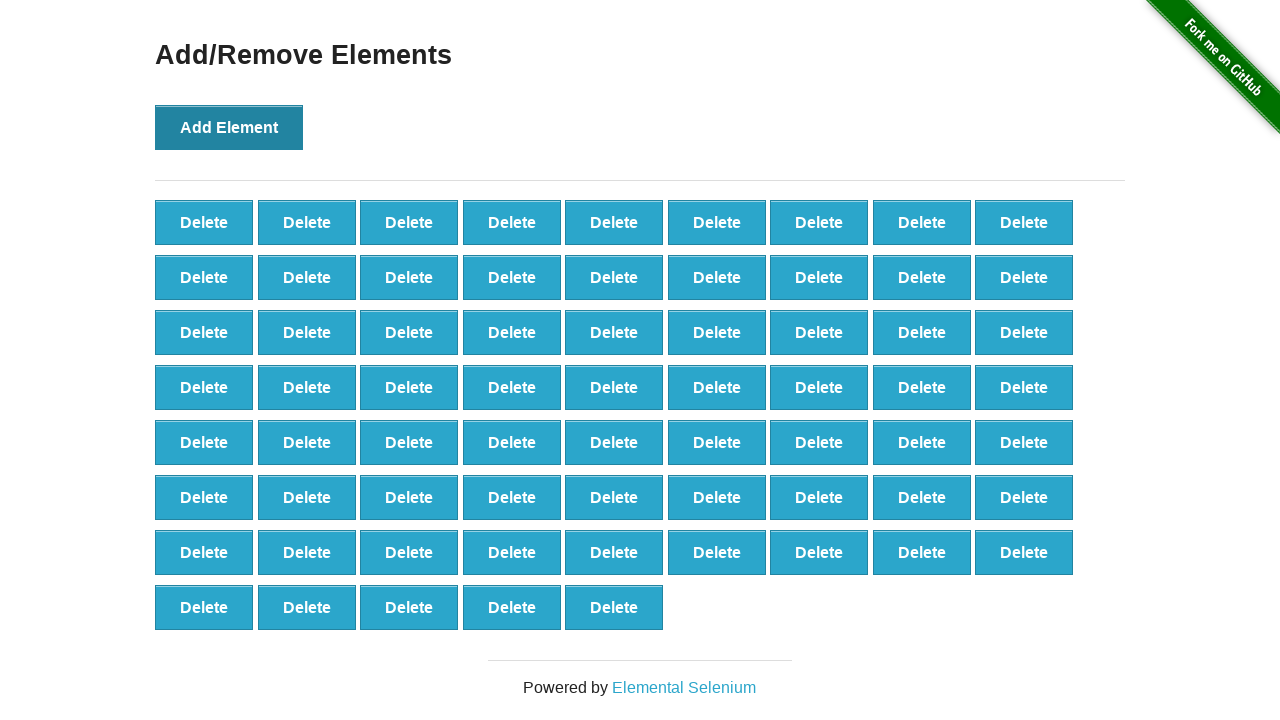

Clicked Add Element button (iteration 69 of 82) at (229, 127) on text=Add Element
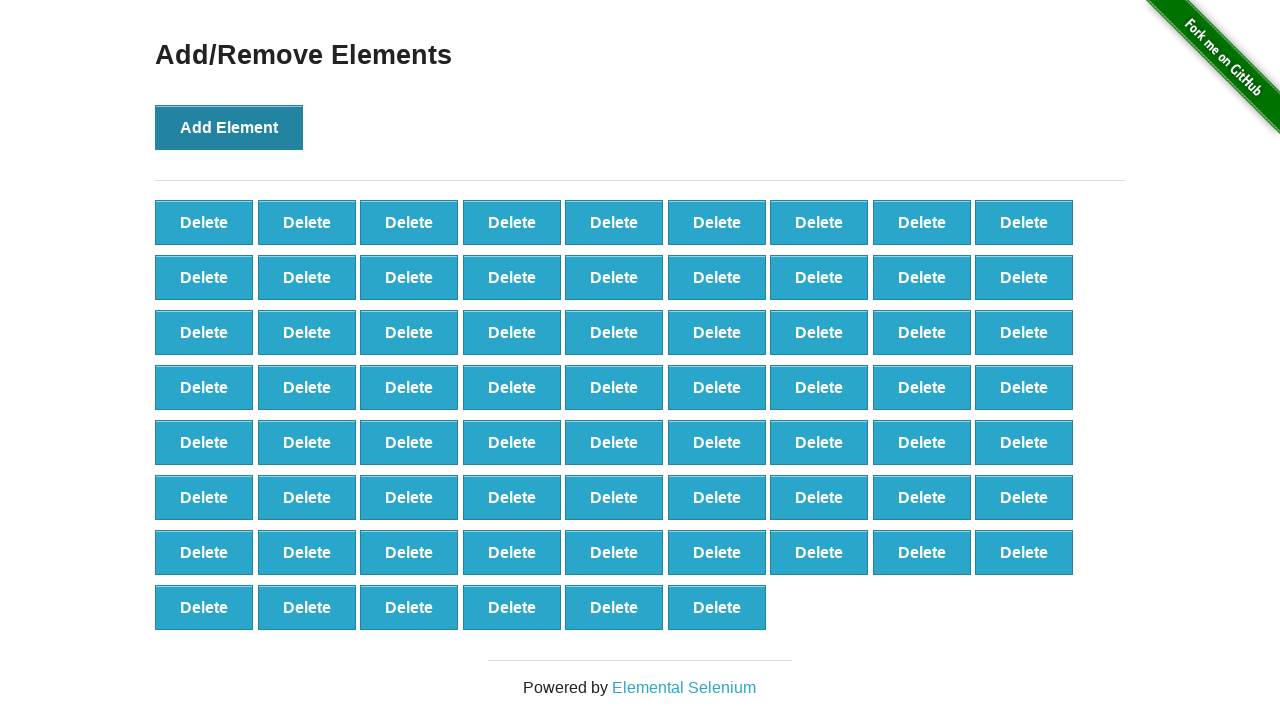

Clicked Add Element button (iteration 70 of 82) at (229, 127) on text=Add Element
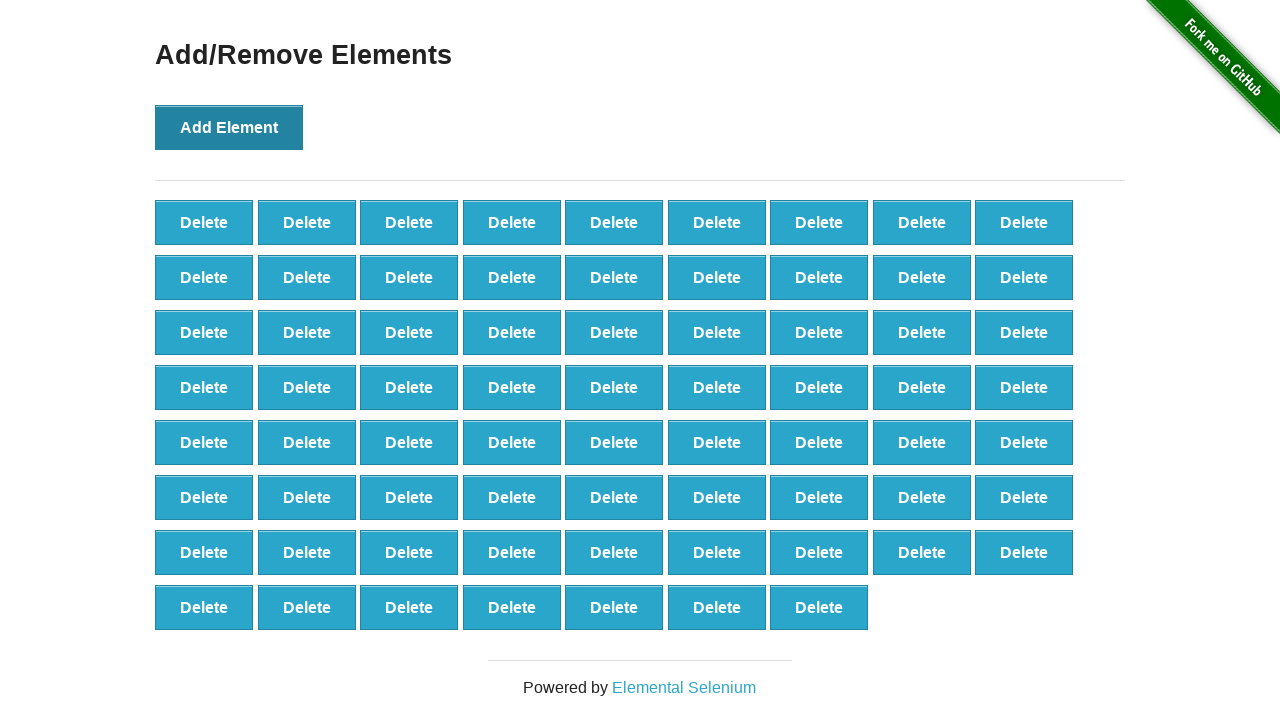

Clicked Add Element button (iteration 71 of 82) at (229, 127) on text=Add Element
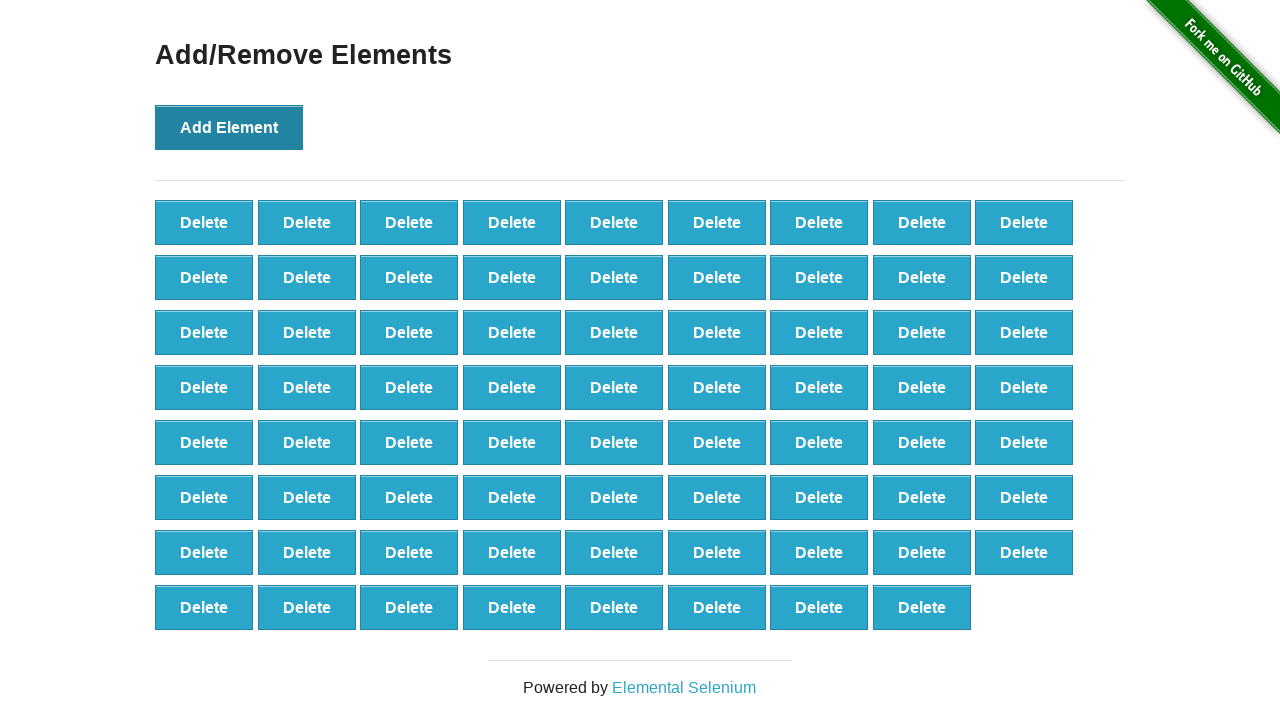

Clicked Add Element button (iteration 72 of 82) at (229, 127) on text=Add Element
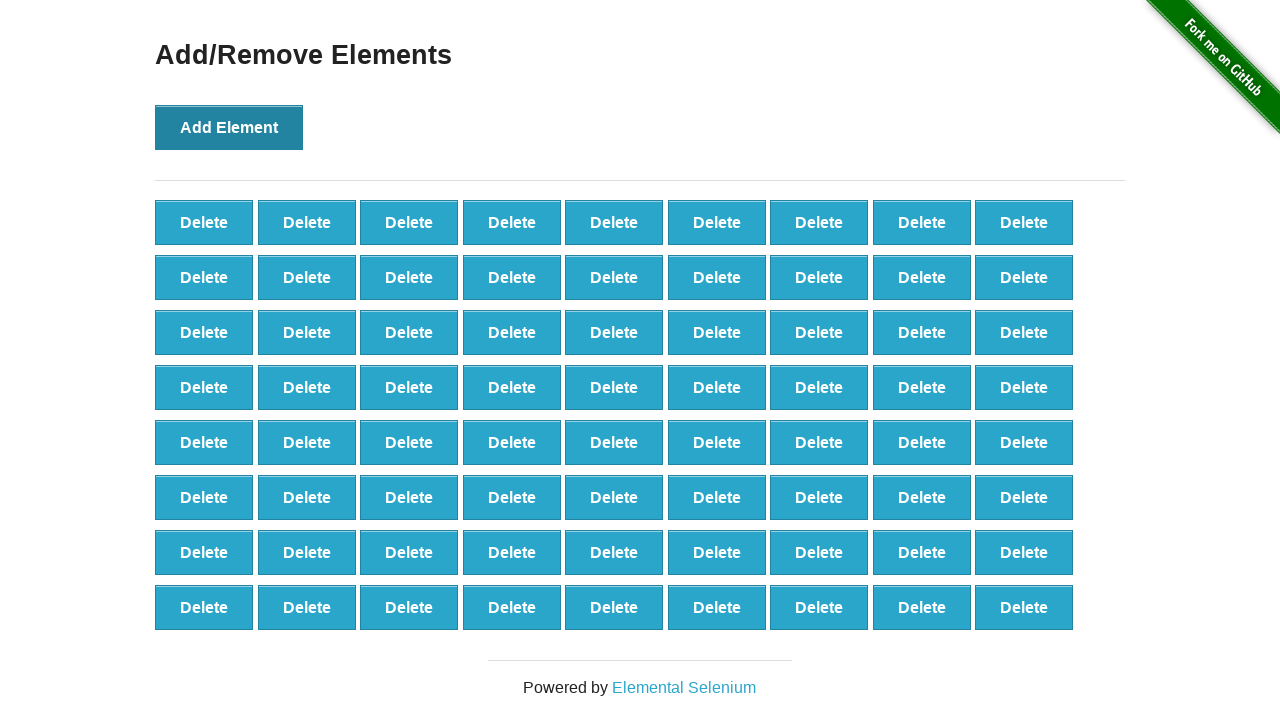

Clicked Add Element button (iteration 73 of 82) at (229, 127) on text=Add Element
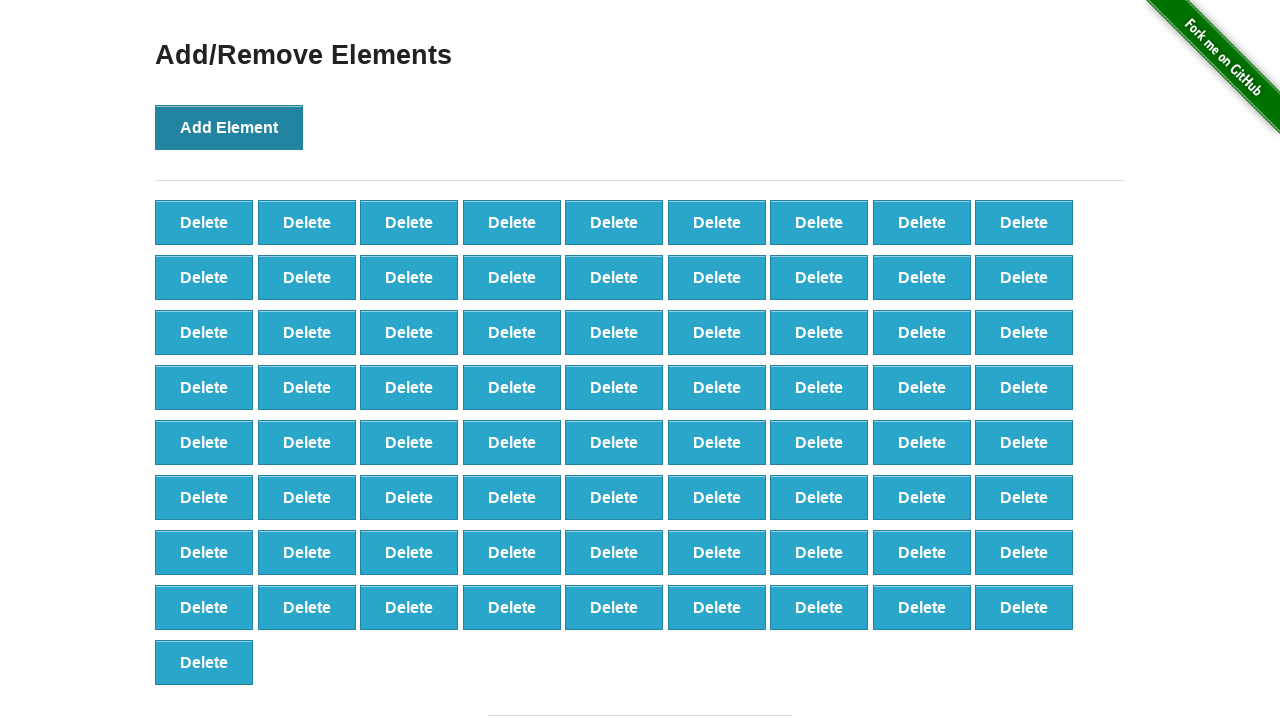

Clicked Add Element button (iteration 74 of 82) at (229, 127) on text=Add Element
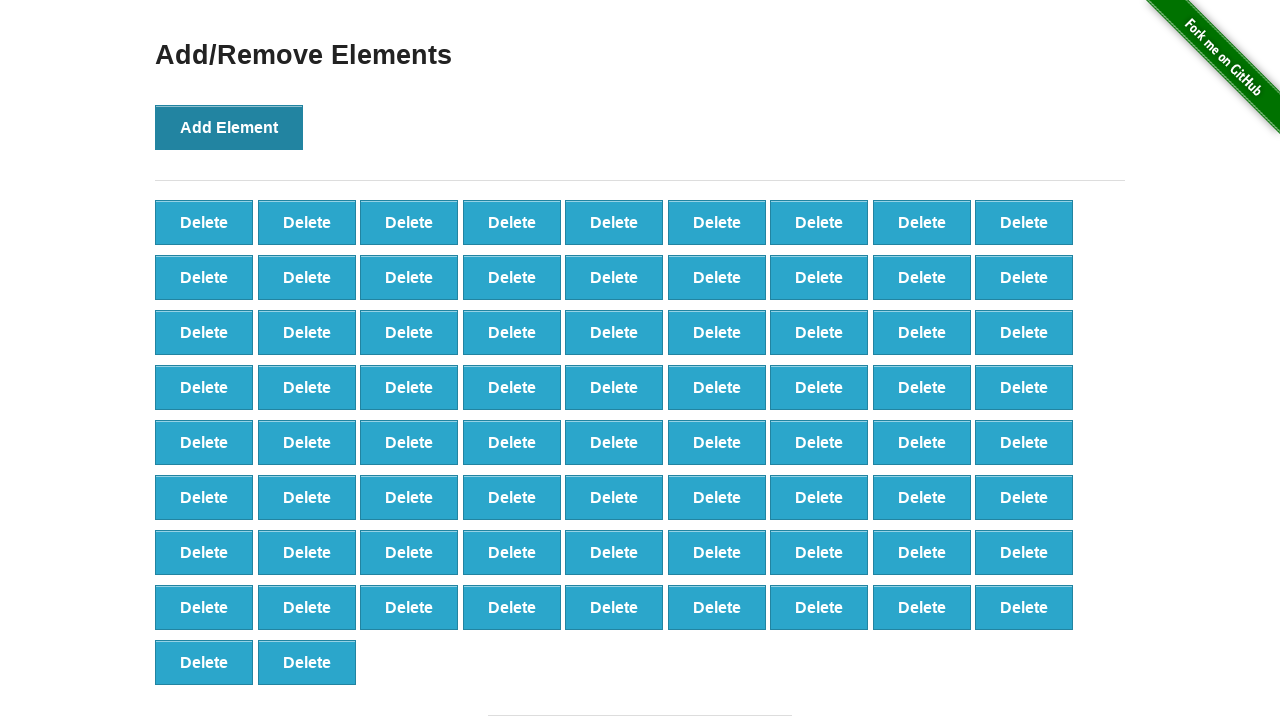

Clicked Add Element button (iteration 75 of 82) at (229, 127) on text=Add Element
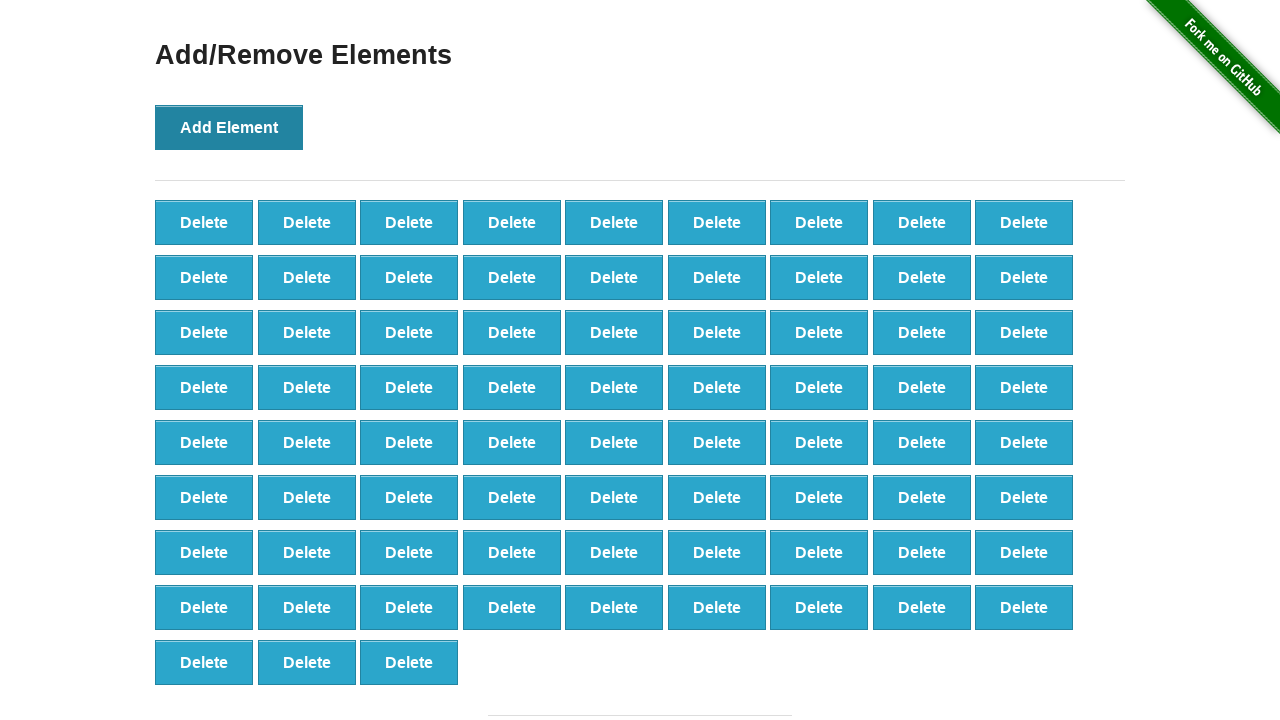

Clicked Add Element button (iteration 76 of 82) at (229, 127) on text=Add Element
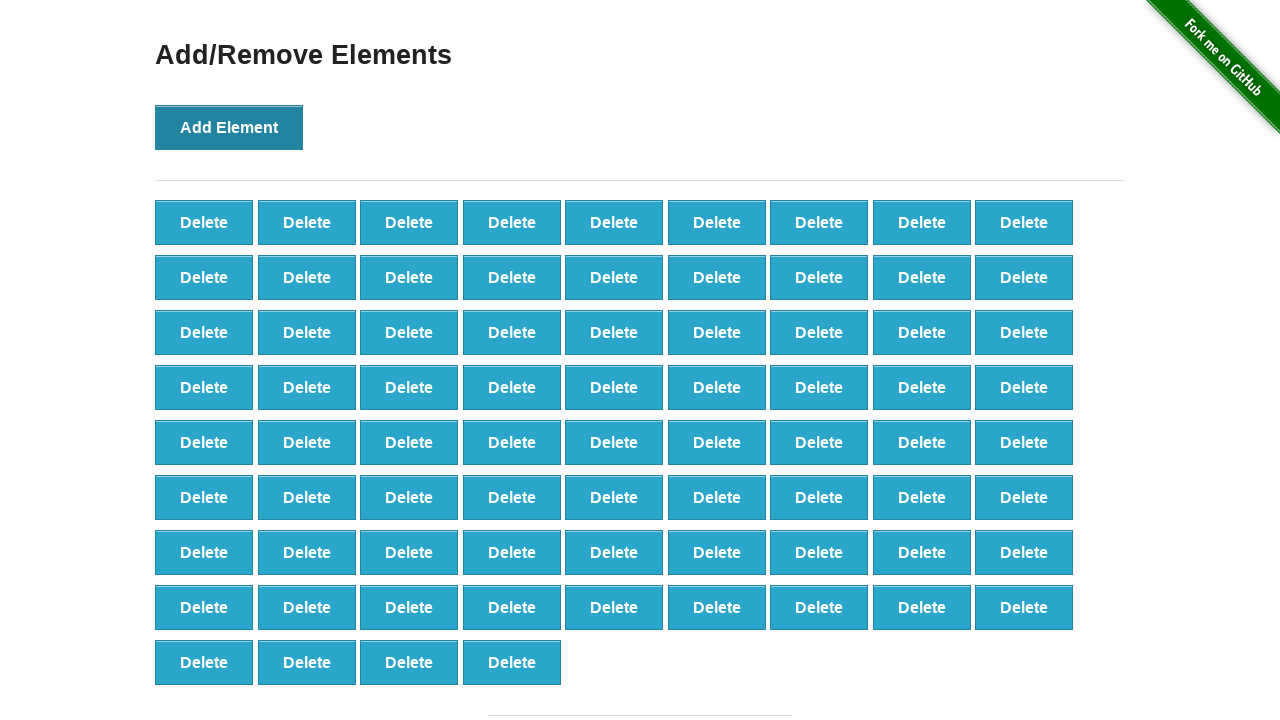

Clicked Add Element button (iteration 77 of 82) at (229, 127) on text=Add Element
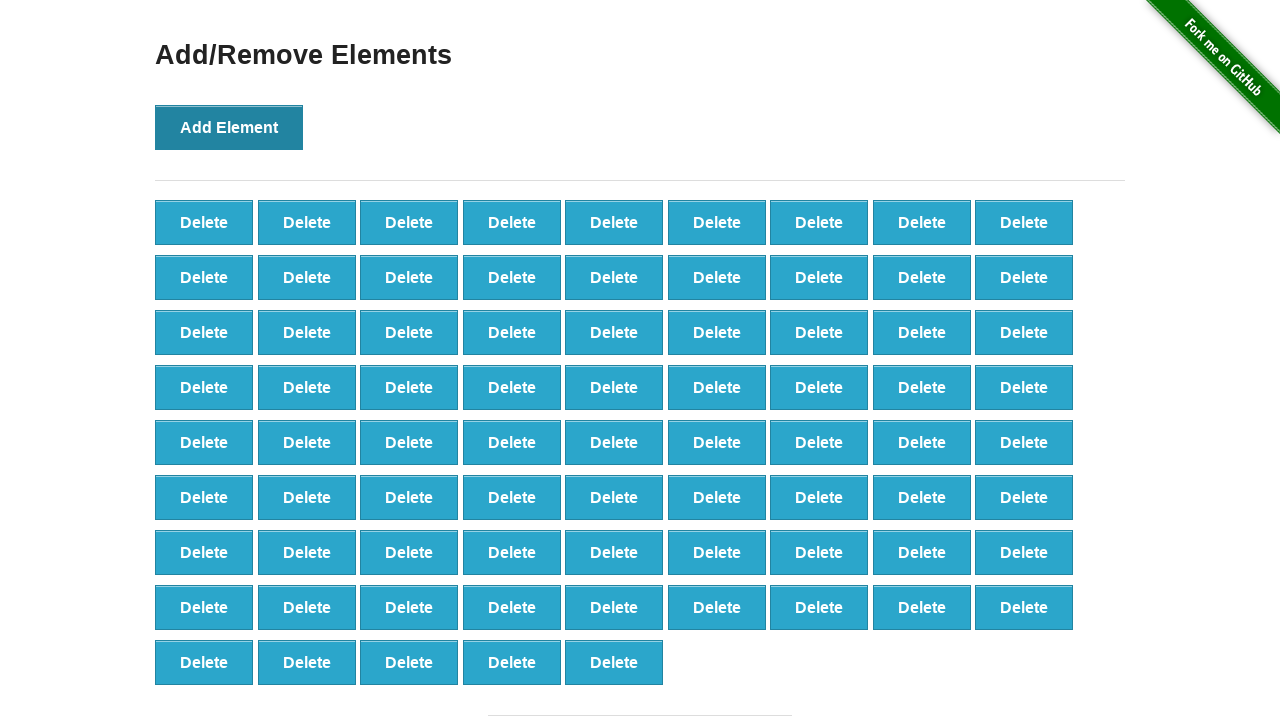

Clicked Add Element button (iteration 78 of 82) at (229, 127) on text=Add Element
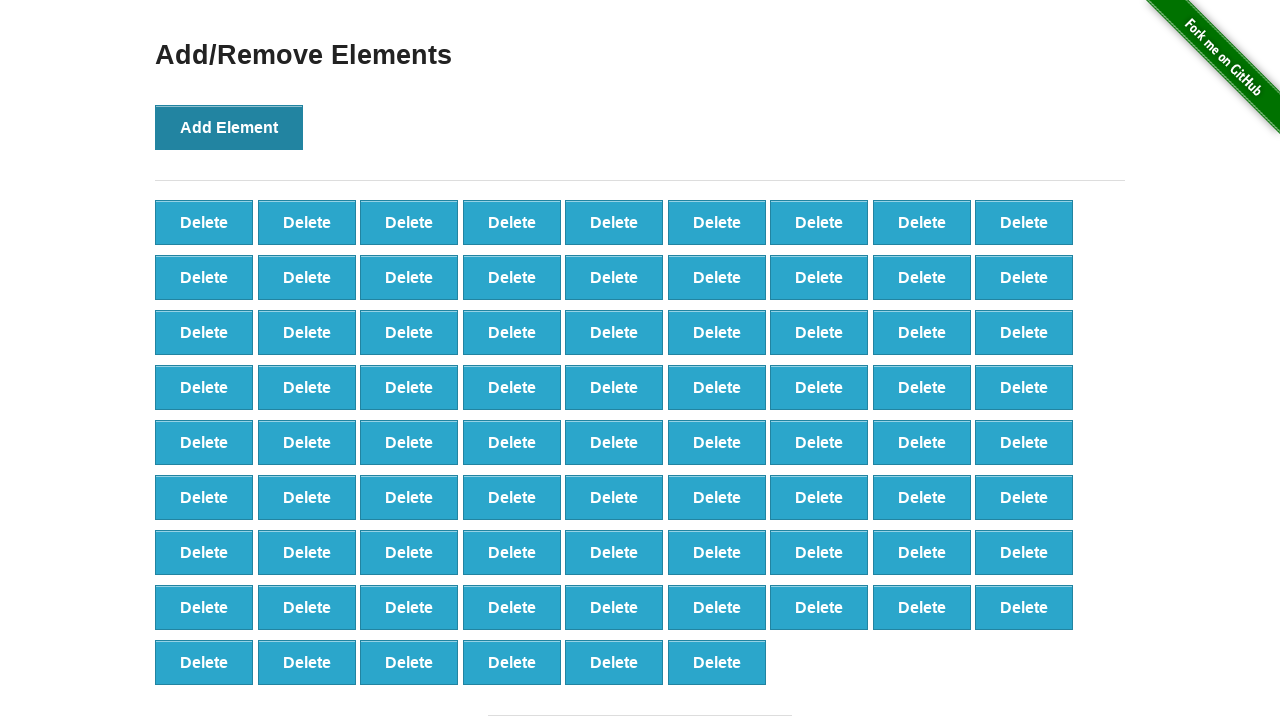

Clicked Add Element button (iteration 79 of 82) at (229, 127) on text=Add Element
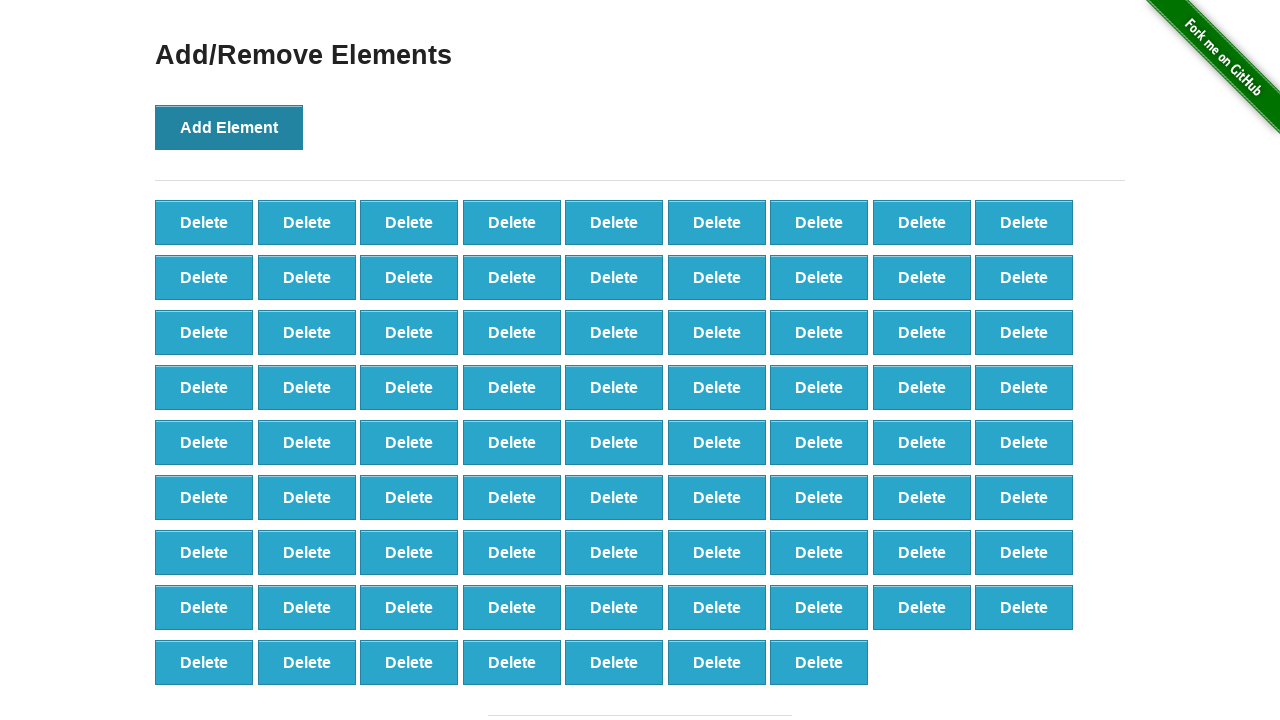

Clicked Add Element button (iteration 80 of 82) at (229, 127) on text=Add Element
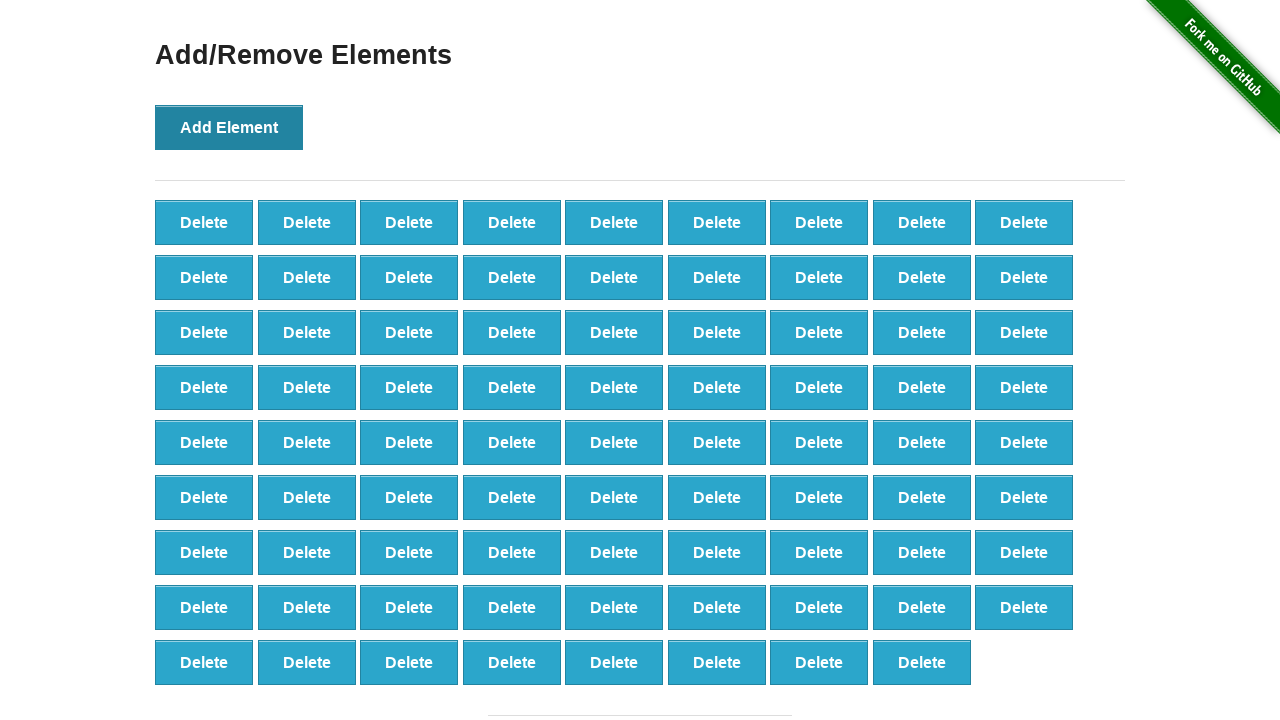

Clicked Add Element button (iteration 81 of 82) at (229, 127) on text=Add Element
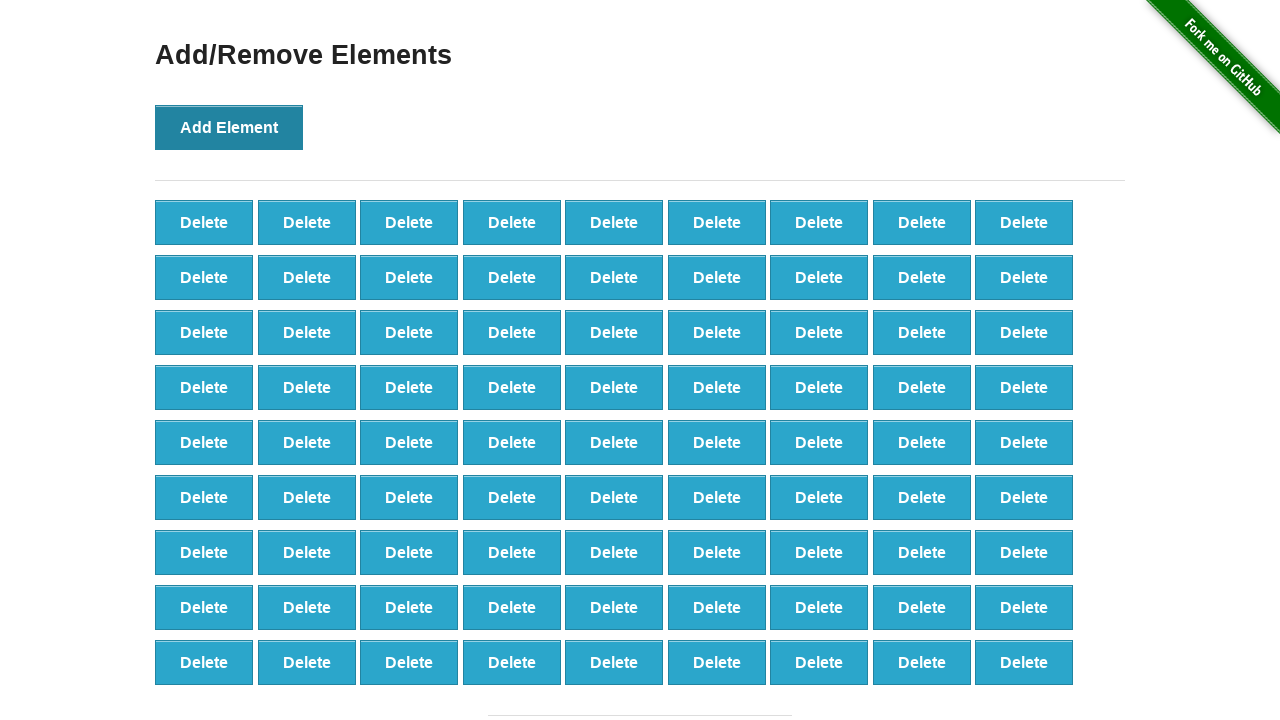

Clicked Add Element button (iteration 82 of 82) at (229, 127) on text=Add Element
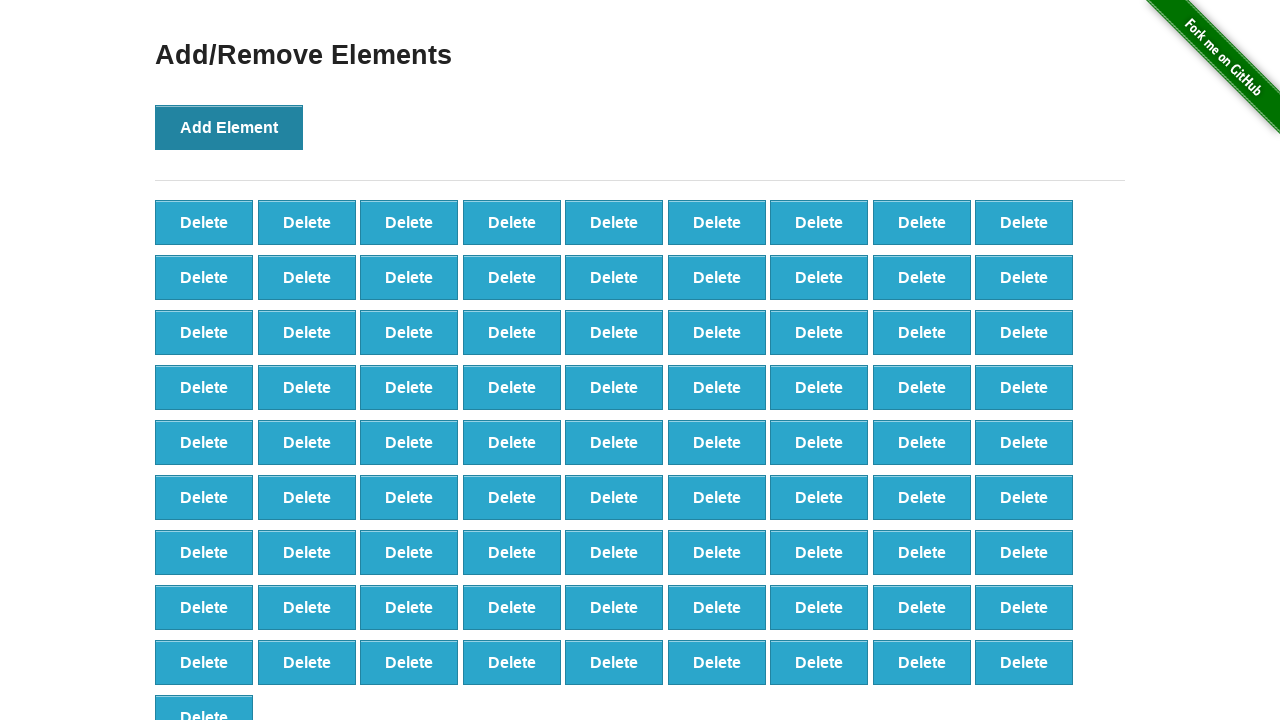

Counted 82 added elements
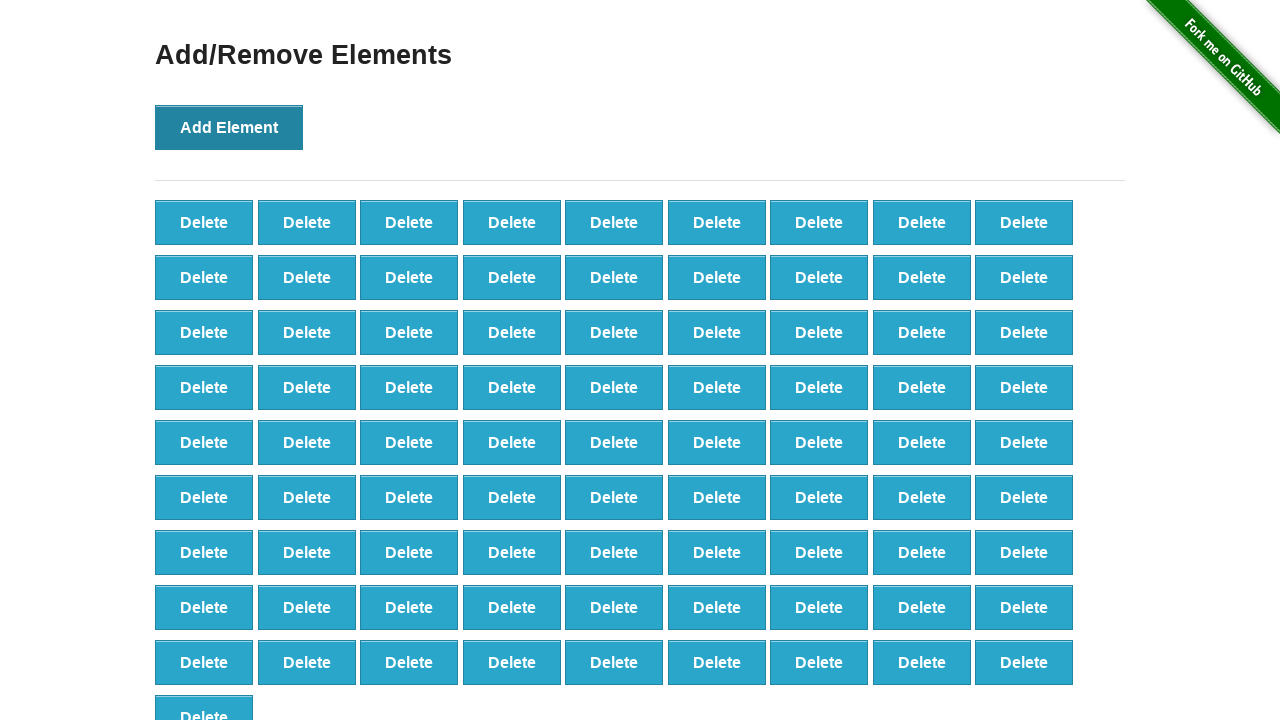

Verified that 82 elements were successfully added
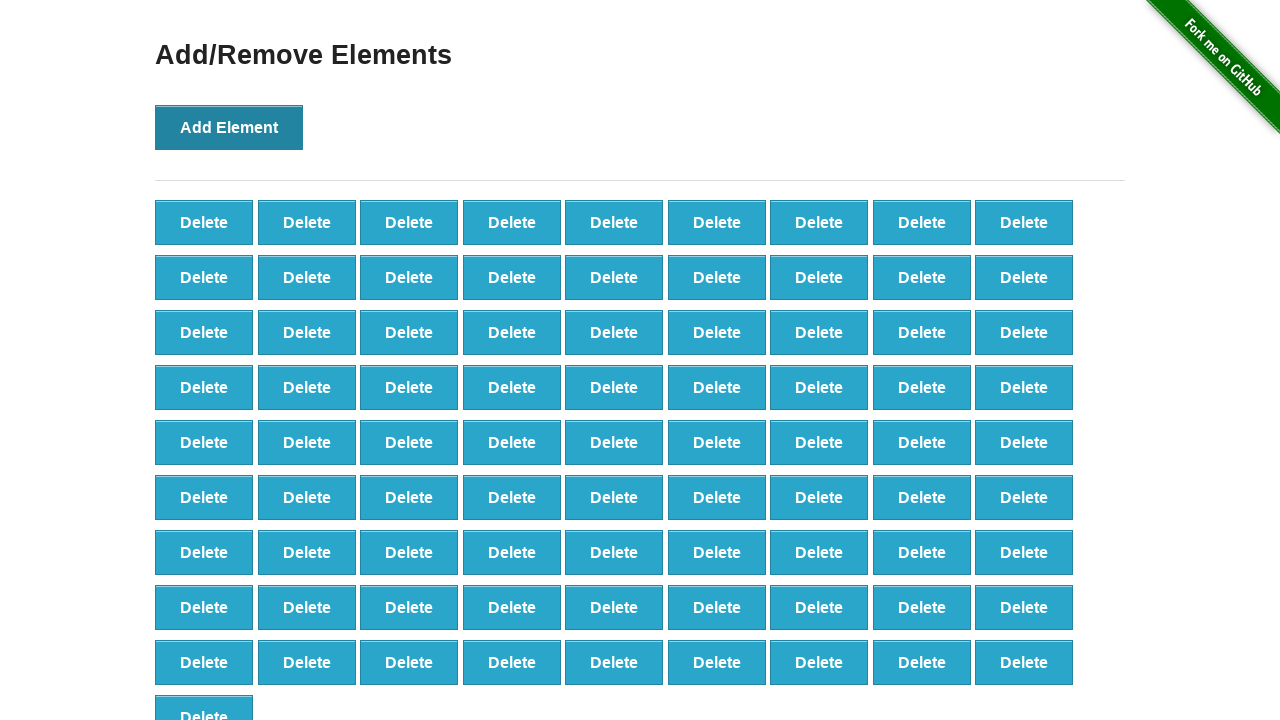

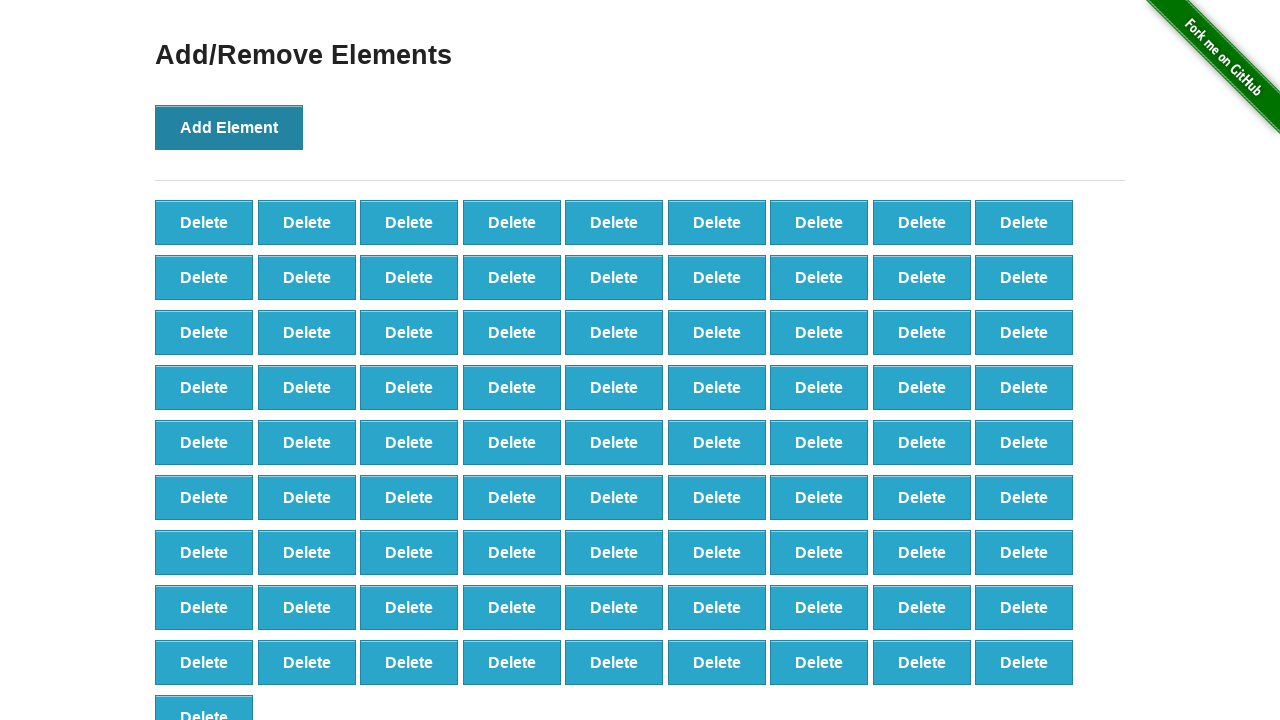